Tests date picker navigation by selecting dates in the past, future, and current month using the calendar UI with prev/next buttons.

Starting URL: https://www.lambdatest.com/selenium-playground/bootstrap-date-picker-demo

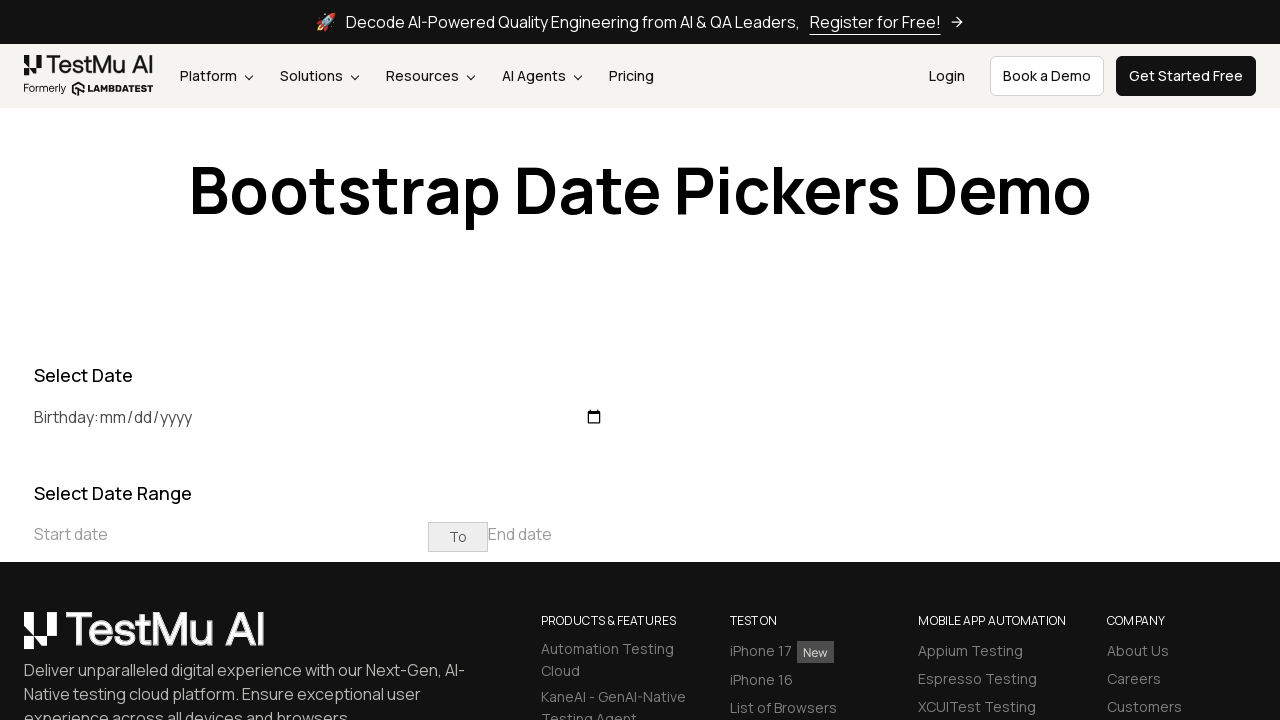

Clicked start date input field at (231, 534) on input[placeholder="Start date"]
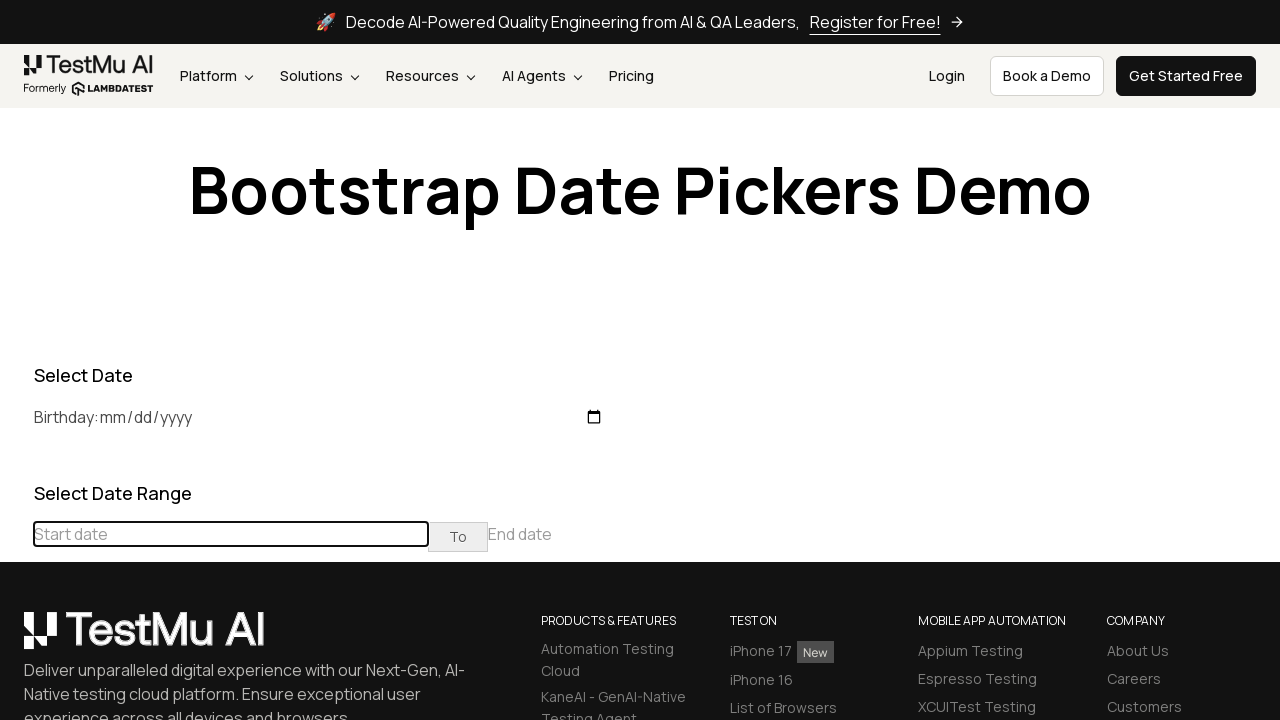

Clicked previous month button in date picker at (16, 465) on div[class="datepicker-days"] th[class="prev"]
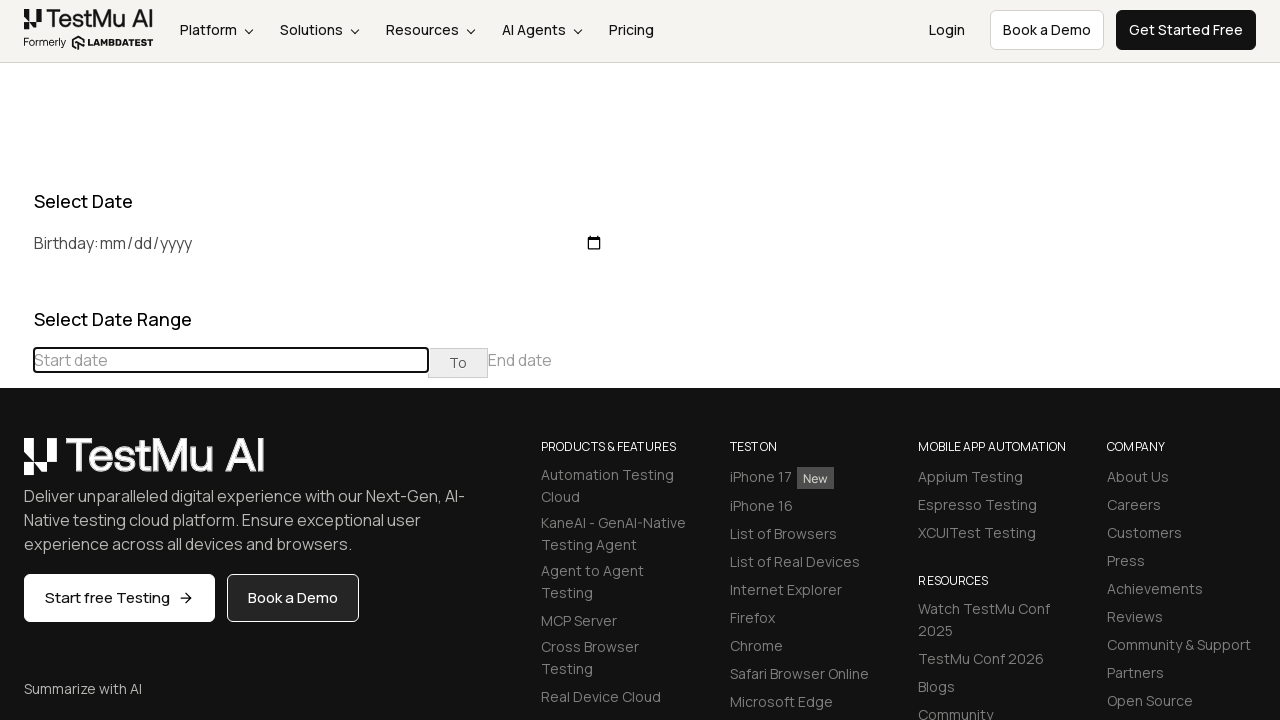

Clicked previous month button in date picker at (16, 465) on div[class="datepicker-days"] th[class="prev"]
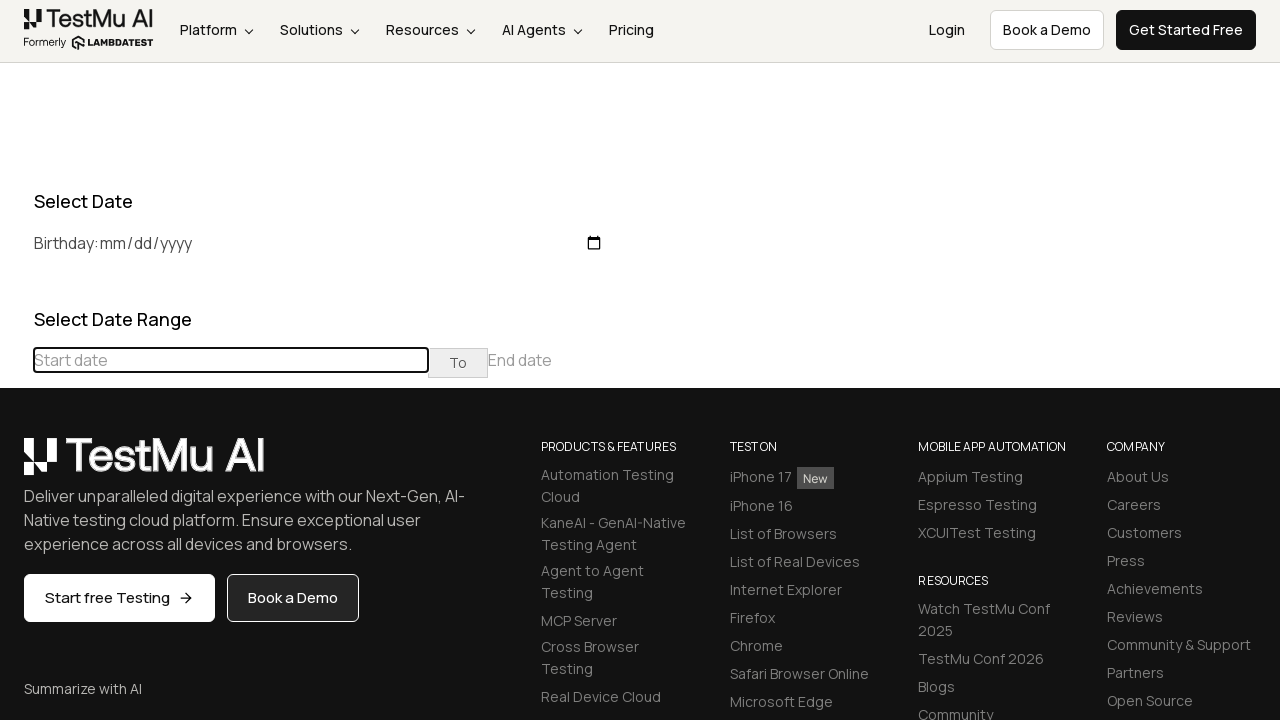

Clicked previous month button in date picker at (16, 465) on div[class="datepicker-days"] th[class="prev"]
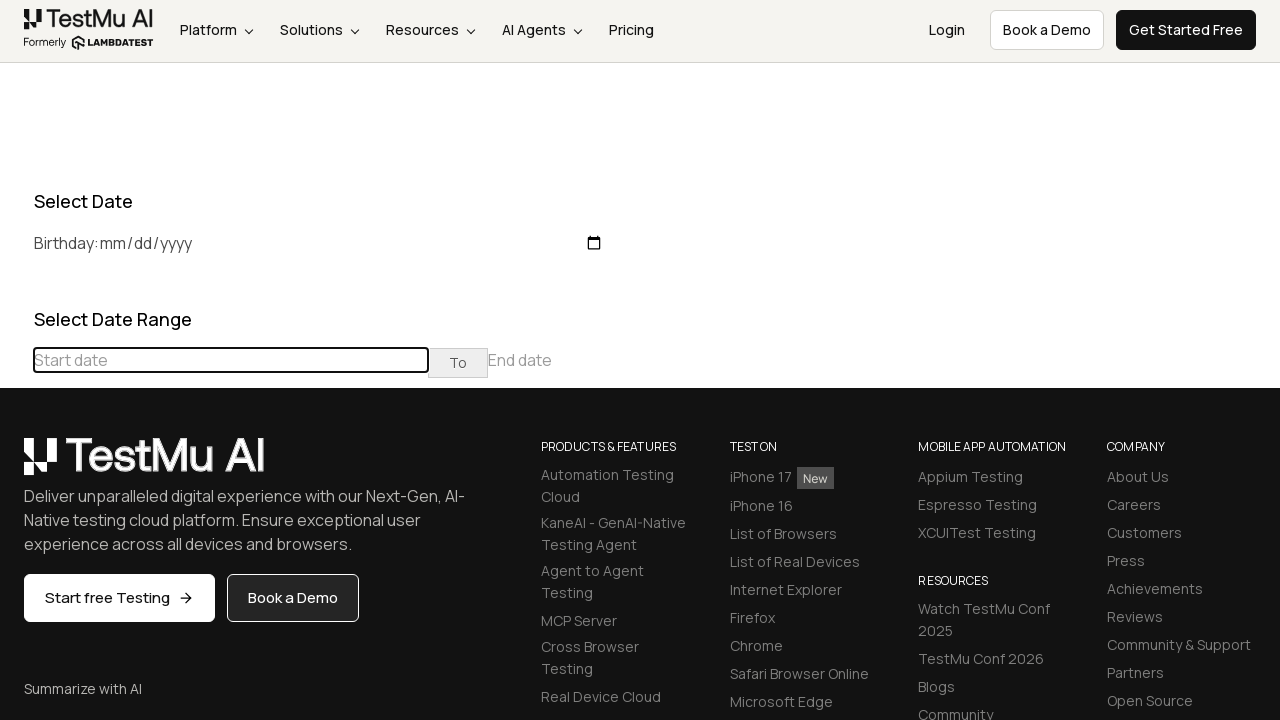

Clicked previous month button in date picker at (16, 465) on div[class="datepicker-days"] th[class="prev"]
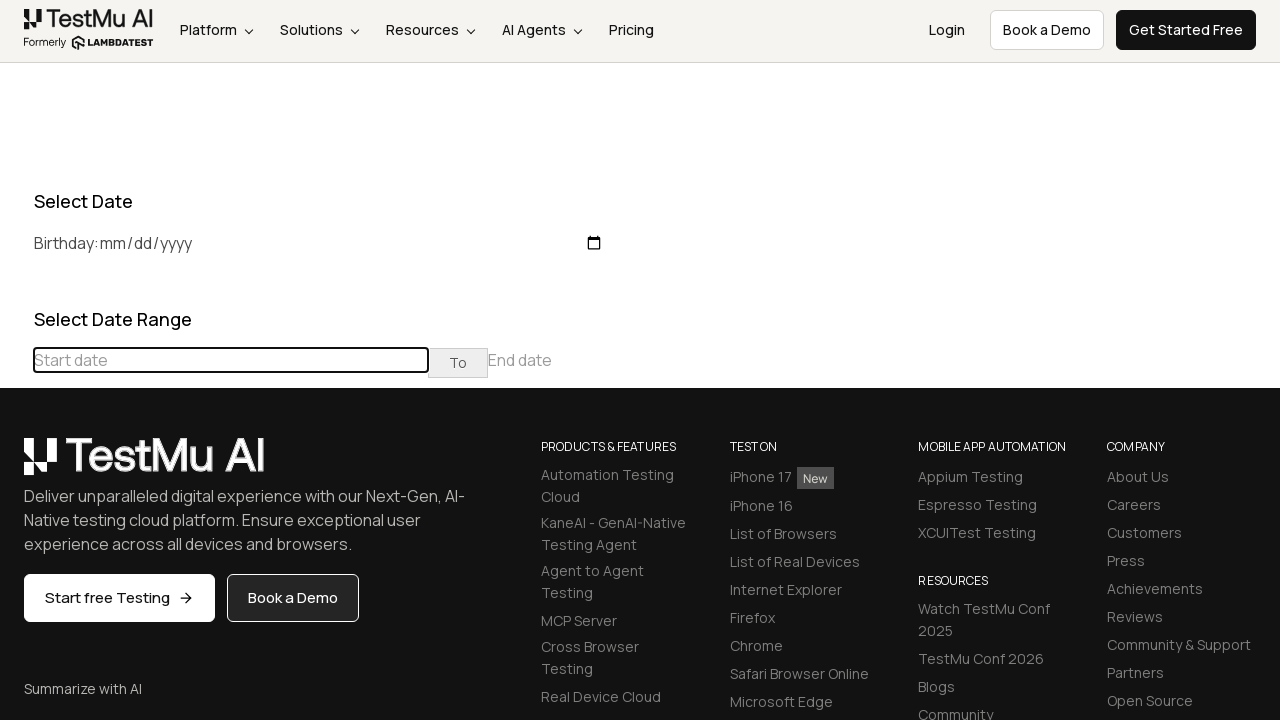

Clicked previous month button in date picker at (16, 465) on div[class="datepicker-days"] th[class="prev"]
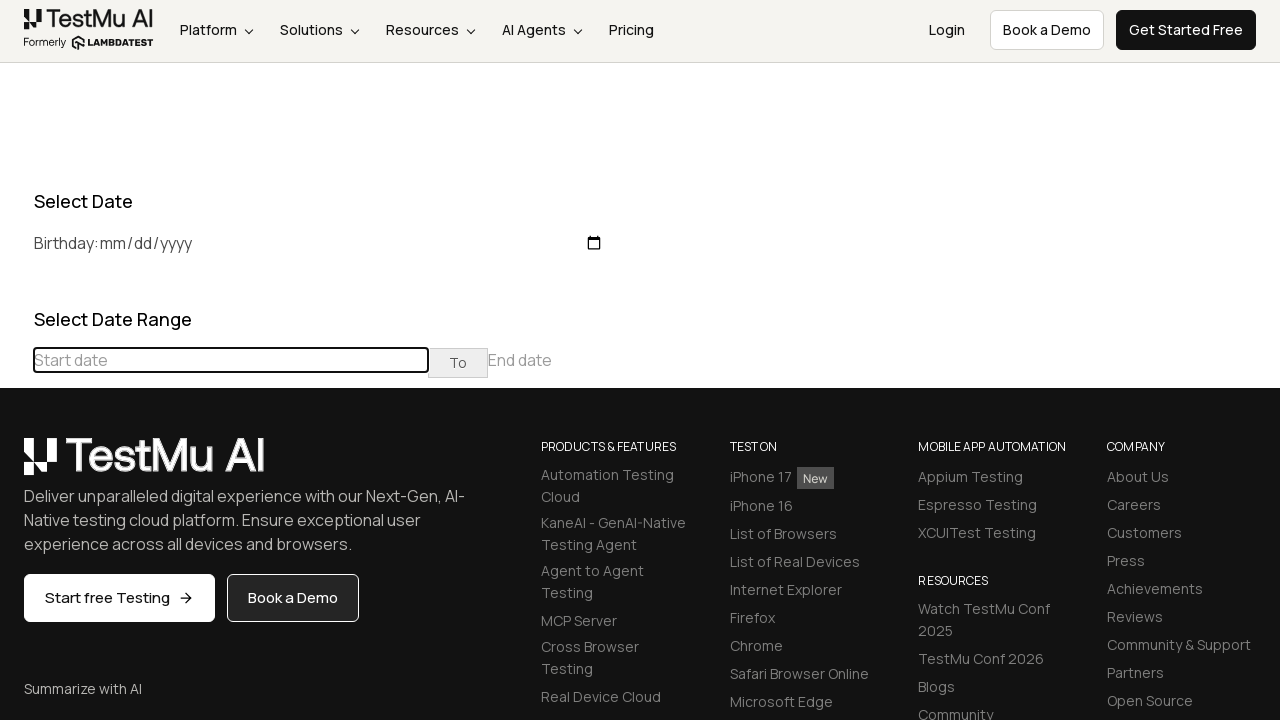

Clicked previous month button in date picker at (16, 465) on div[class="datepicker-days"] th[class="prev"]
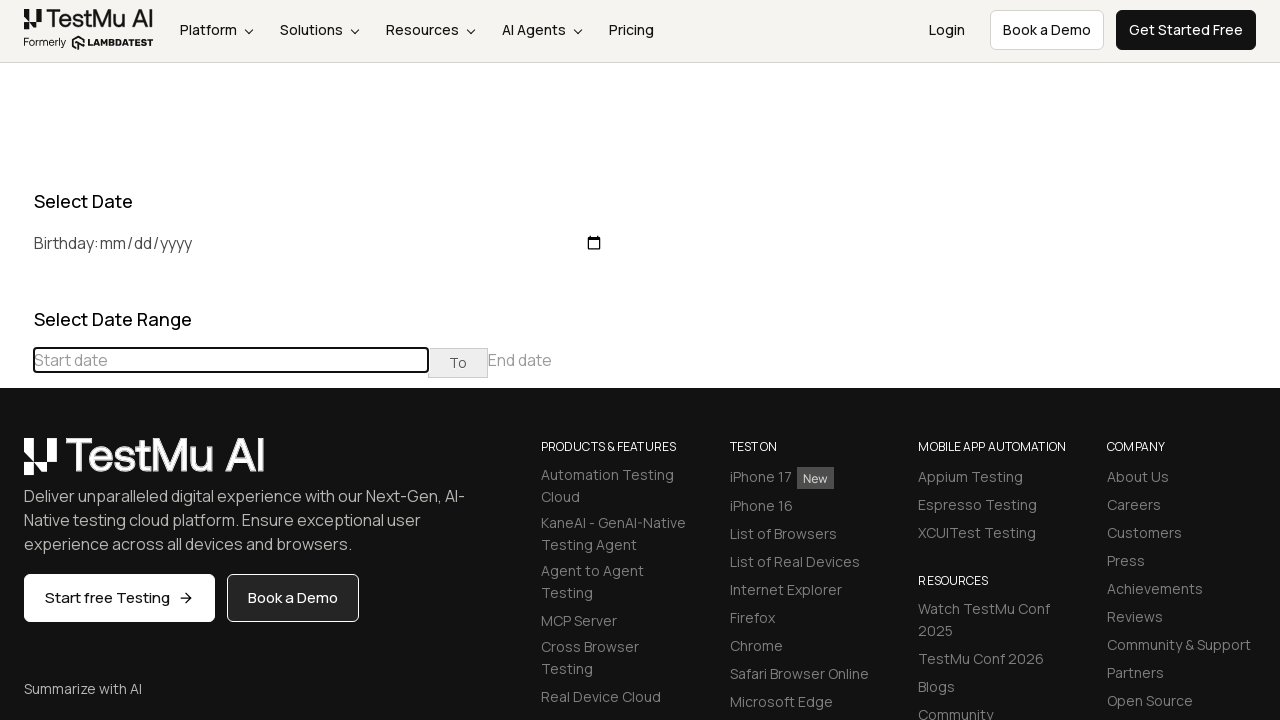

Clicked previous month button in date picker at (16, 465) on div[class="datepicker-days"] th[class="prev"]
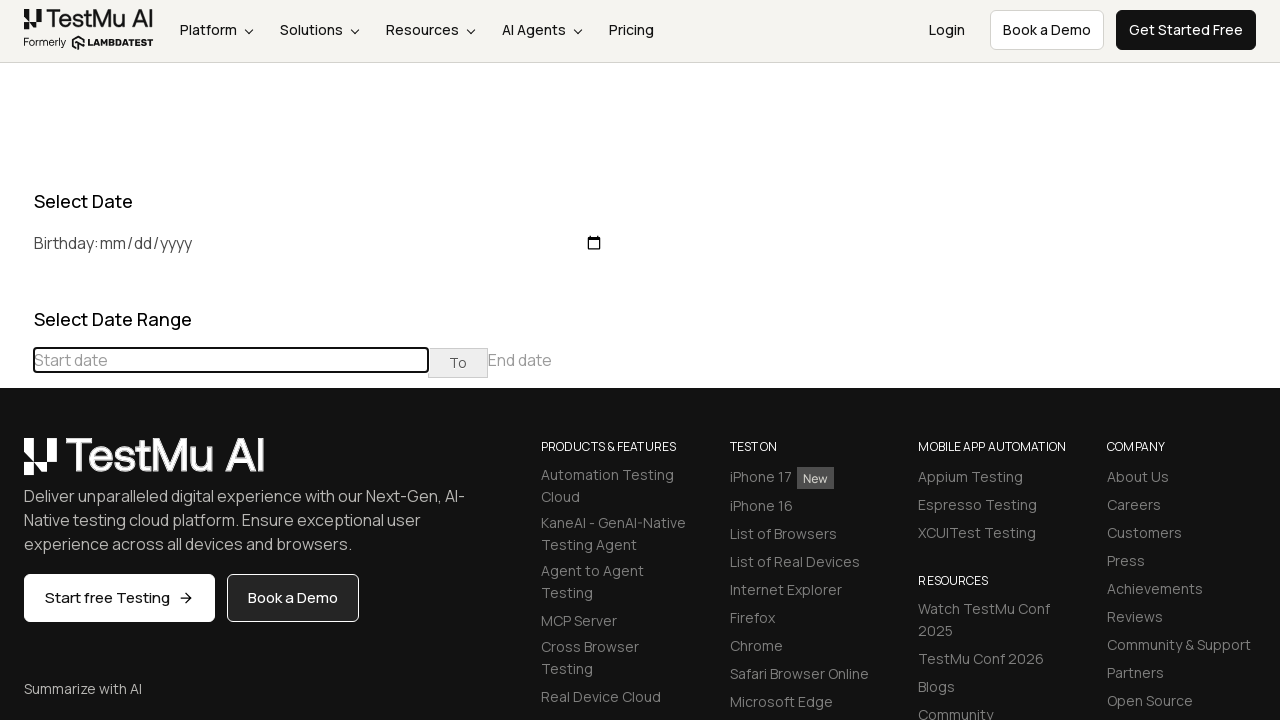

Clicked previous month button in date picker at (16, 465) on div[class="datepicker-days"] th[class="prev"]
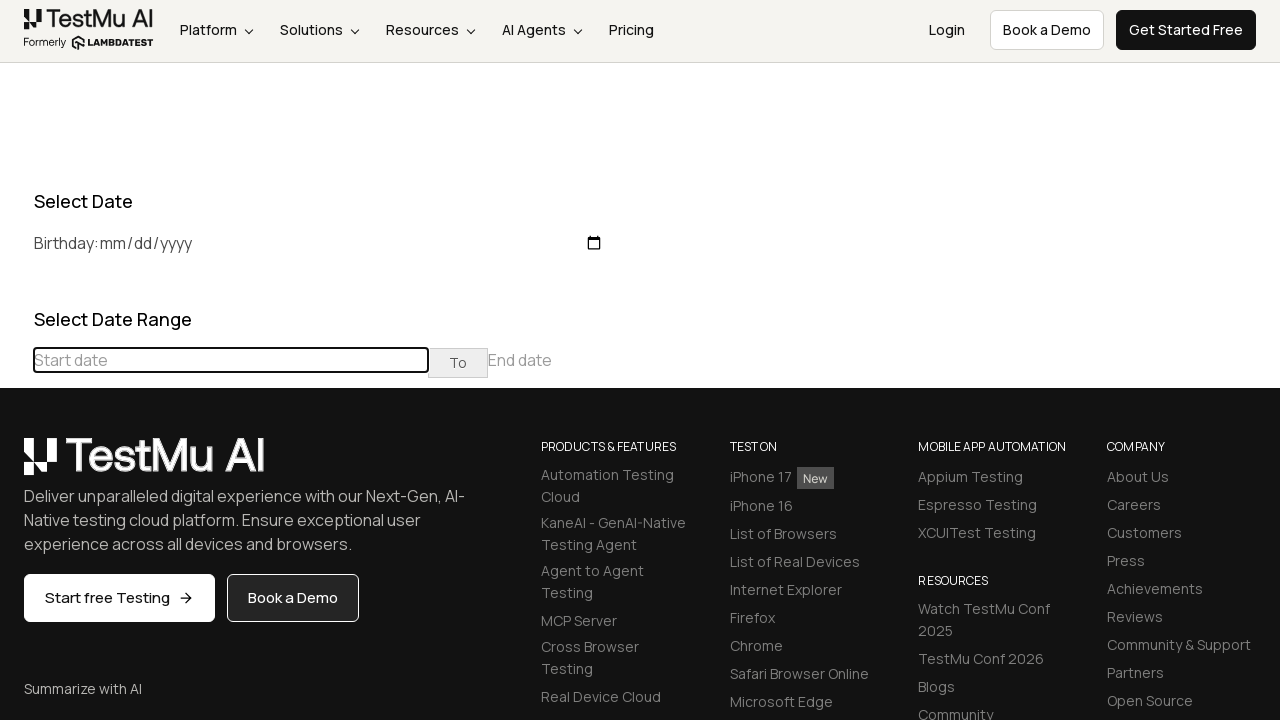

Clicked previous month button in date picker at (16, 465) on div[class="datepicker-days"] th[class="prev"]
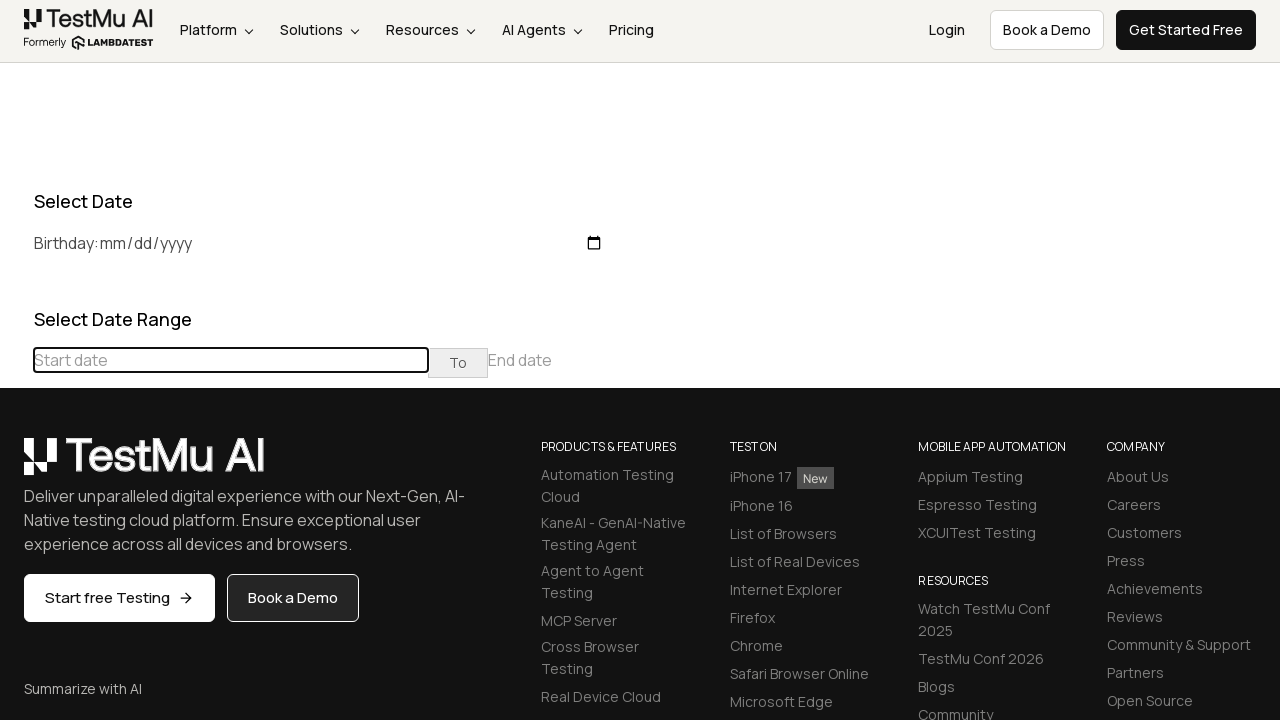

Clicked previous month button in date picker at (16, 465) on div[class="datepicker-days"] th[class="prev"]
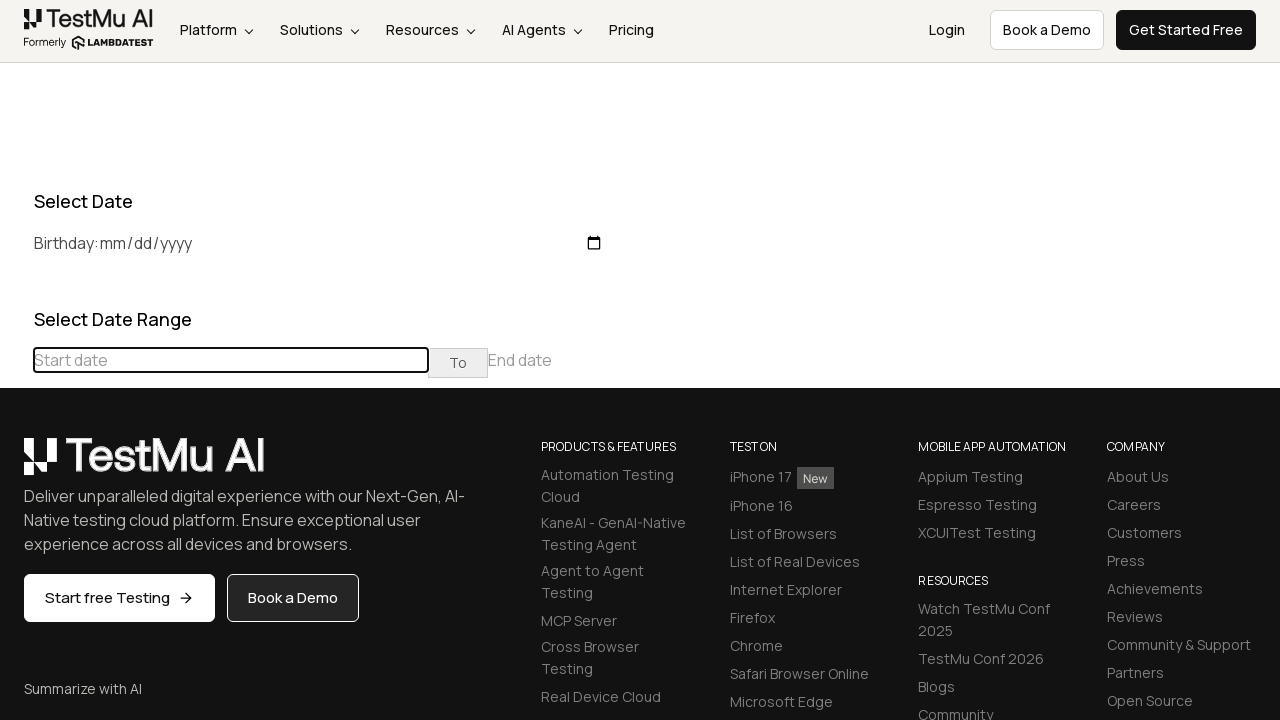

Clicked previous month button in date picker at (16, 465) on div[class="datepicker-days"] th[class="prev"]
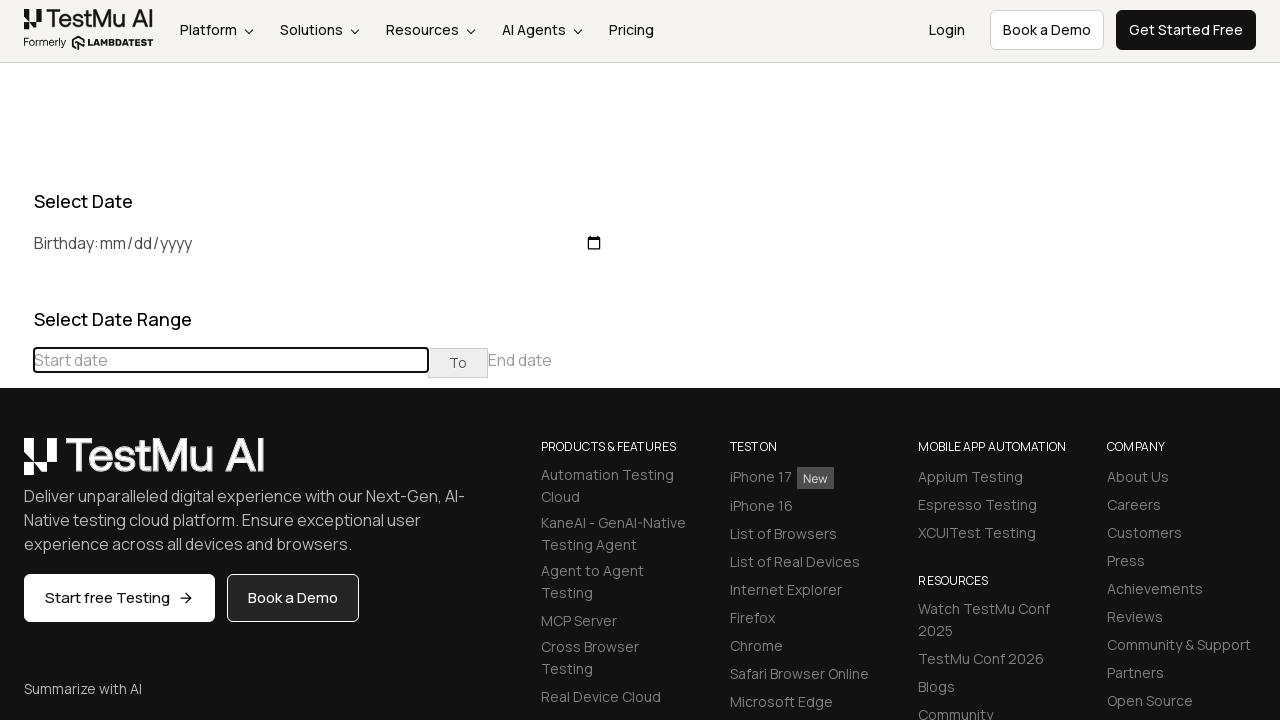

Clicked previous month button in date picker at (16, 465) on div[class="datepicker-days"] th[class="prev"]
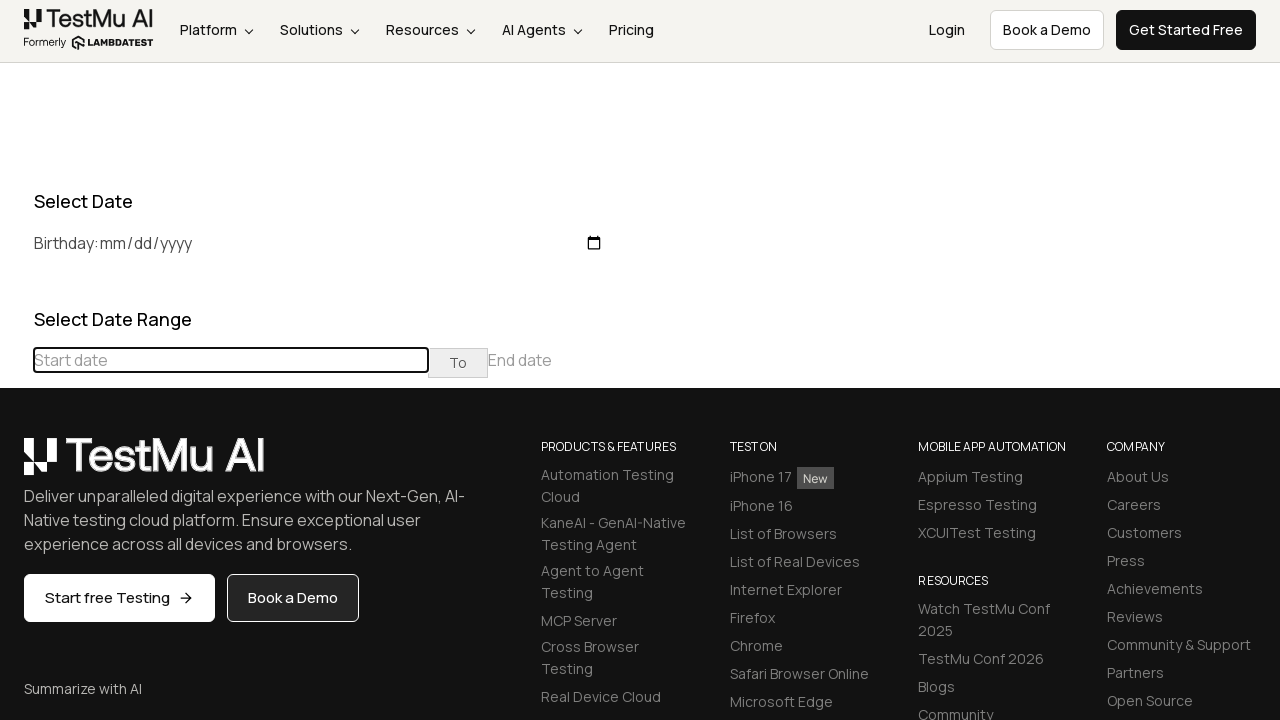

Clicked previous month button in date picker at (16, 465) on div[class="datepicker-days"] th[class="prev"]
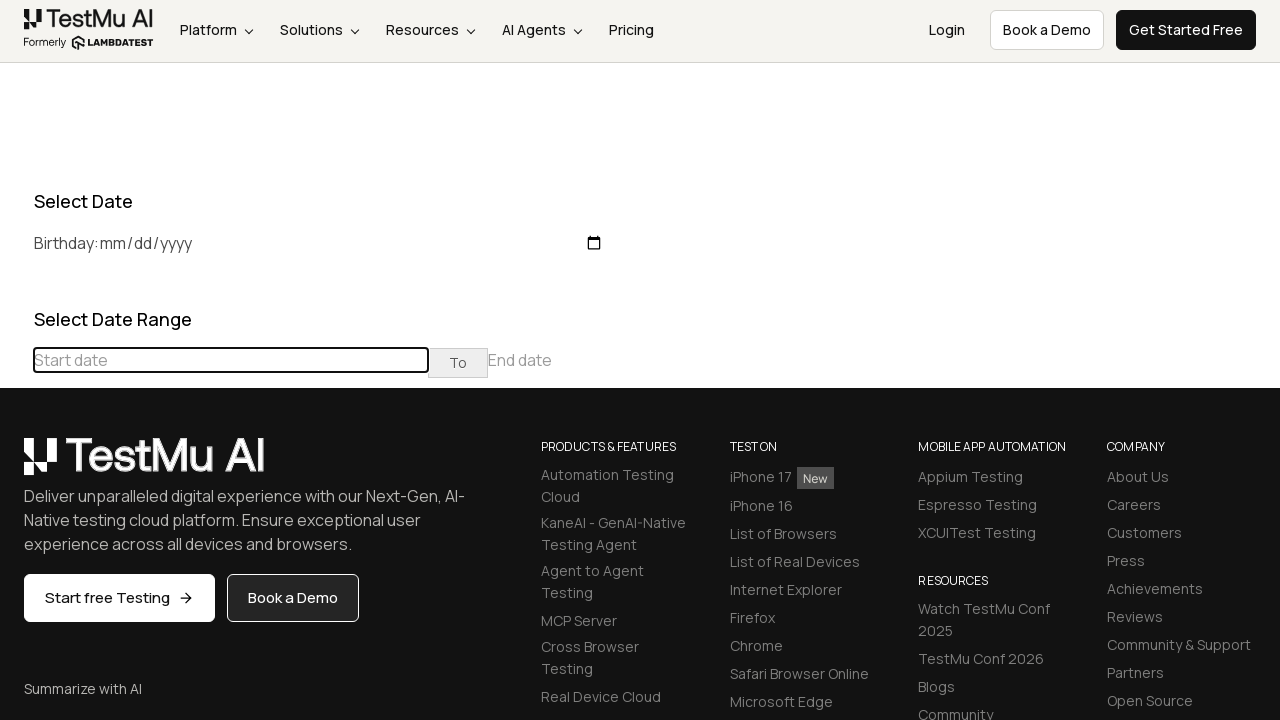

Clicked previous month button in date picker at (16, 465) on div[class="datepicker-days"] th[class="prev"]
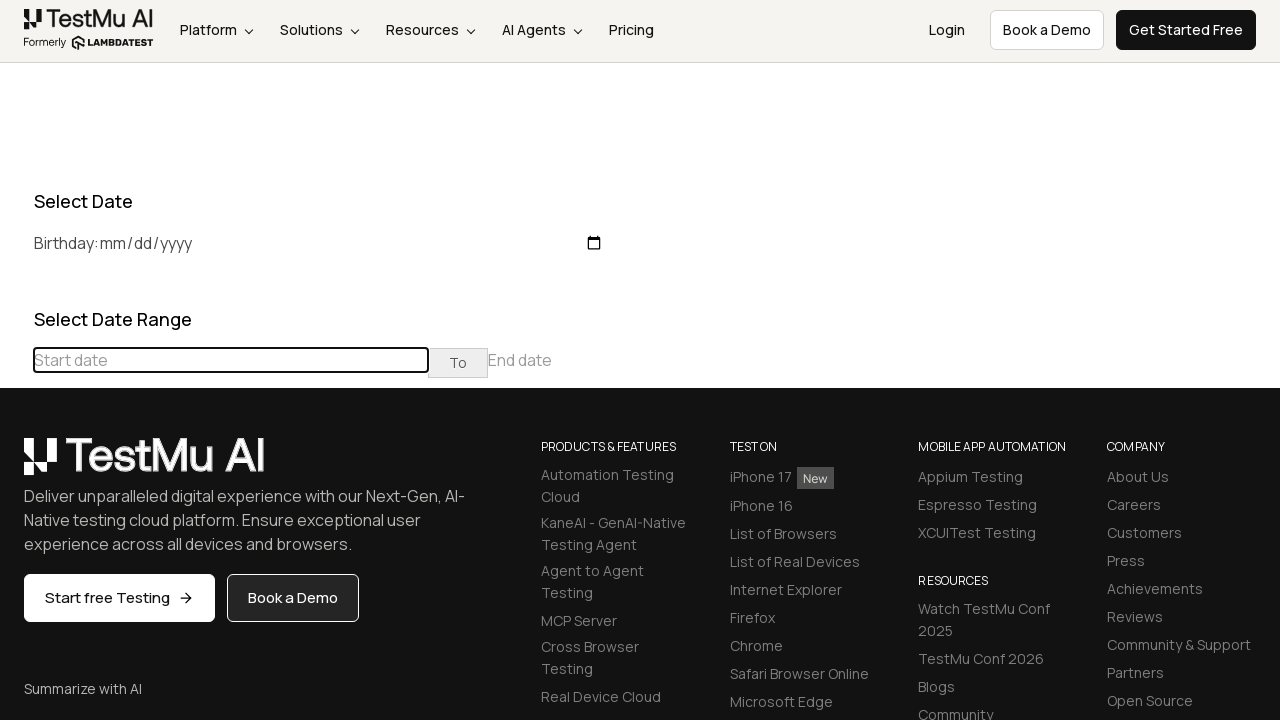

Clicked previous month button in date picker at (16, 465) on div[class="datepicker-days"] th[class="prev"]
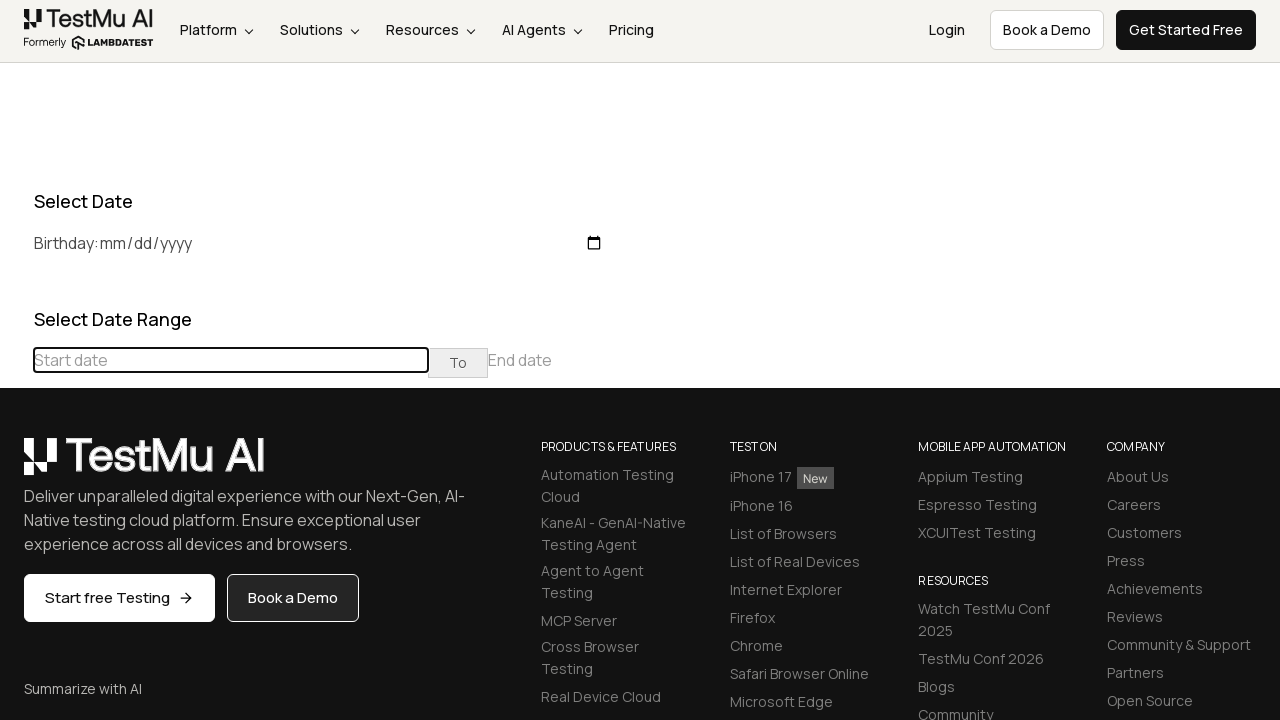

Clicked previous month button in date picker at (16, 465) on div[class="datepicker-days"] th[class="prev"]
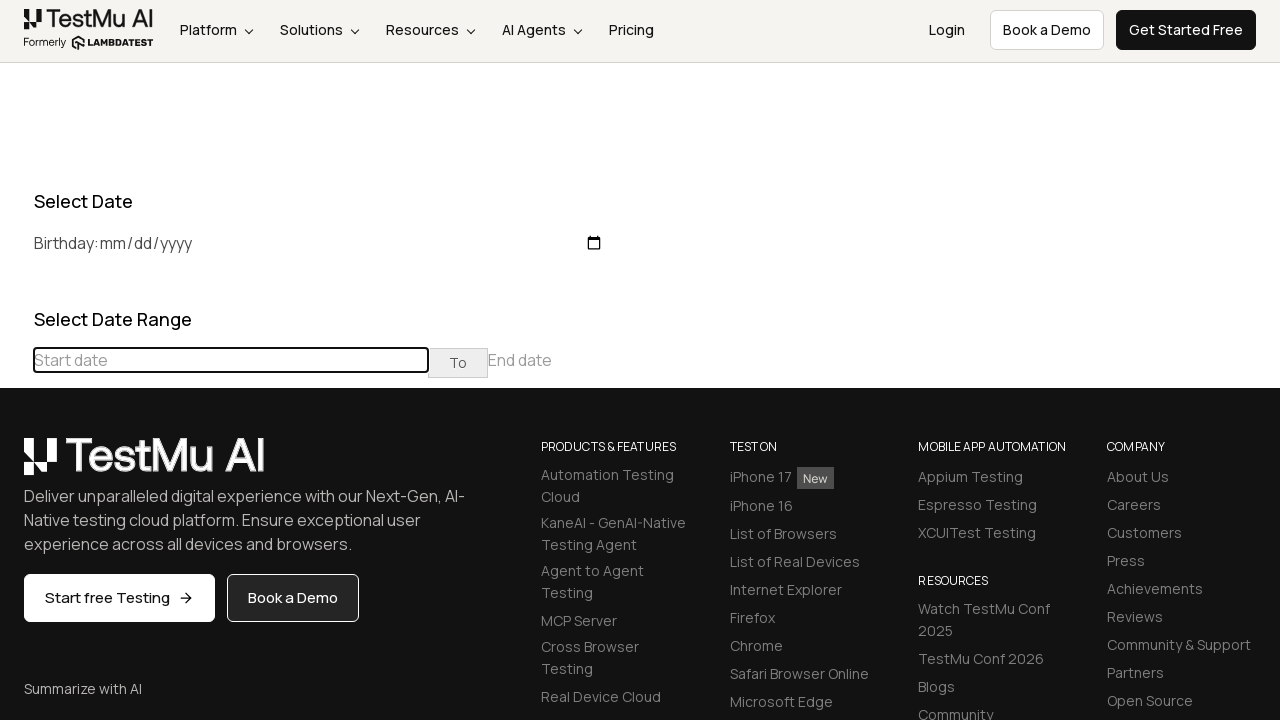

Clicked previous month button in date picker at (16, 465) on div[class="datepicker-days"] th[class="prev"]
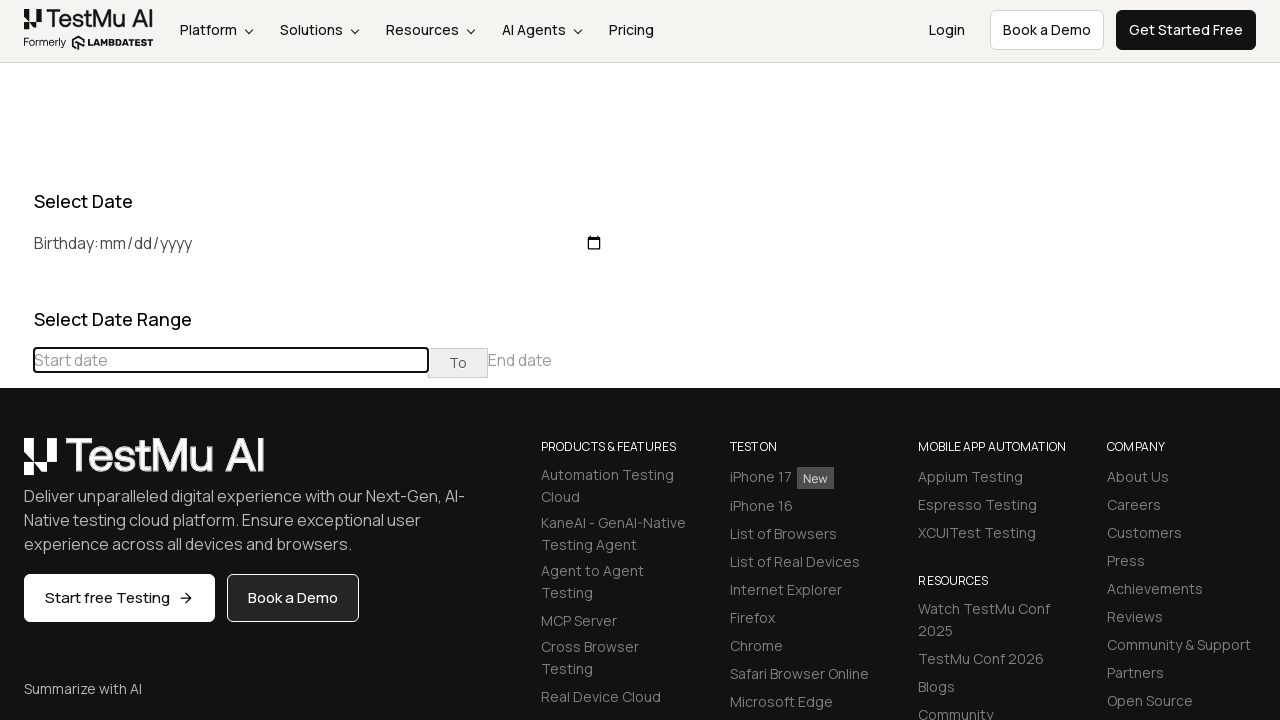

Clicked previous month button in date picker at (16, 465) on div[class="datepicker-days"] th[class="prev"]
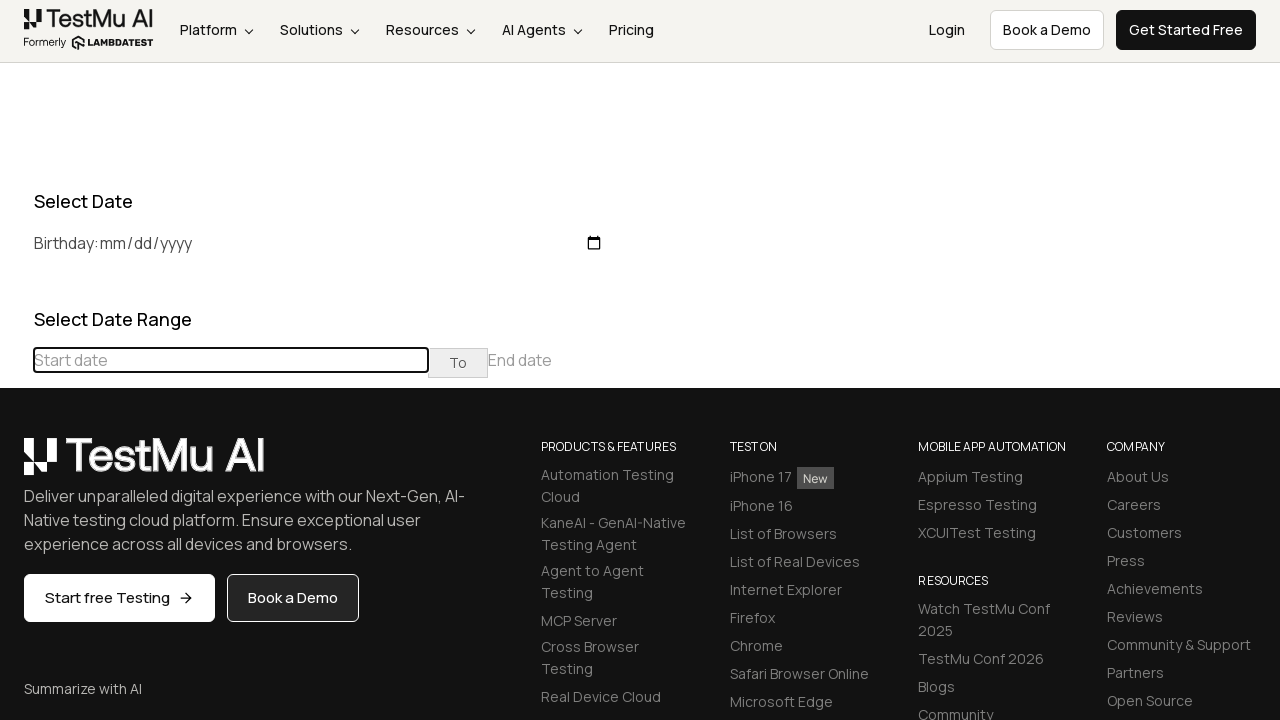

Clicked previous month button in date picker at (16, 465) on div[class="datepicker-days"] th[class="prev"]
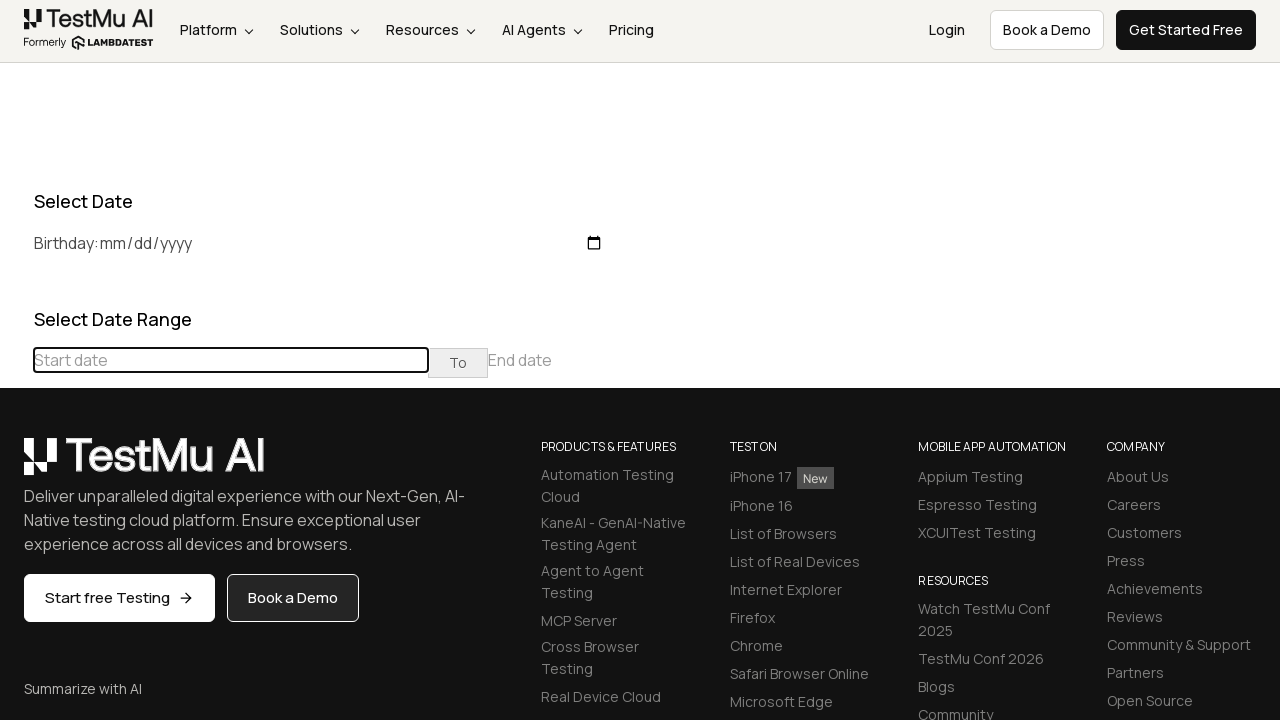

Clicked previous month button in date picker at (16, 465) on div[class="datepicker-days"] th[class="prev"]
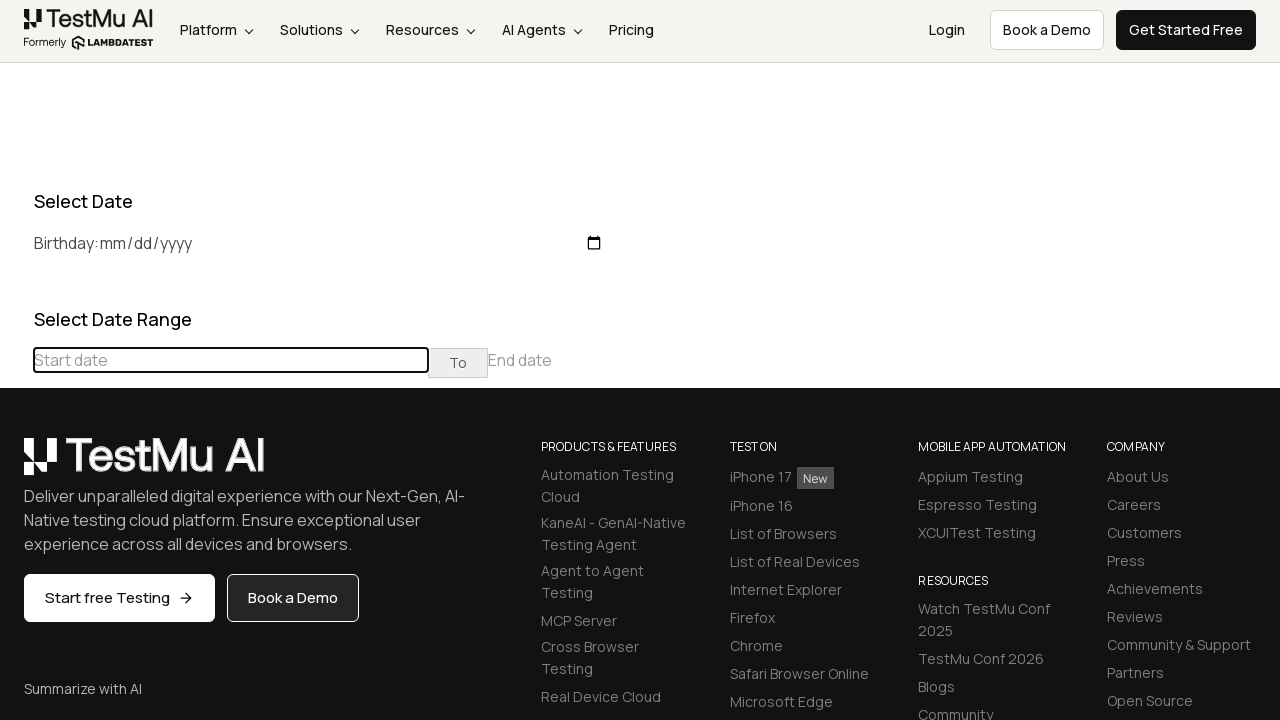

Clicked previous month button in date picker at (16, 465) on div[class="datepicker-days"] th[class="prev"]
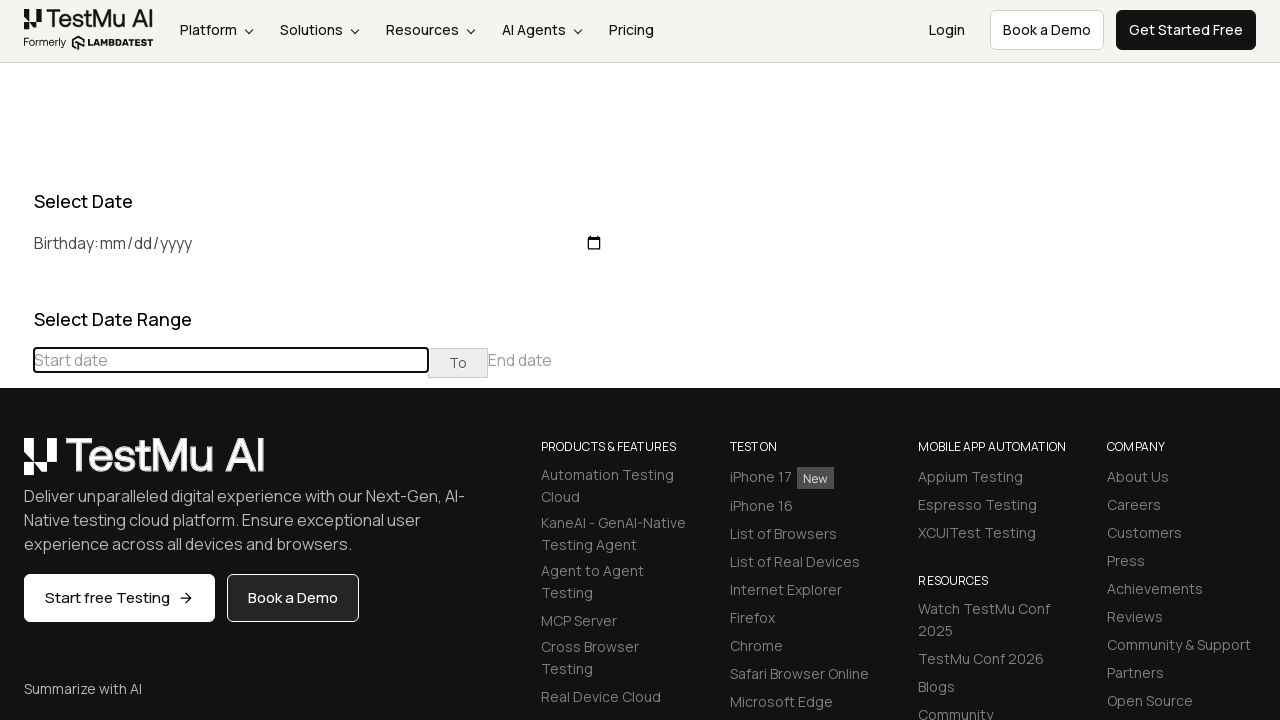

Clicked previous month button in date picker at (16, 465) on div[class="datepicker-days"] th[class="prev"]
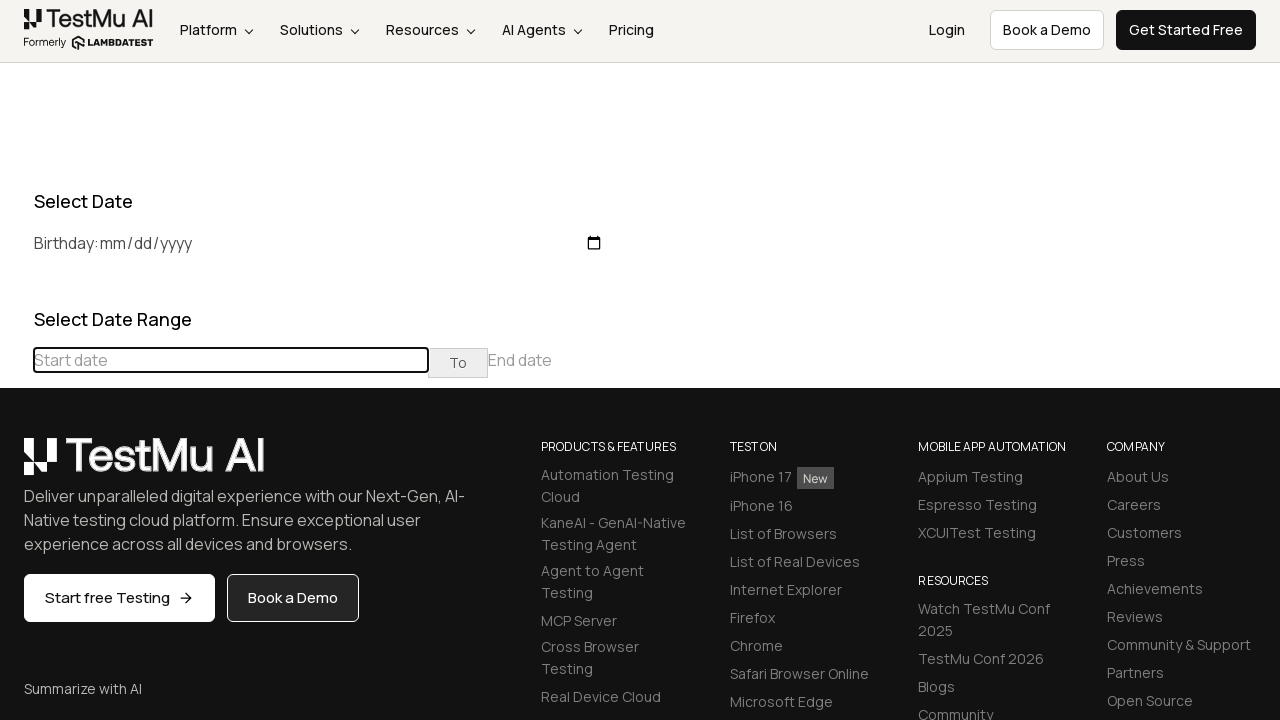

Clicked previous month button in date picker at (16, 465) on div[class="datepicker-days"] th[class="prev"]
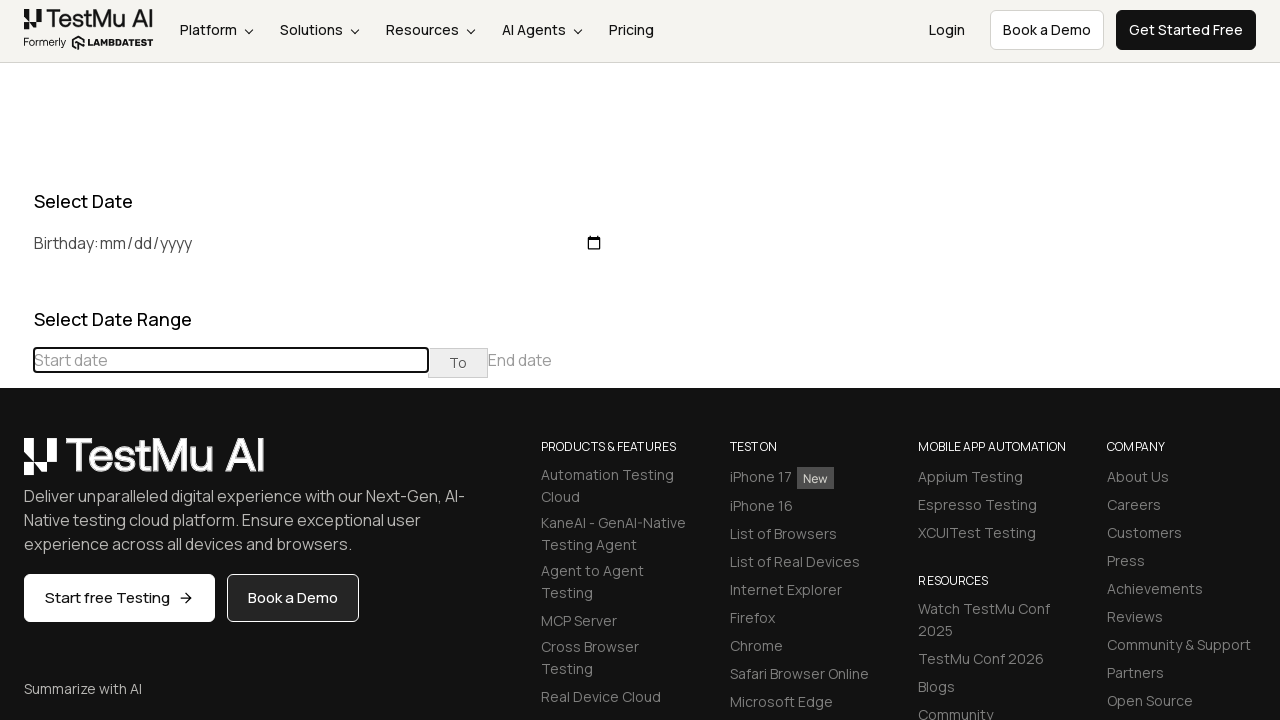

Clicked previous month button in date picker at (16, 465) on div[class="datepicker-days"] th[class="prev"]
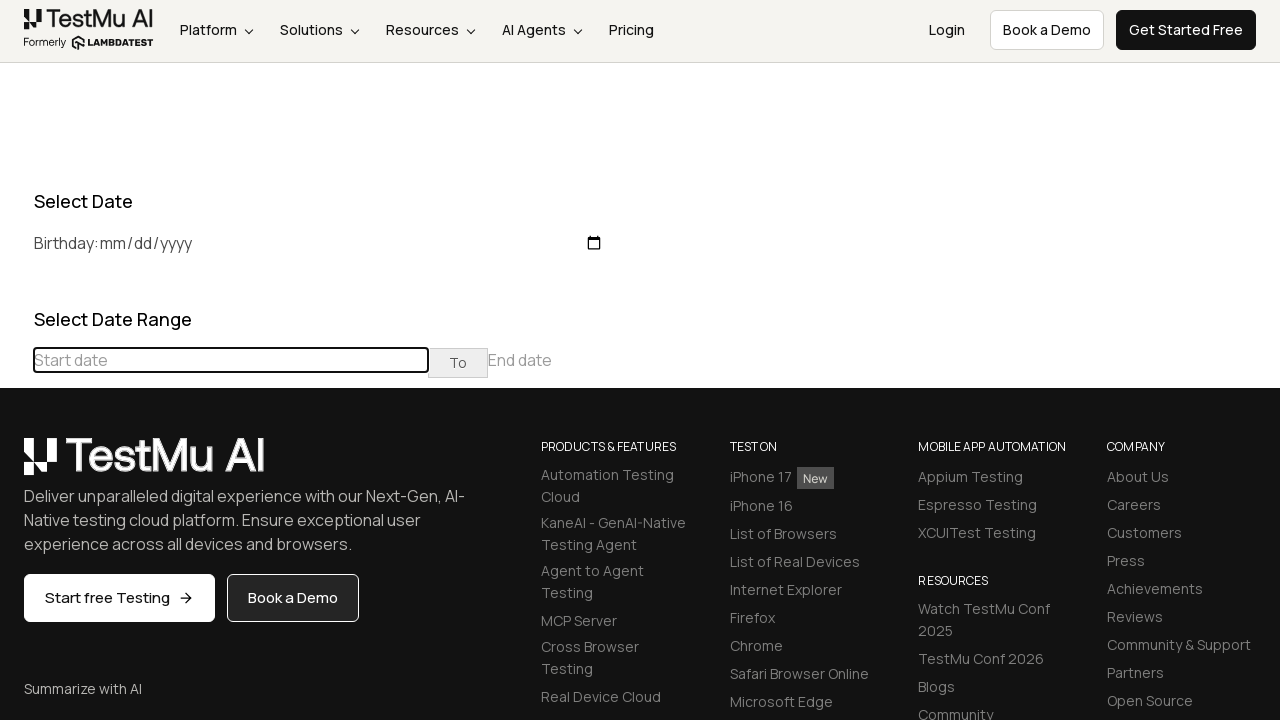

Clicked previous month button in date picker at (16, 465) on div[class="datepicker-days"] th[class="prev"]
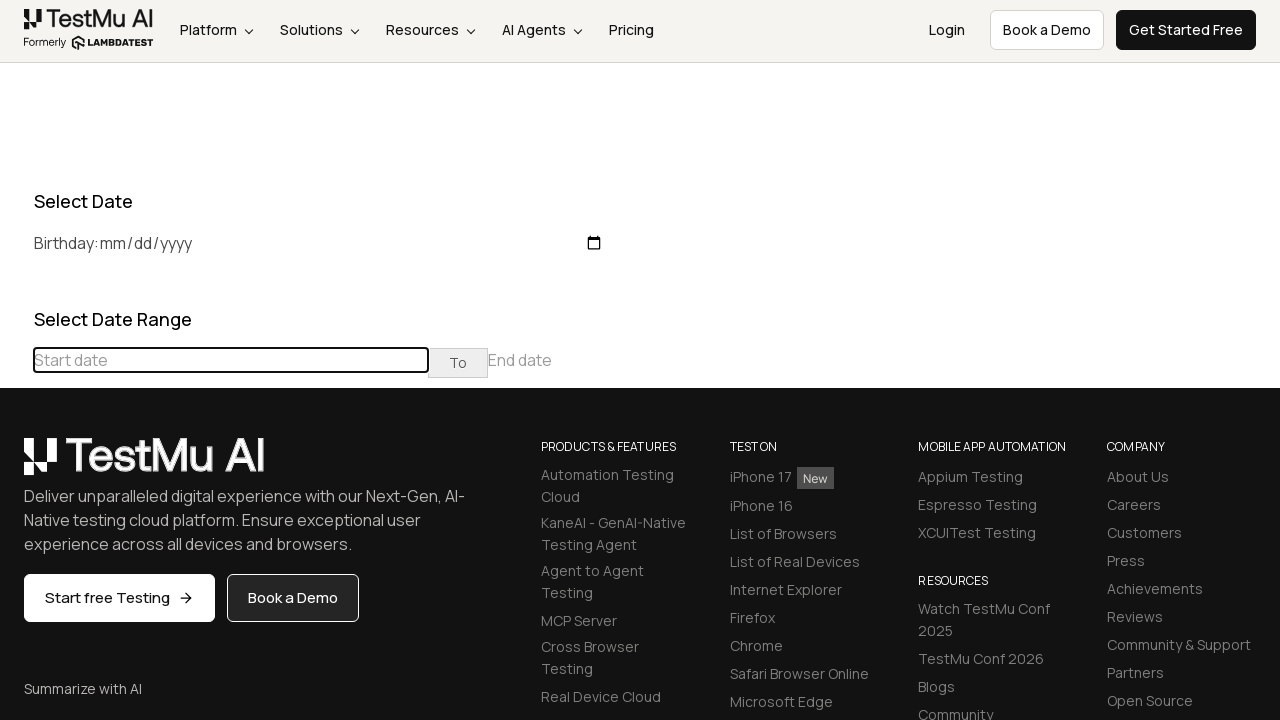

Clicked previous month button in date picker at (16, 465) on div[class="datepicker-days"] th[class="prev"]
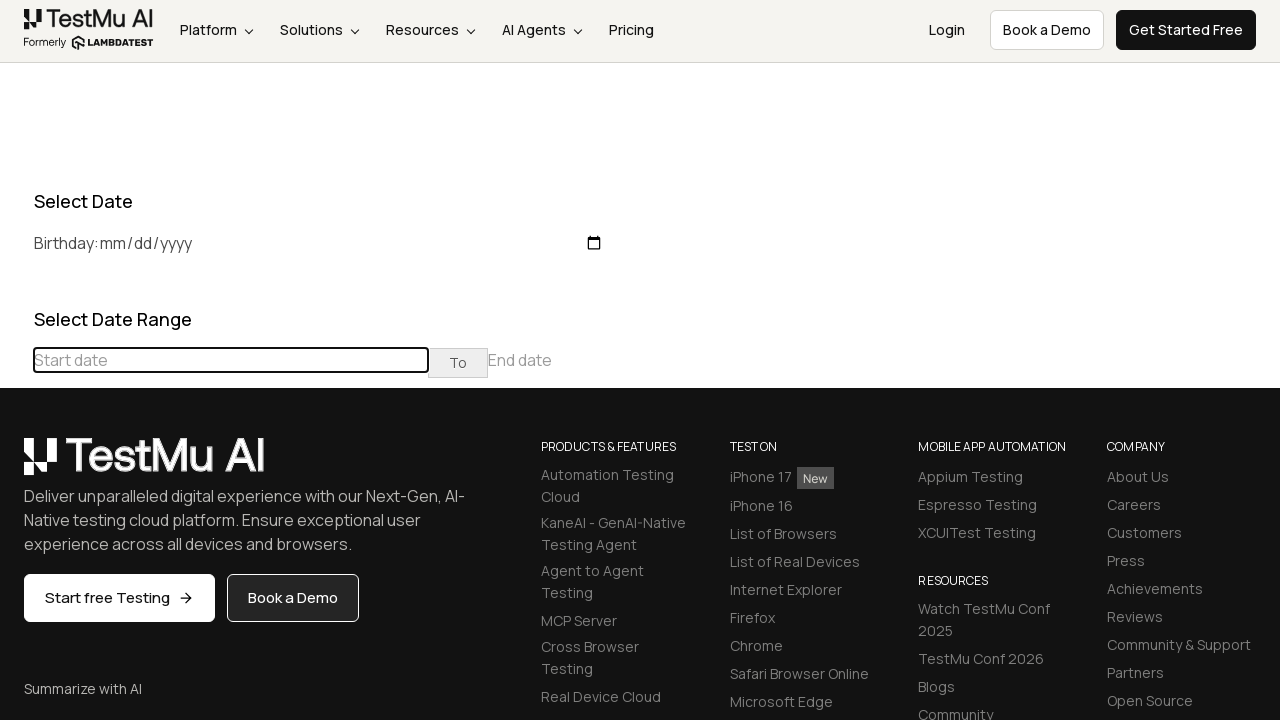

Clicked previous month button in date picker at (16, 465) on div[class="datepicker-days"] th[class="prev"]
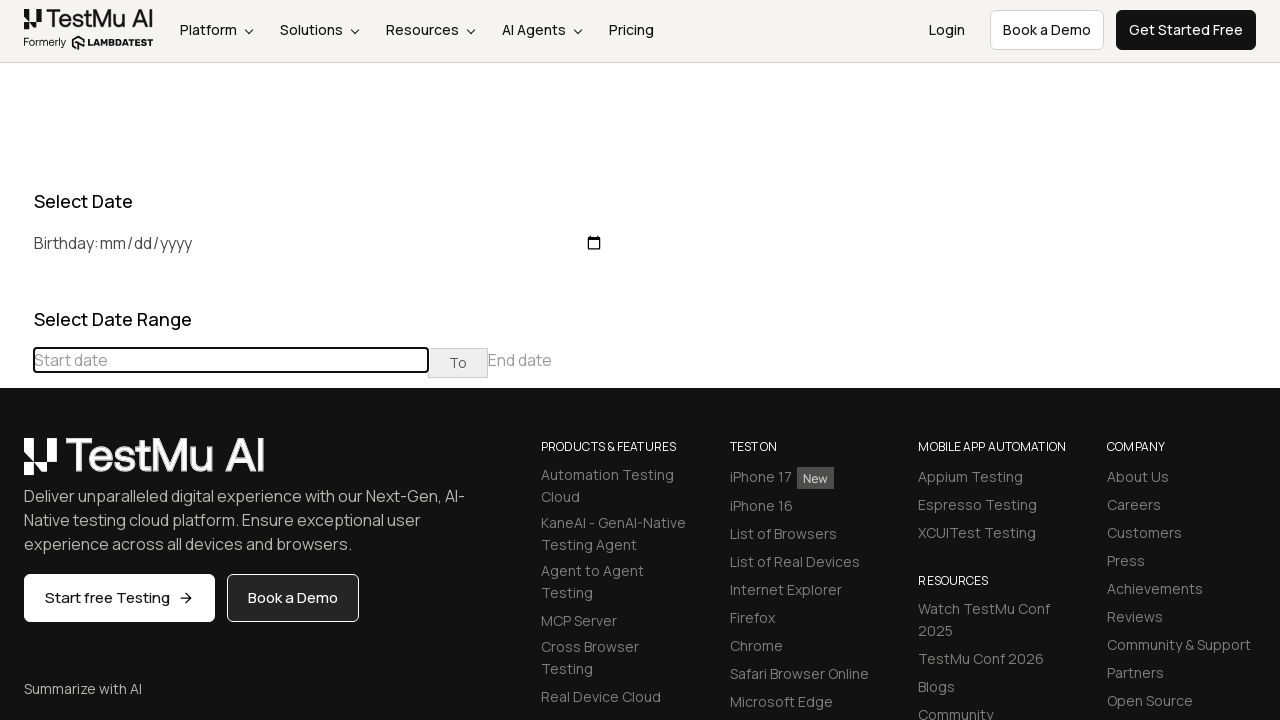

Clicked previous month button in date picker at (16, 465) on div[class="datepicker-days"] th[class="prev"]
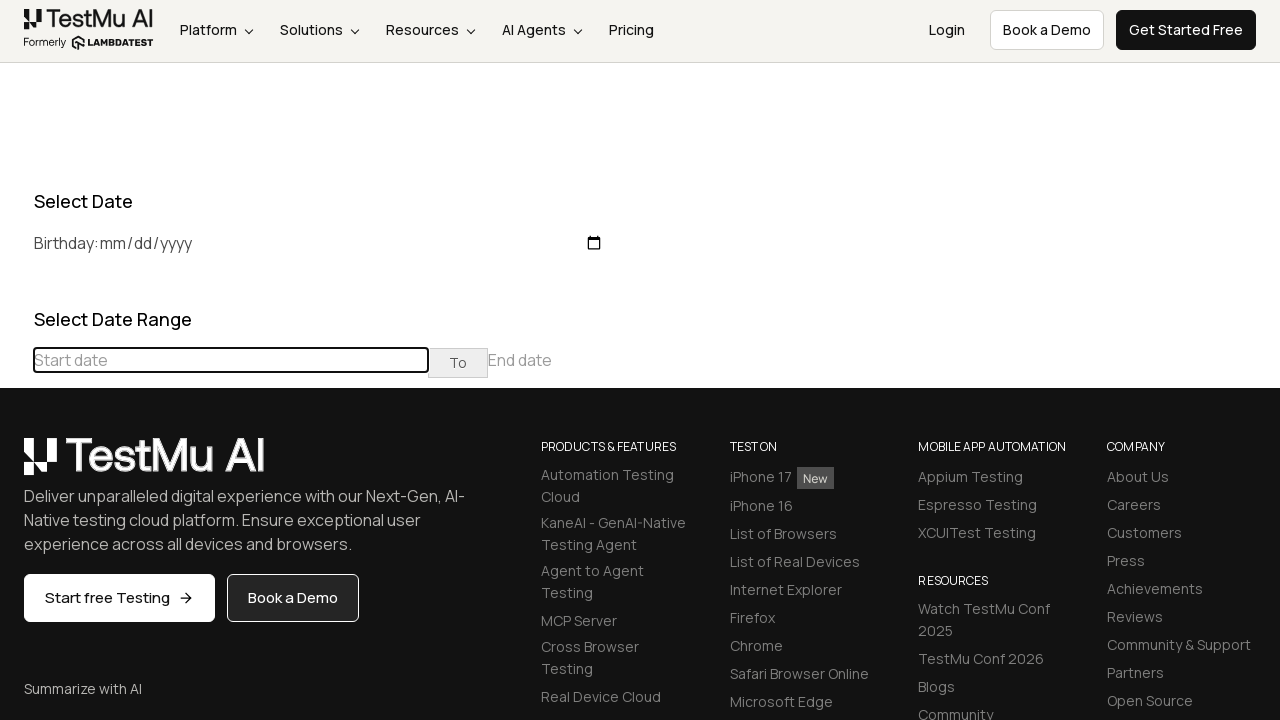

Clicked previous month button in date picker at (16, 465) on div[class="datepicker-days"] th[class="prev"]
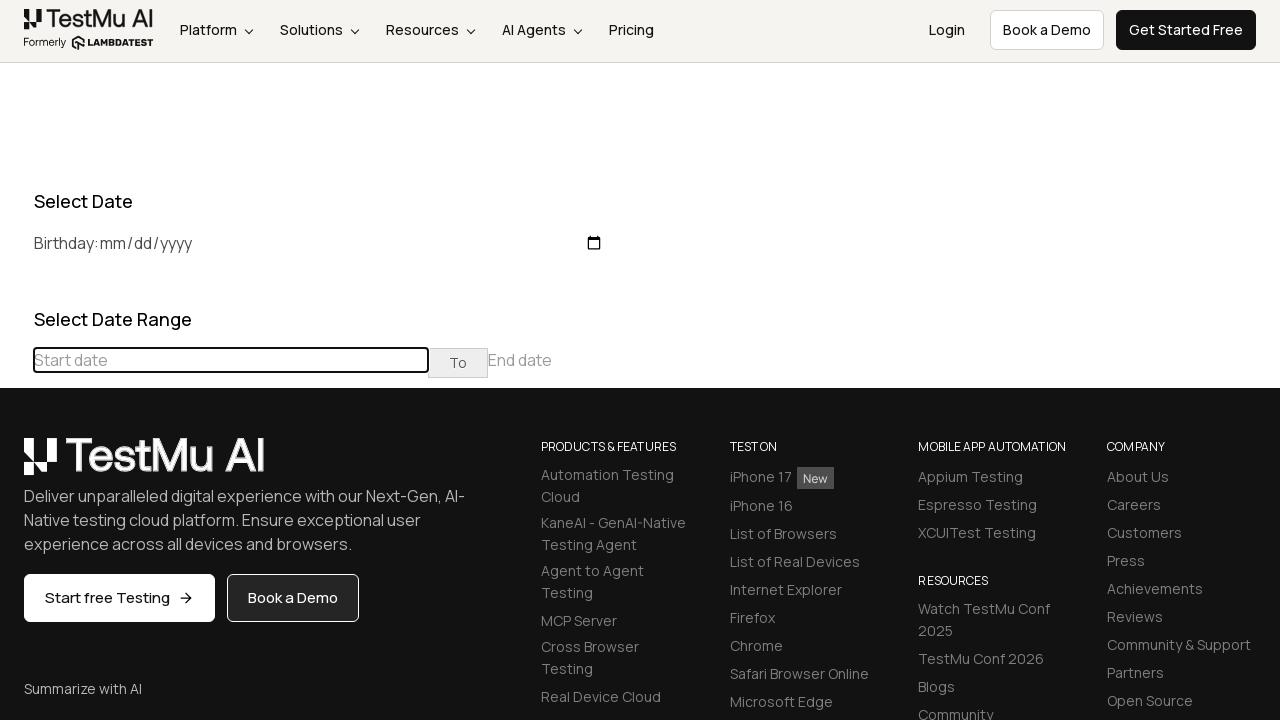

Clicked previous month button in date picker at (16, 465) on div[class="datepicker-days"] th[class="prev"]
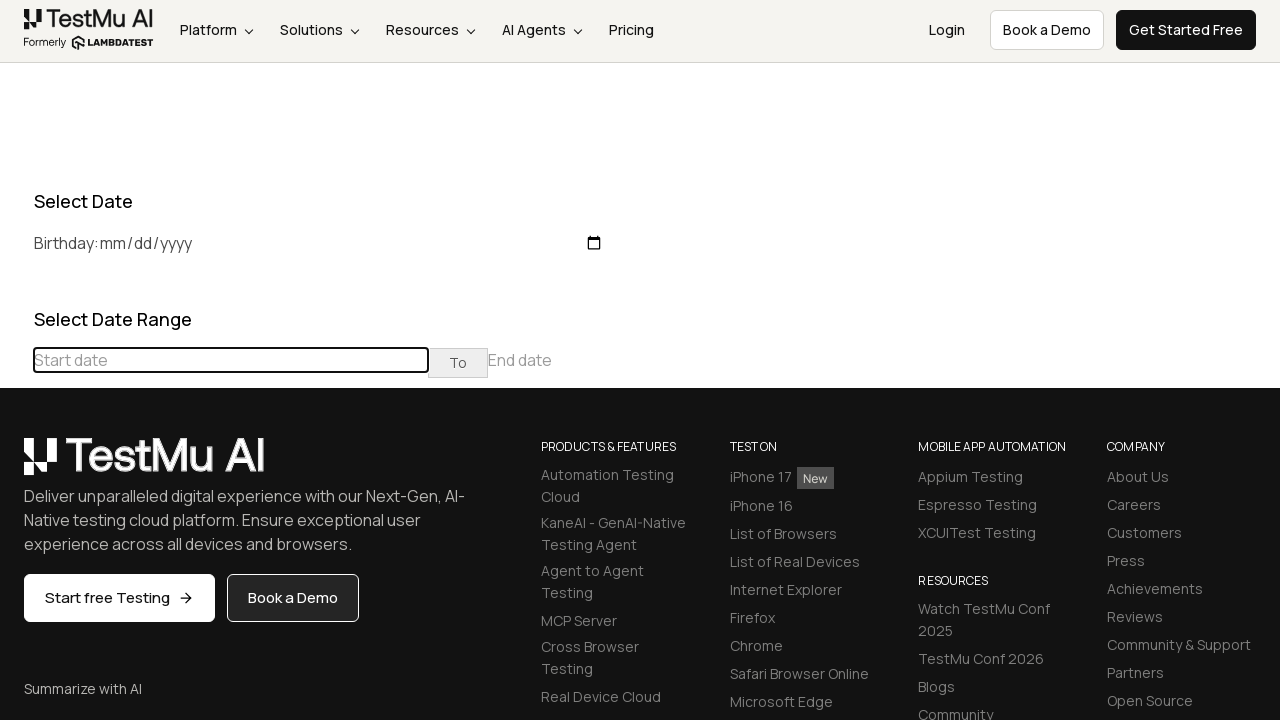

Clicked previous month button in date picker at (16, 465) on div[class="datepicker-days"] th[class="prev"]
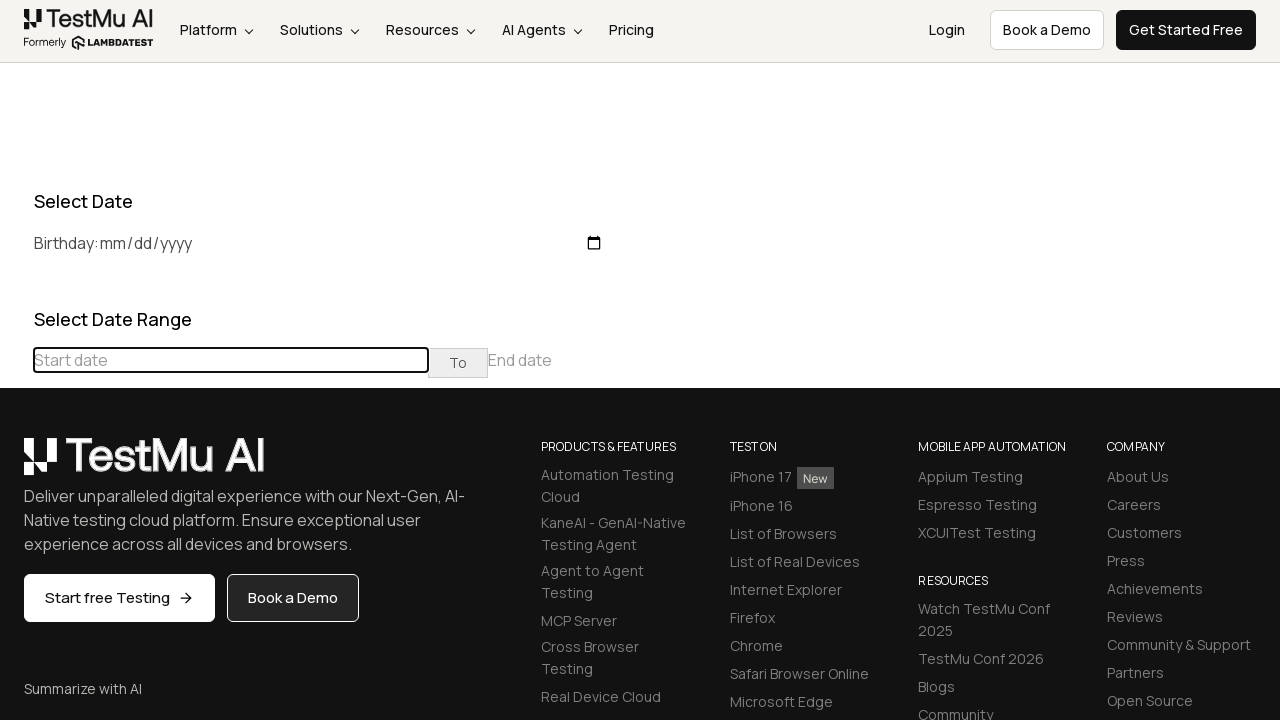

Clicked previous month button in date picker at (16, 465) on div[class="datepicker-days"] th[class="prev"]
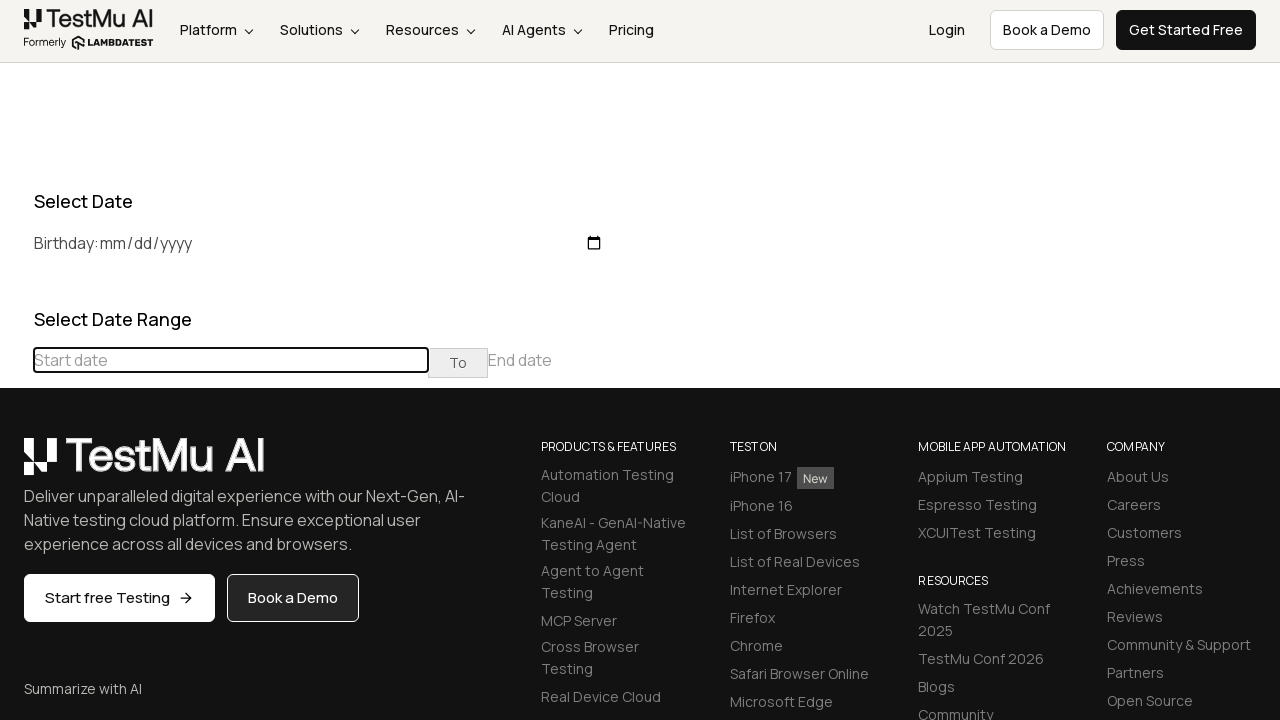

Clicked previous month button in date picker at (16, 465) on div[class="datepicker-days"] th[class="prev"]
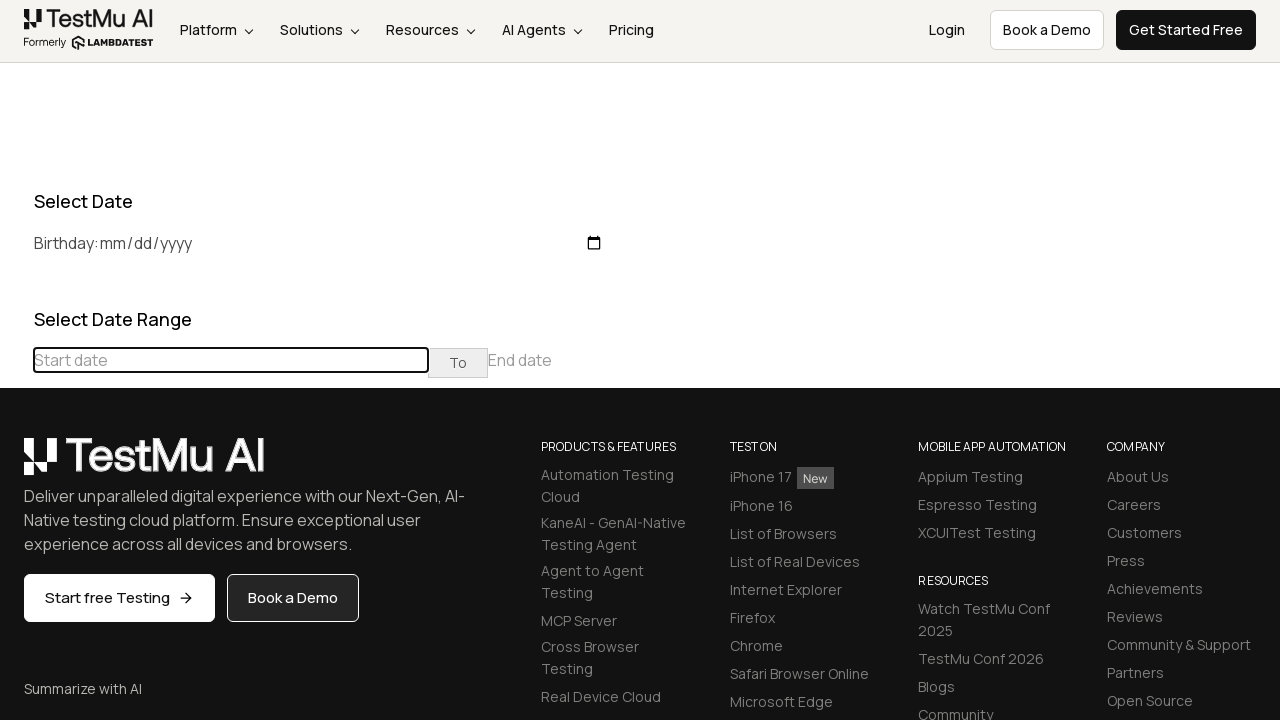

Clicked previous month button in date picker at (16, 465) on div[class="datepicker-days"] th[class="prev"]
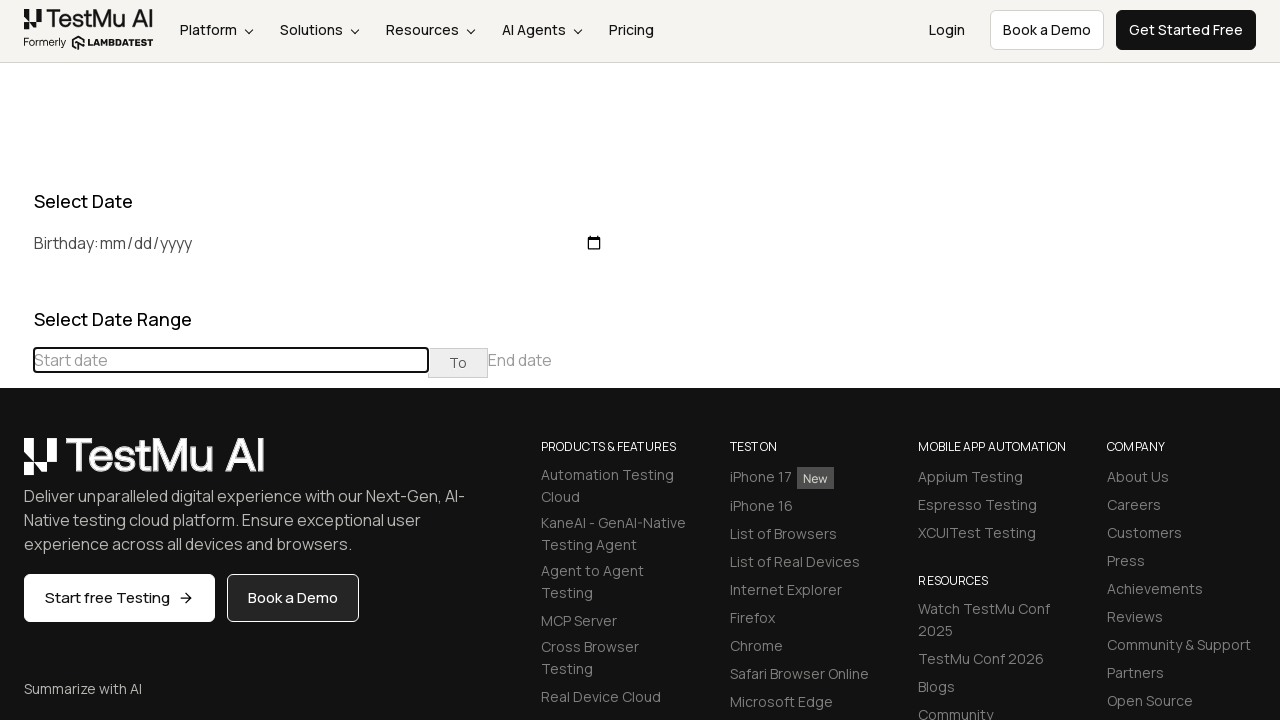

Clicked previous month button in date picker at (16, 465) on div[class="datepicker-days"] th[class="prev"]
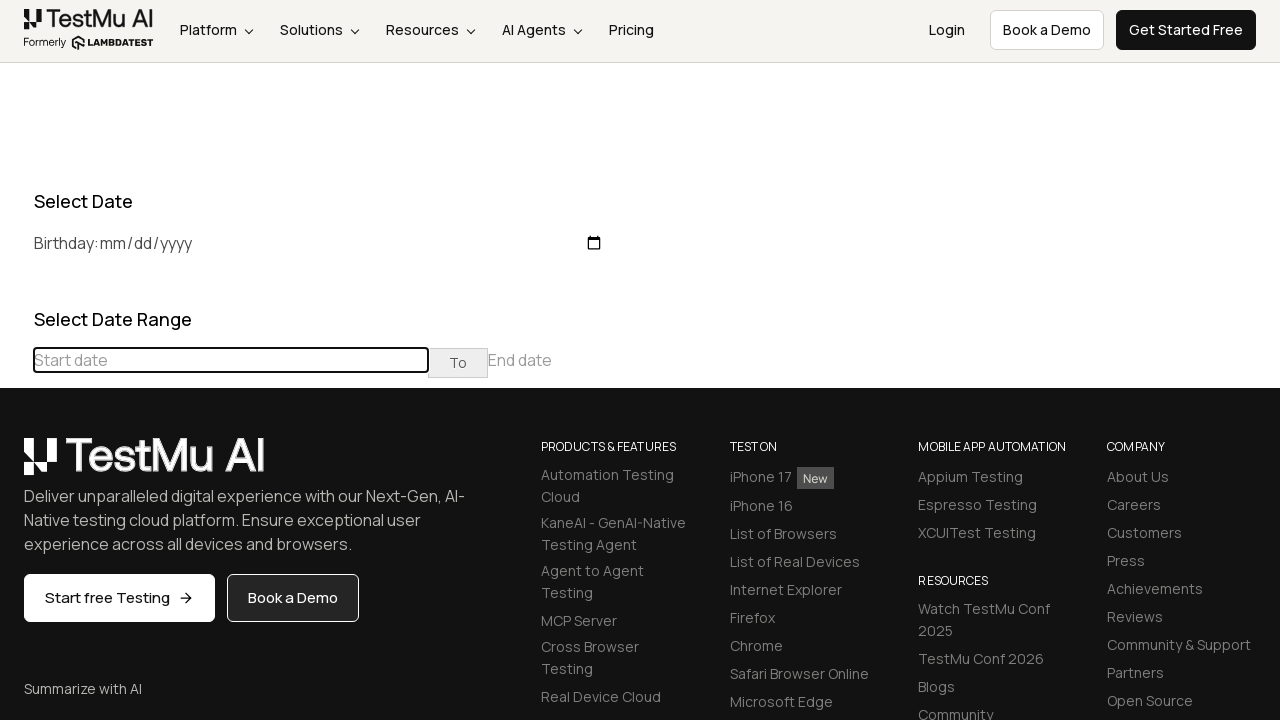

Clicked previous month button in date picker at (16, 465) on div[class="datepicker-days"] th[class="prev"]
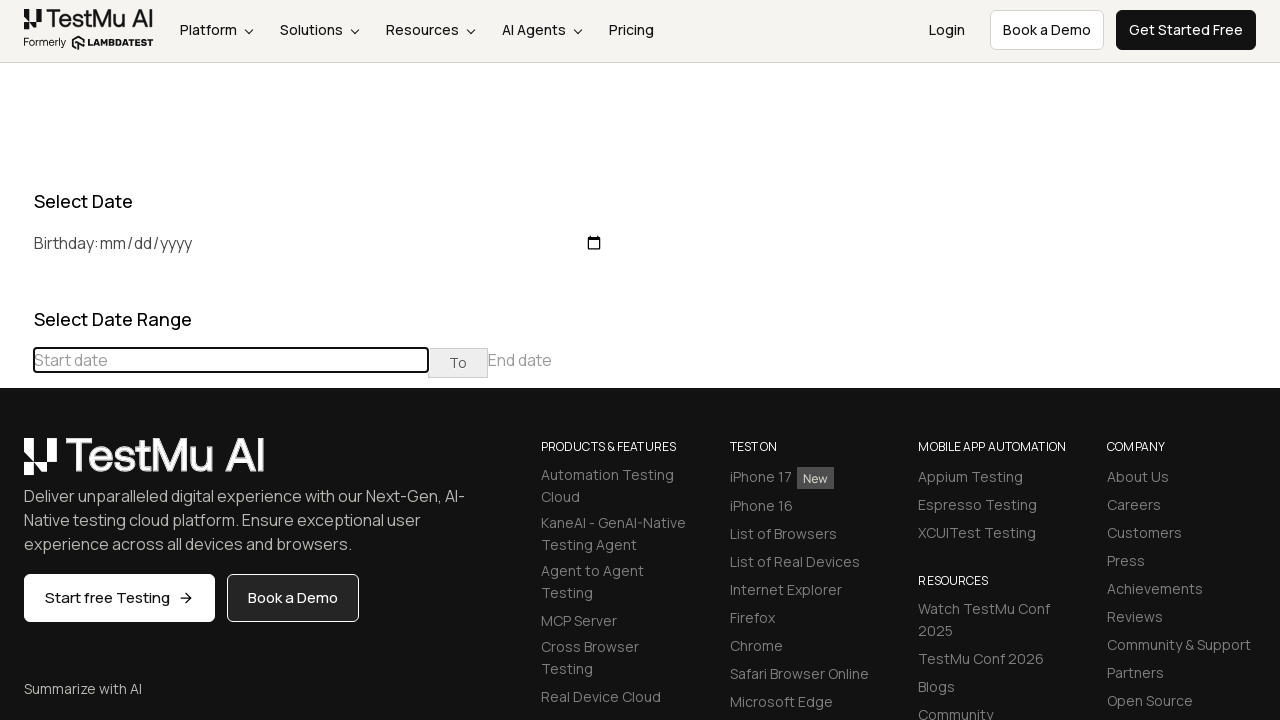

Clicked previous month button in date picker at (16, 465) on div[class="datepicker-days"] th[class="prev"]
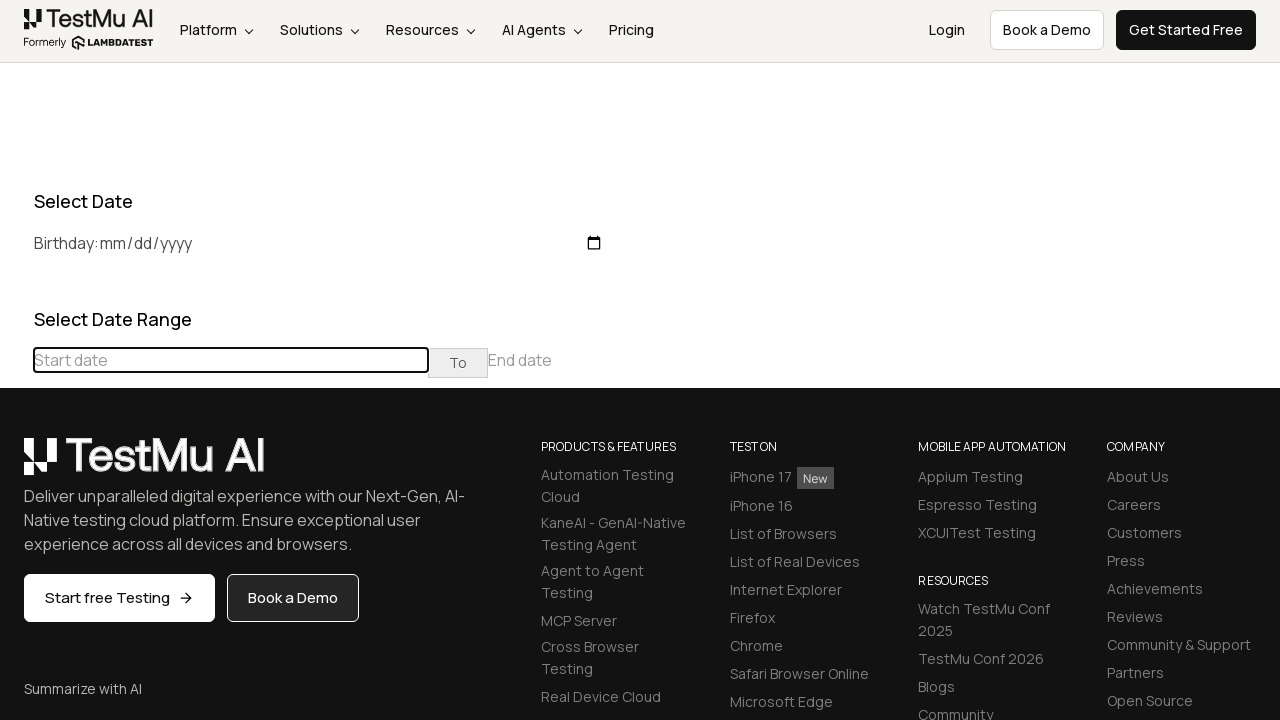

Clicked previous month button in date picker at (16, 465) on div[class="datepicker-days"] th[class="prev"]
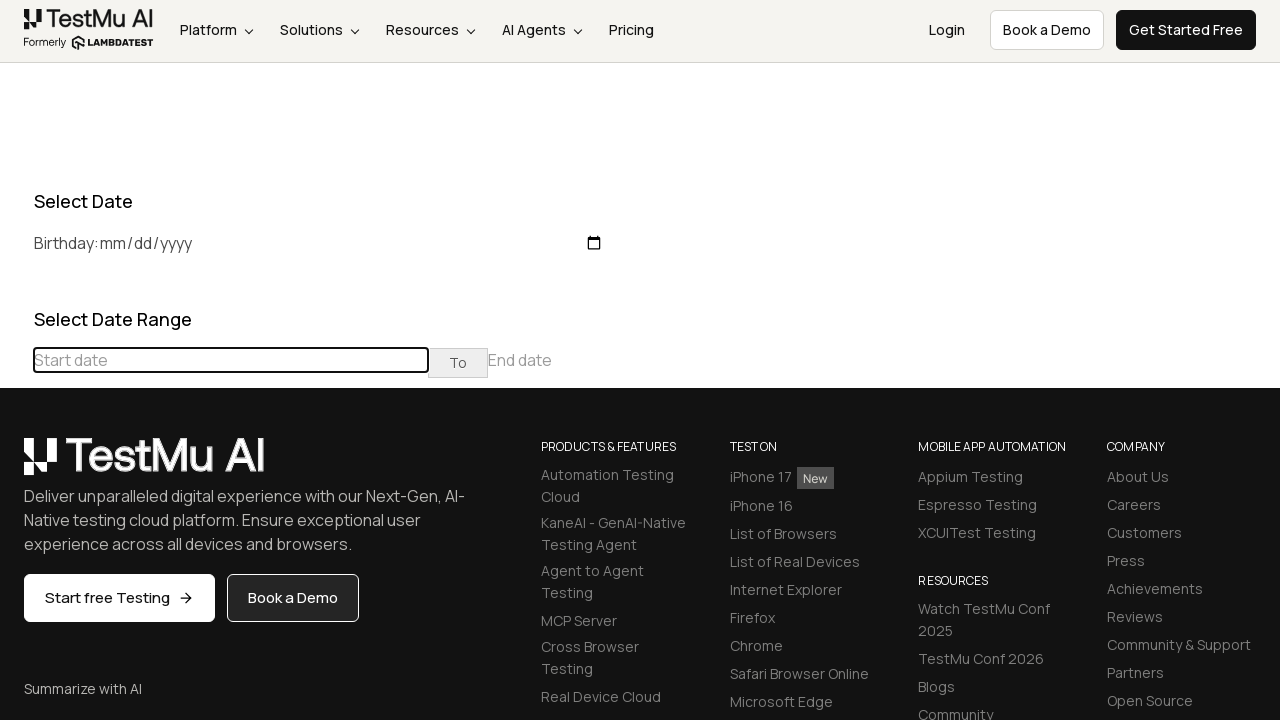

Clicked previous month button in date picker at (16, 465) on div[class="datepicker-days"] th[class="prev"]
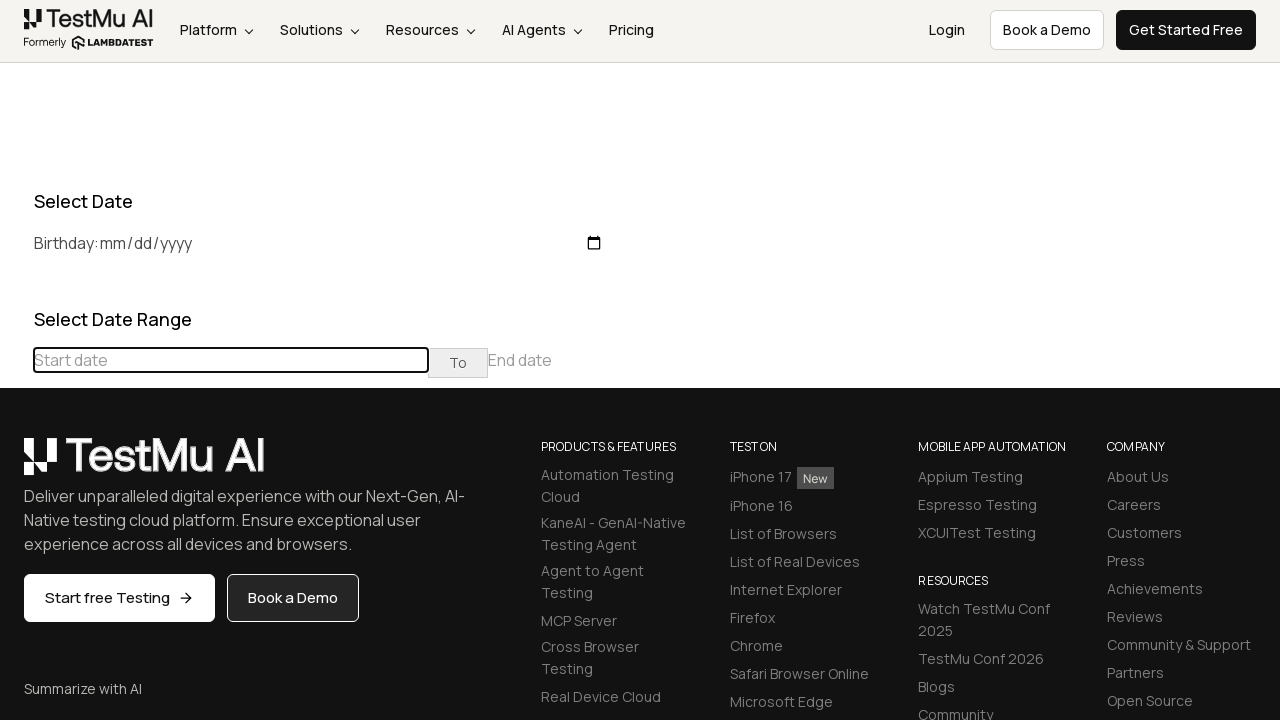

Clicked previous month button in date picker at (16, 465) on div[class="datepicker-days"] th[class="prev"]
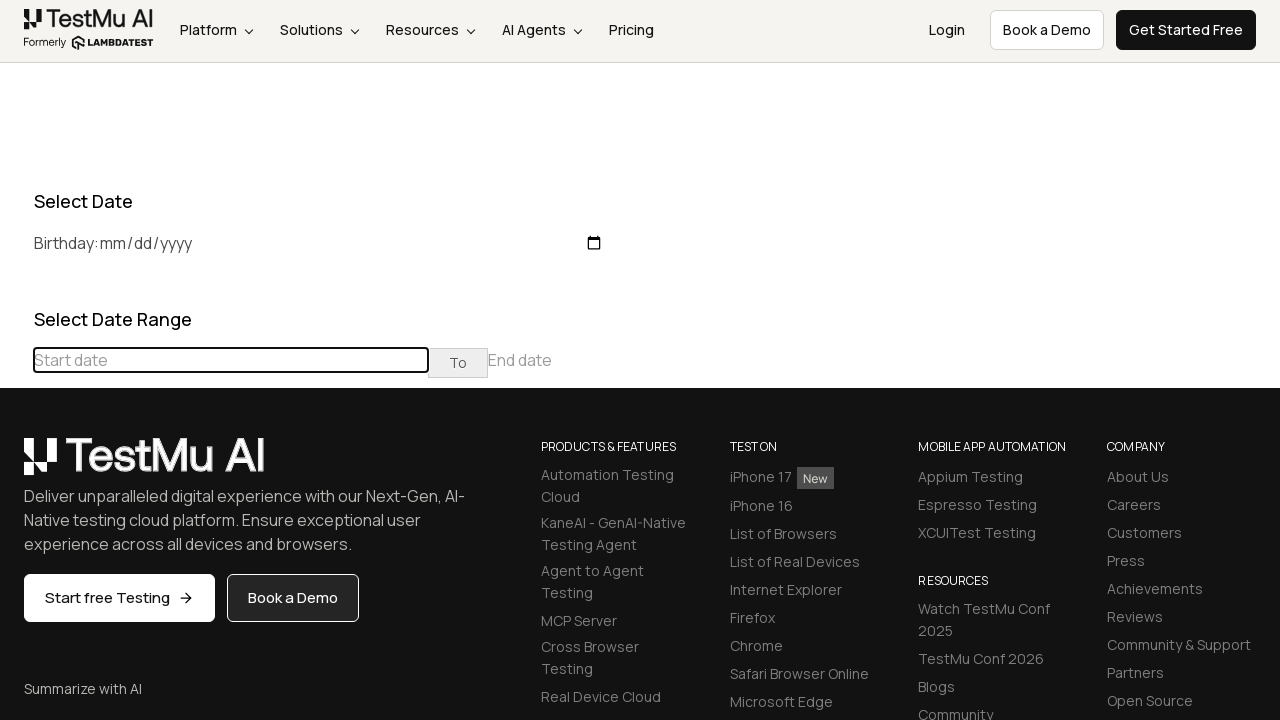

Clicked previous month button in date picker at (16, 465) on div[class="datepicker-days"] th[class="prev"]
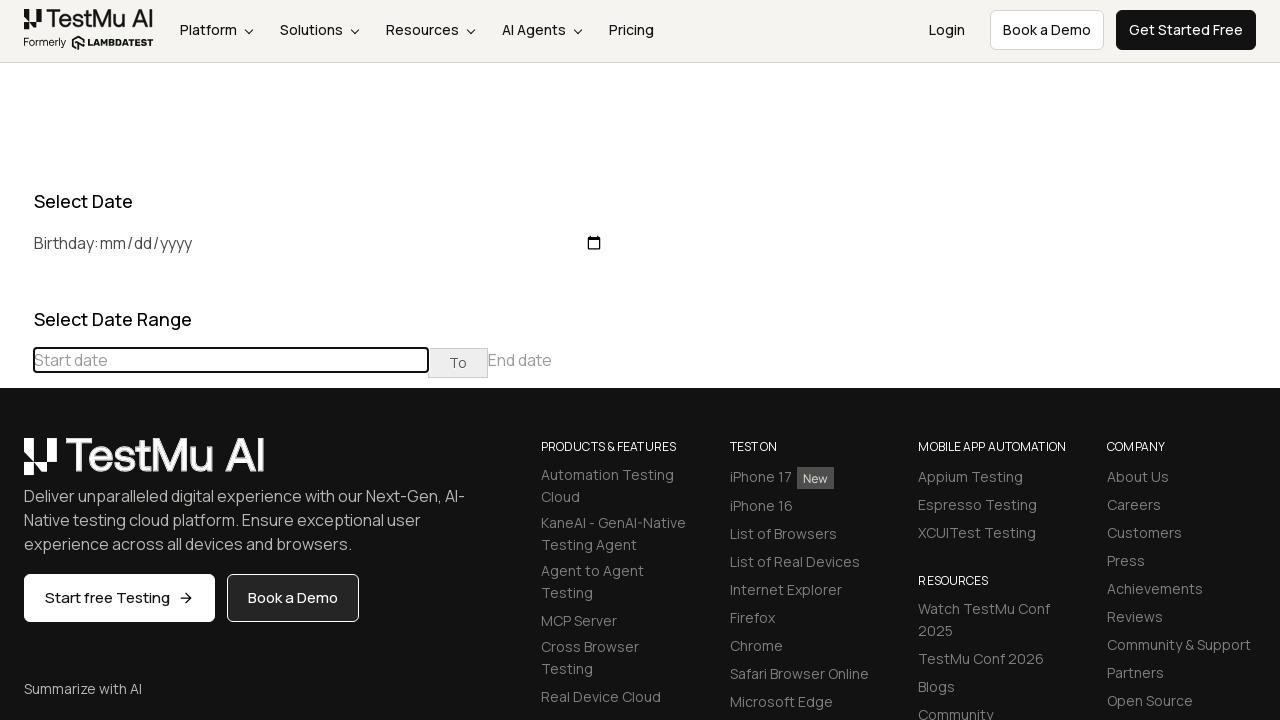

Clicked previous month button in date picker at (16, 465) on div[class="datepicker-days"] th[class="prev"]
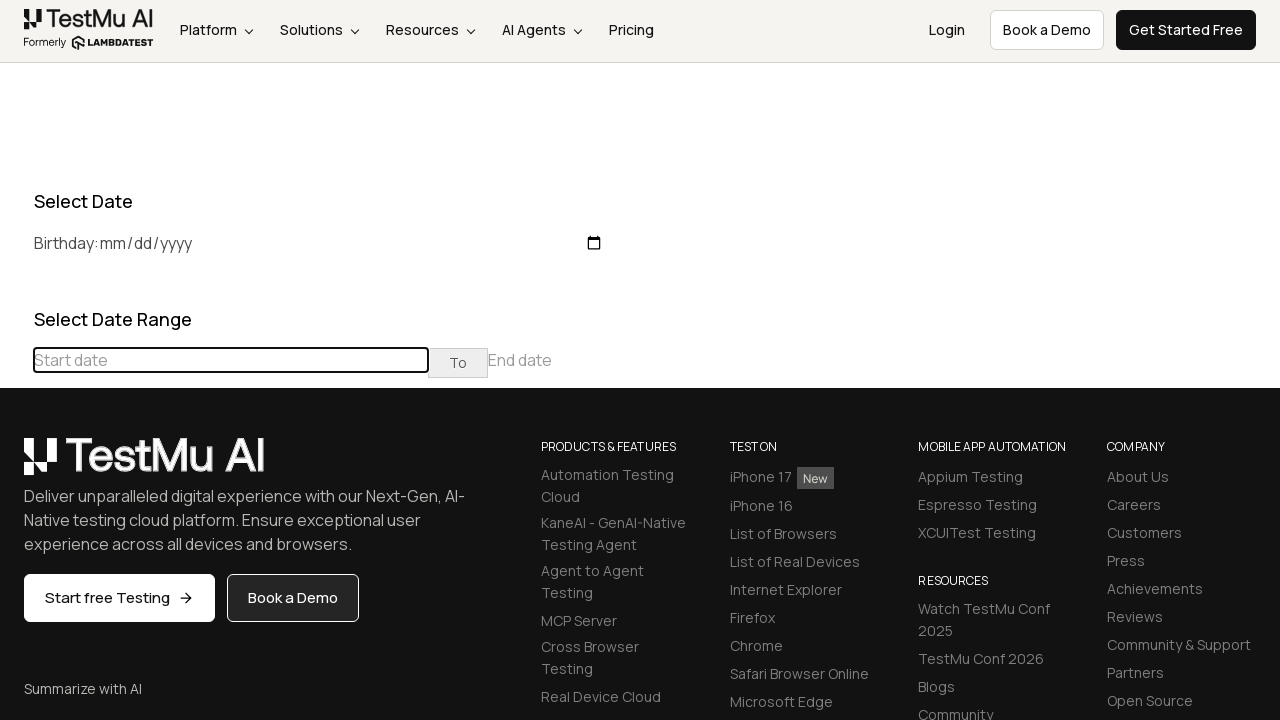

Clicked previous month button in date picker at (16, 465) on div[class="datepicker-days"] th[class="prev"]
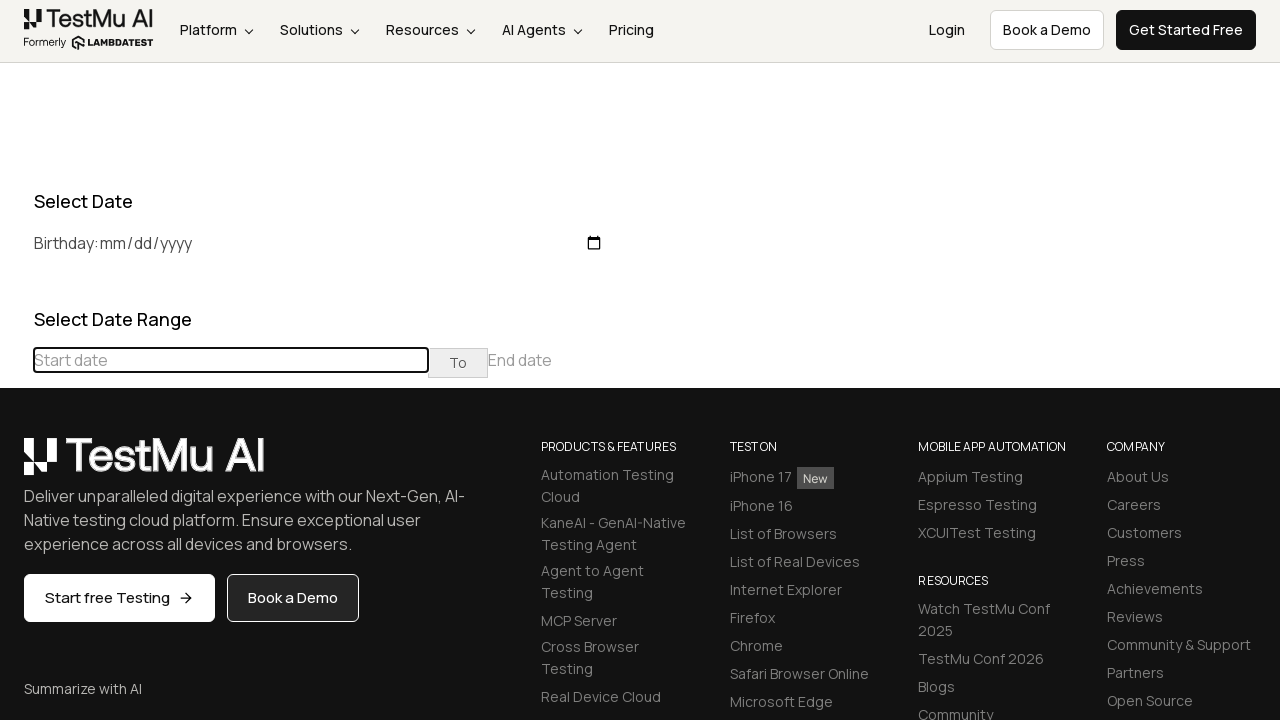

Clicked previous month button in date picker at (16, 465) on div[class="datepicker-days"] th[class="prev"]
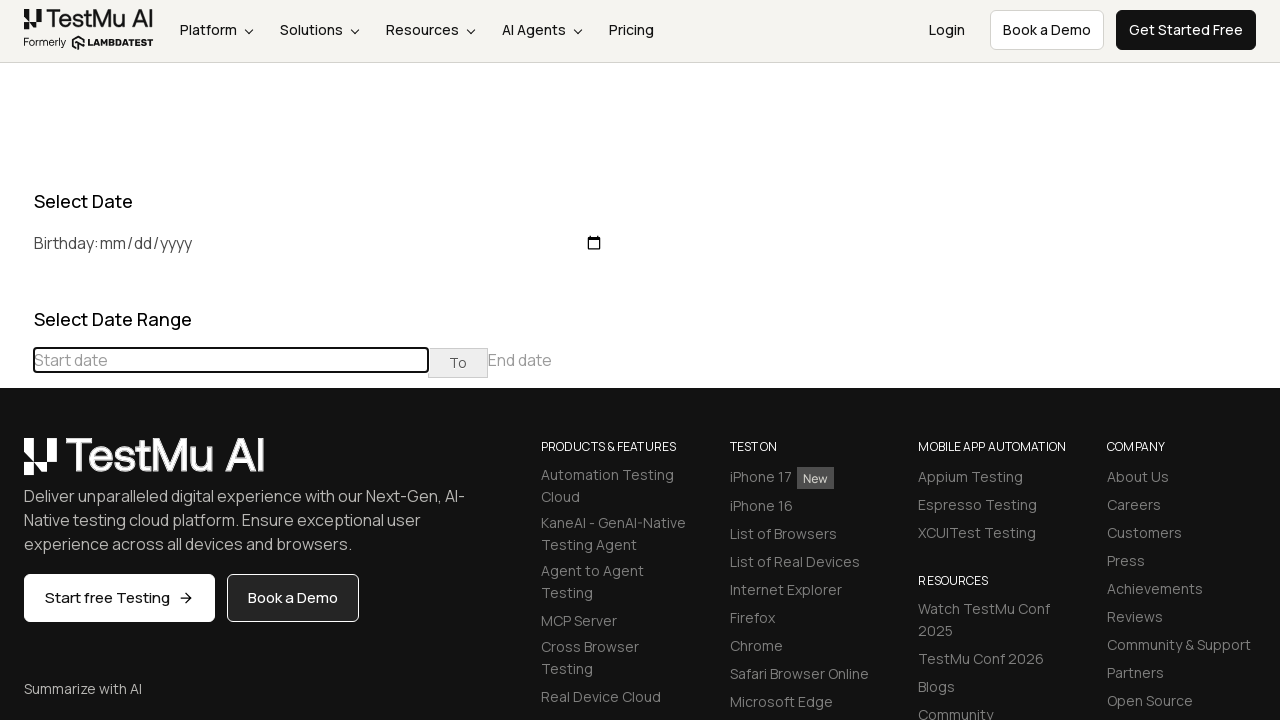

Clicked previous month button in date picker at (16, 465) on div[class="datepicker-days"] th[class="prev"]
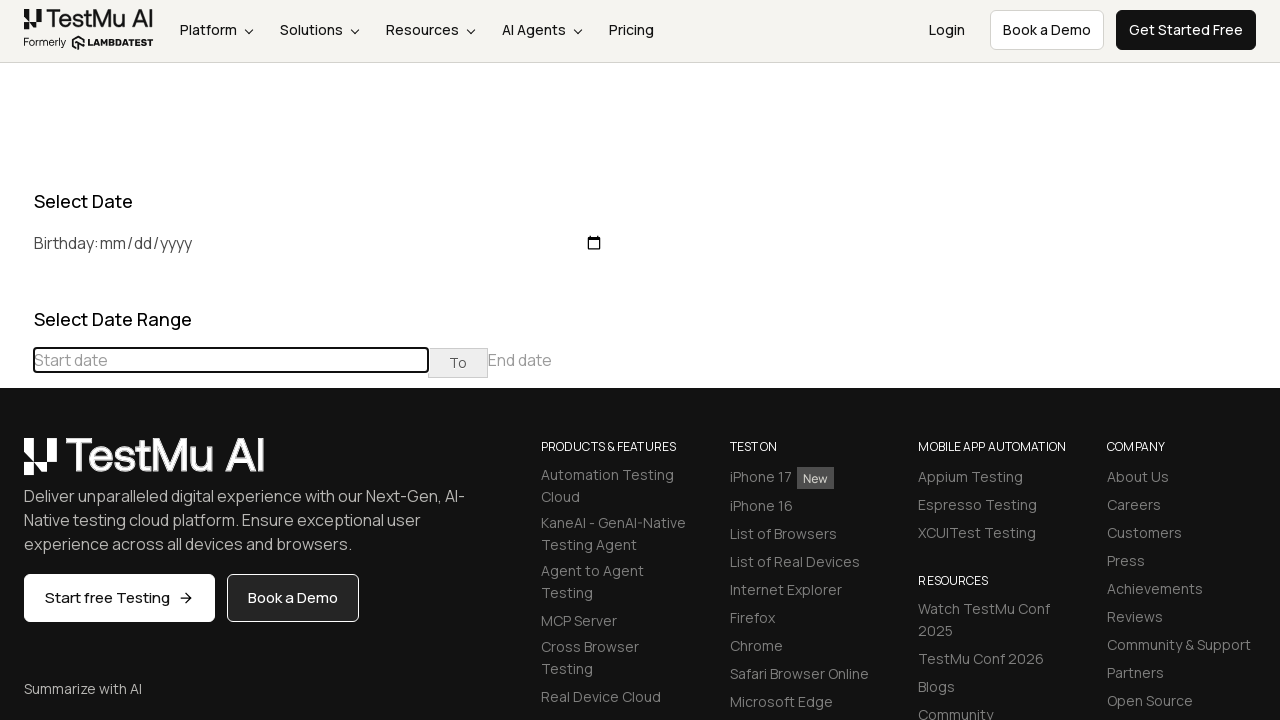

Clicked previous month button in date picker at (16, 465) on div[class="datepicker-days"] th[class="prev"]
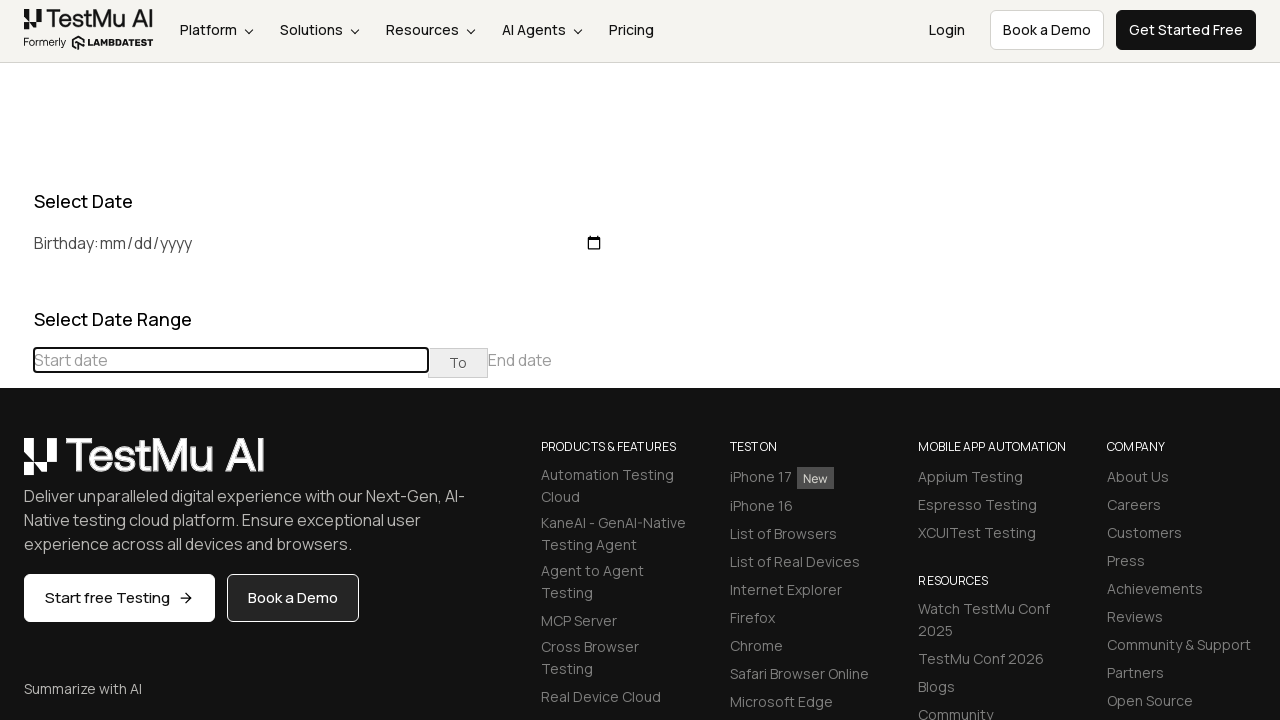

Clicked previous month button in date picker at (16, 465) on div[class="datepicker-days"] th[class="prev"]
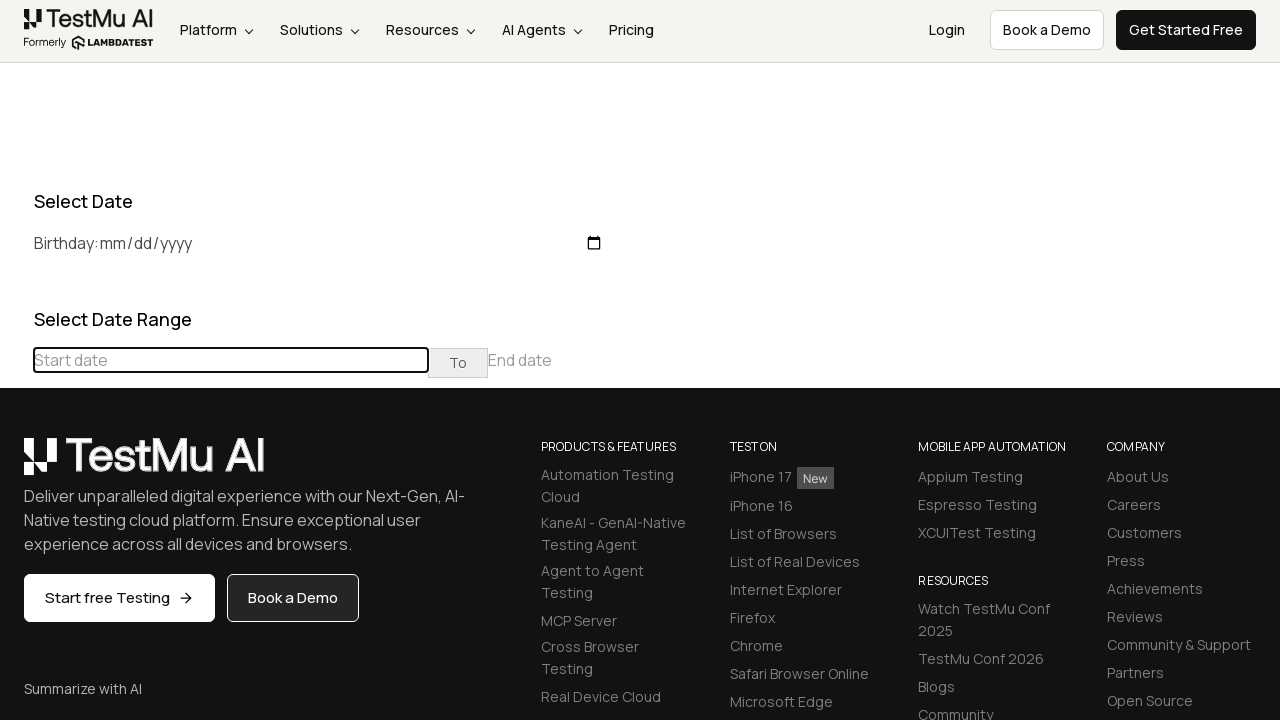

Clicked previous month button in date picker at (16, 465) on div[class="datepicker-days"] th[class="prev"]
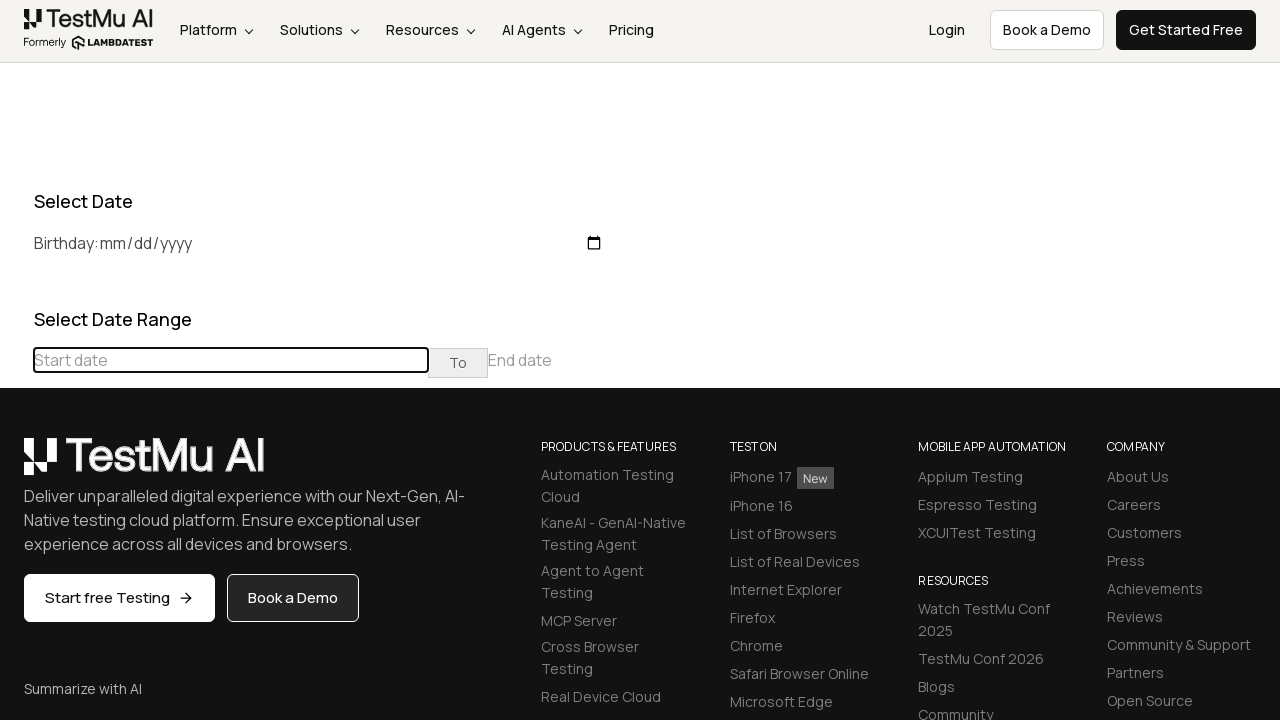

Clicked previous month button in date picker at (16, 465) on div[class="datepicker-days"] th[class="prev"]
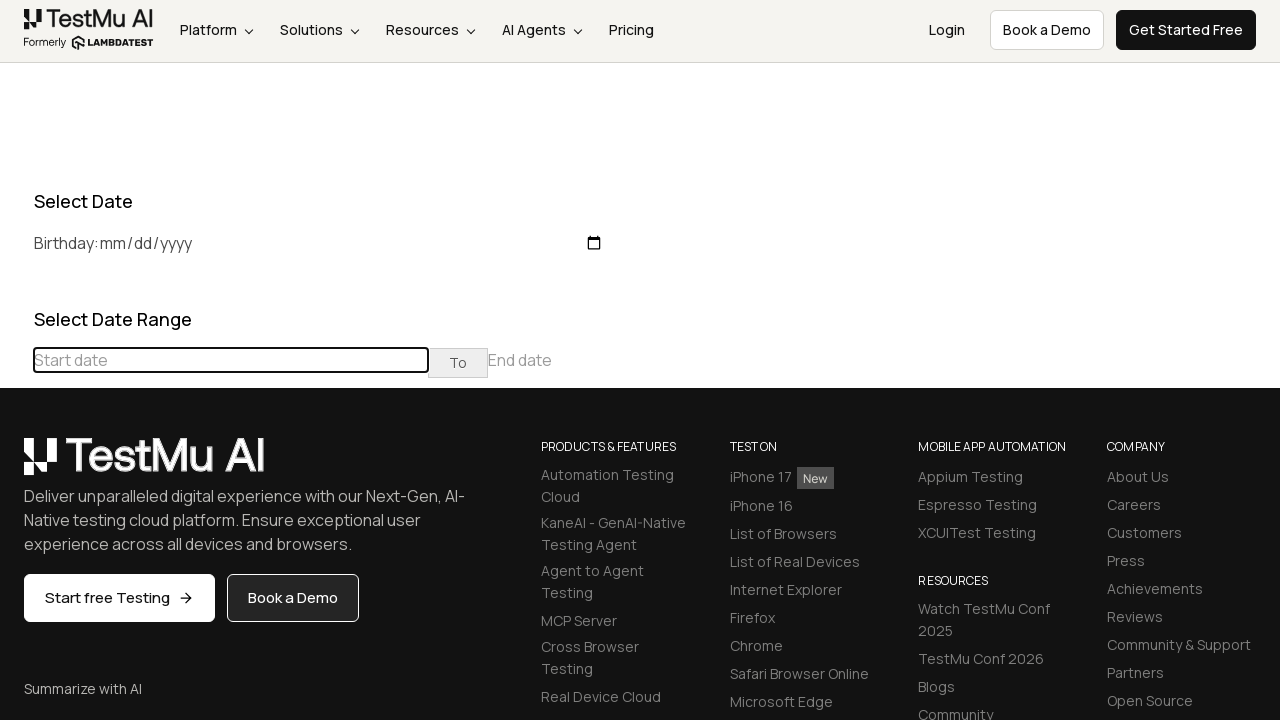

Clicked previous month button in date picker at (16, 465) on div[class="datepicker-days"] th[class="prev"]
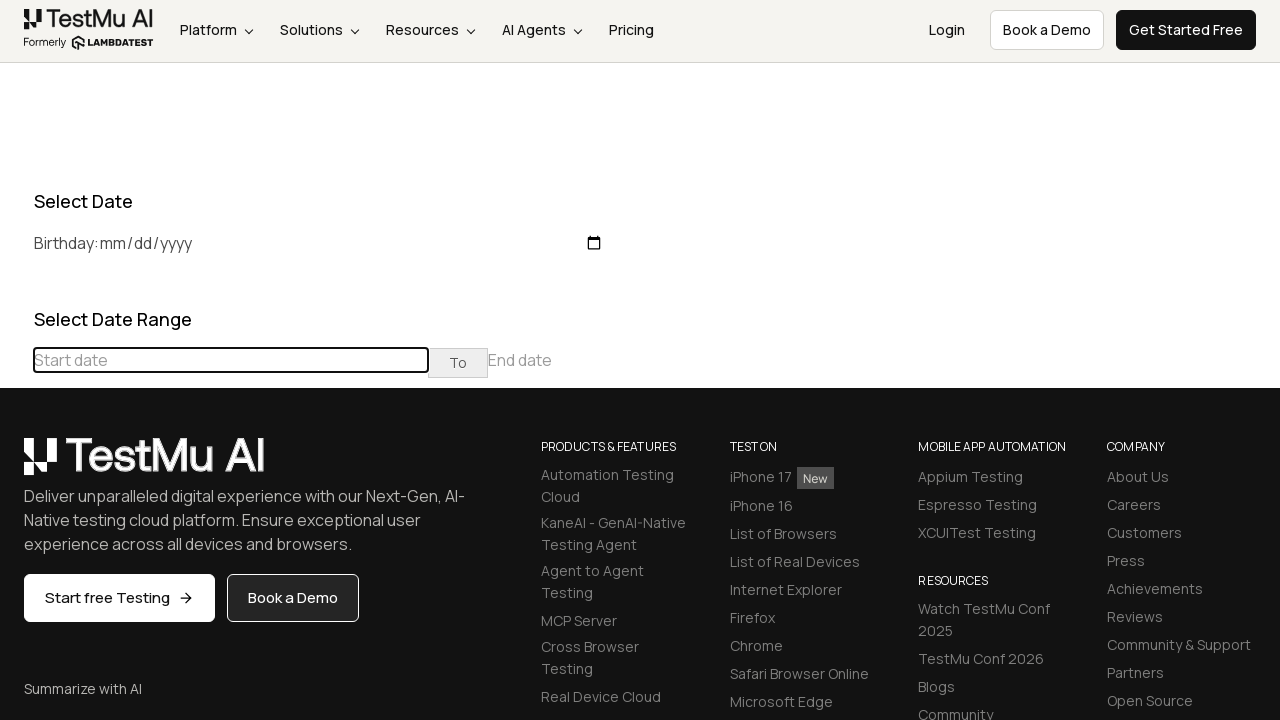

Clicked previous month button in date picker at (16, 465) on div[class="datepicker-days"] th[class="prev"]
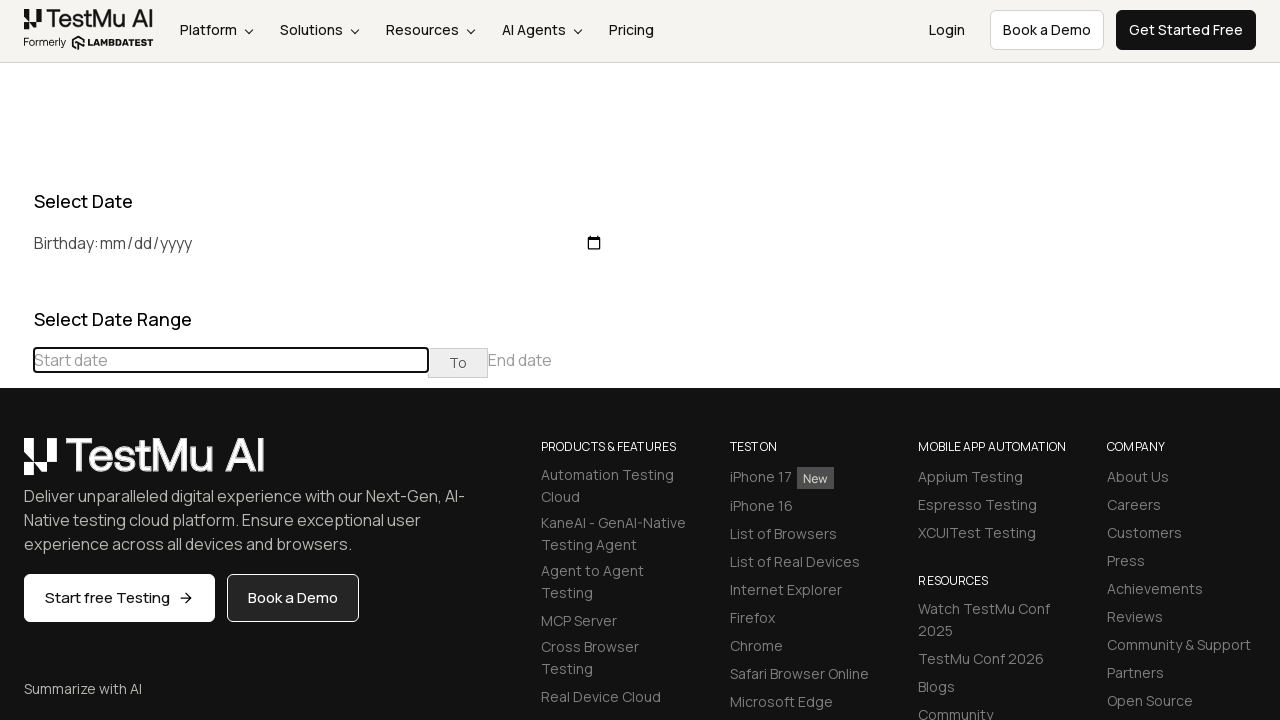

Clicked previous month button in date picker at (16, 465) on div[class="datepicker-days"] th[class="prev"]
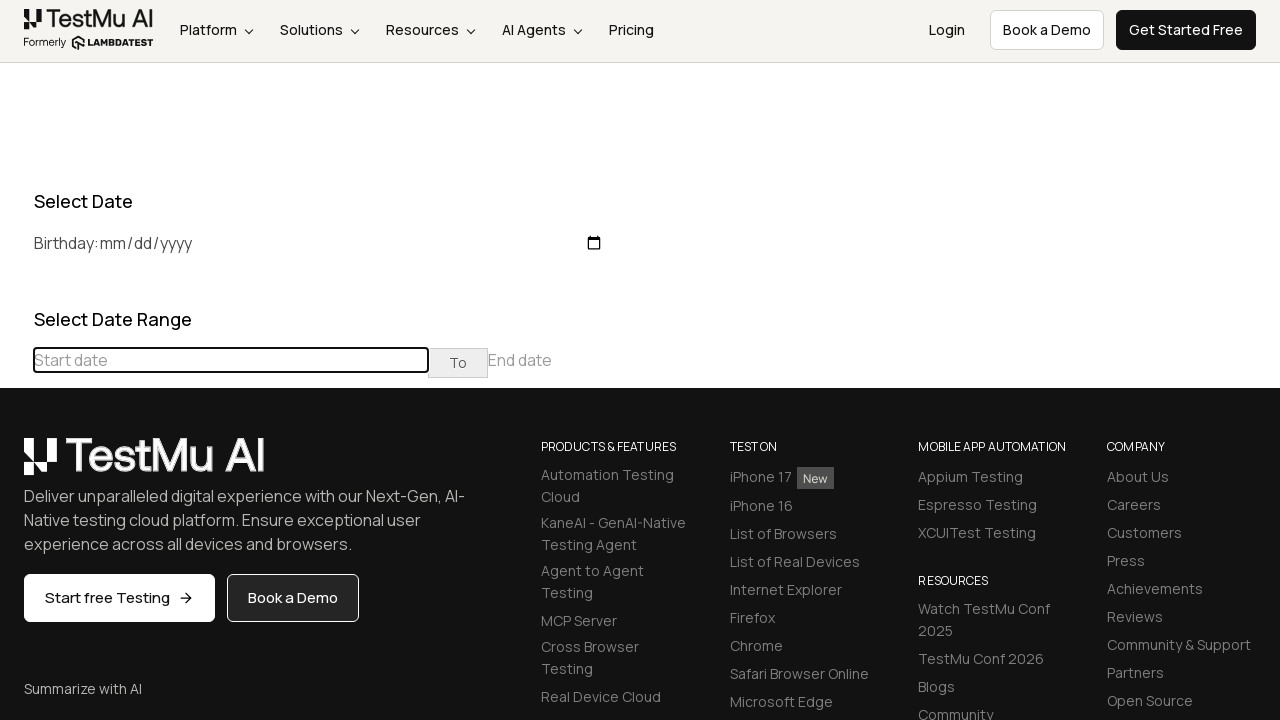

Clicked previous month button in date picker at (16, 465) on div[class="datepicker-days"] th[class="prev"]
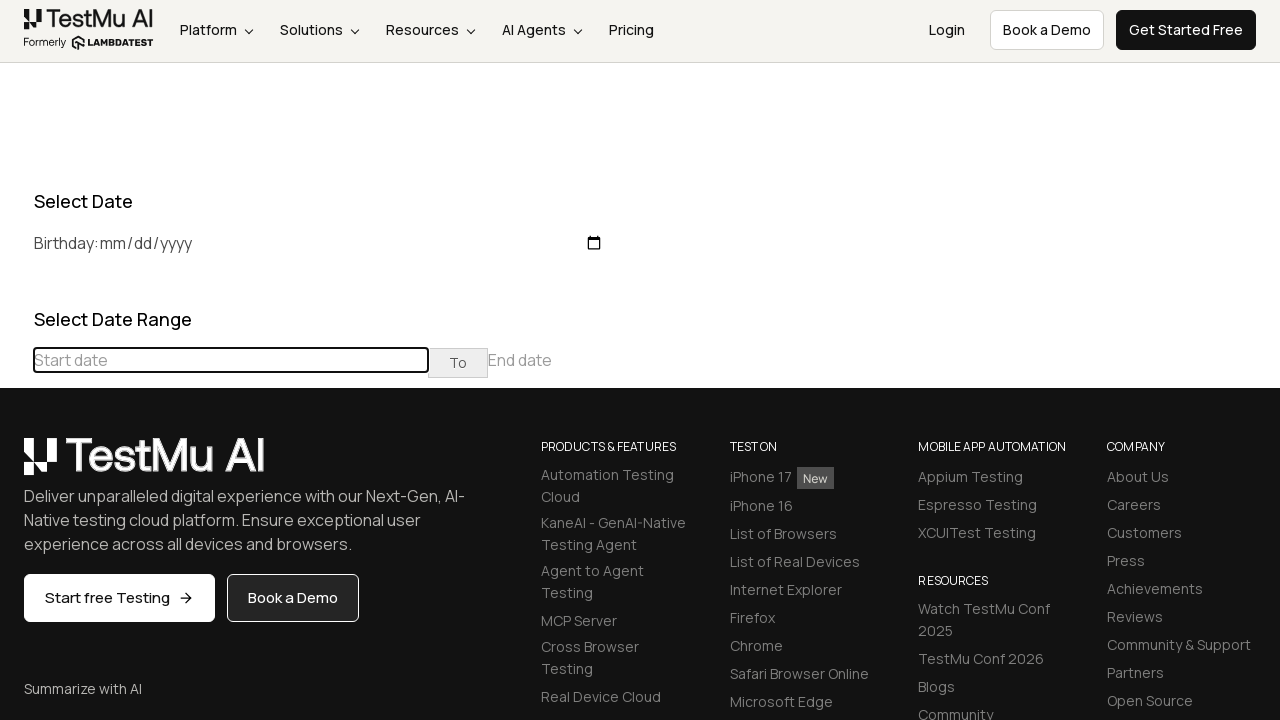

Clicked previous month button in date picker at (16, 465) on div[class="datepicker-days"] th[class="prev"]
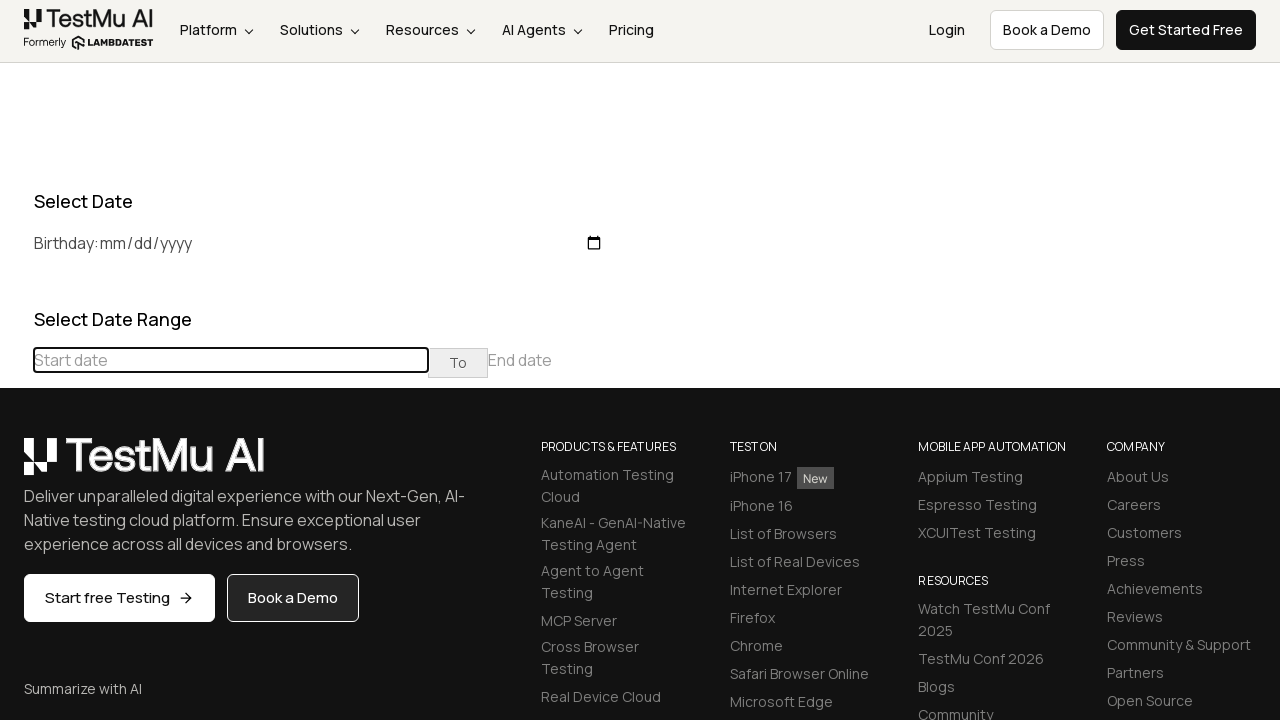

Clicked previous month button in date picker at (16, 465) on div[class="datepicker-days"] th[class="prev"]
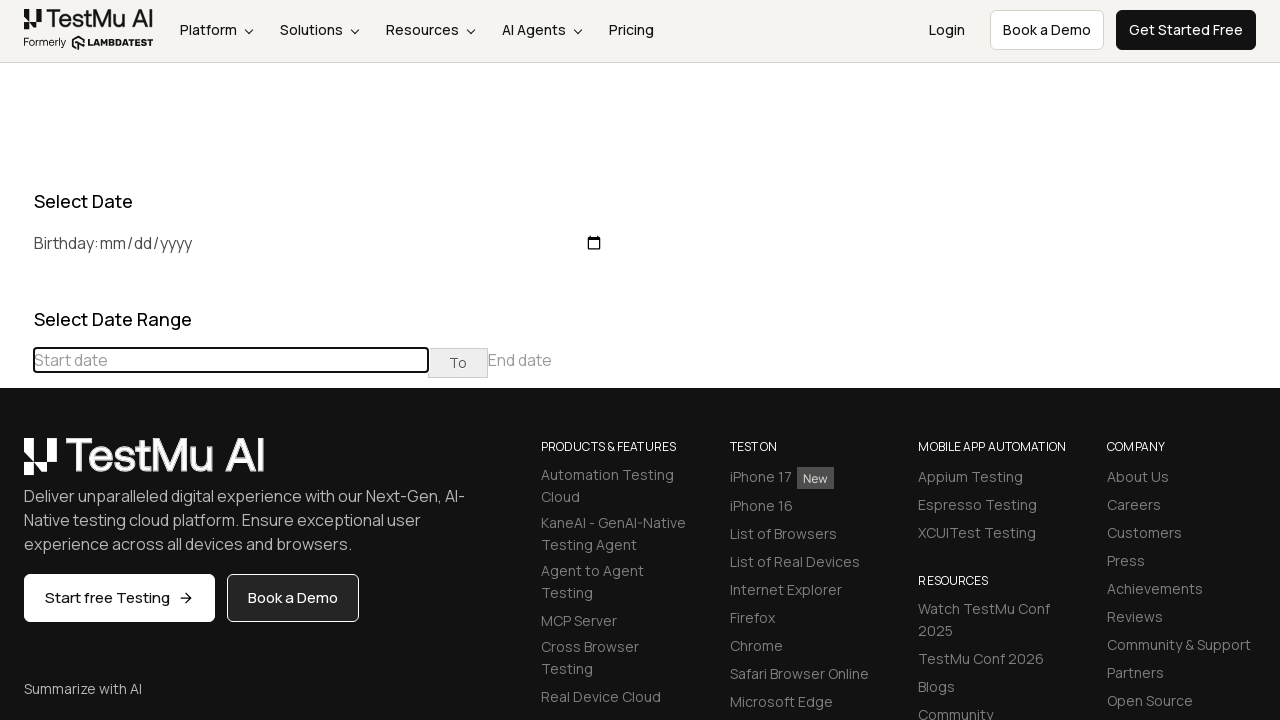

Clicked previous month button in date picker at (16, 465) on div[class="datepicker-days"] th[class="prev"]
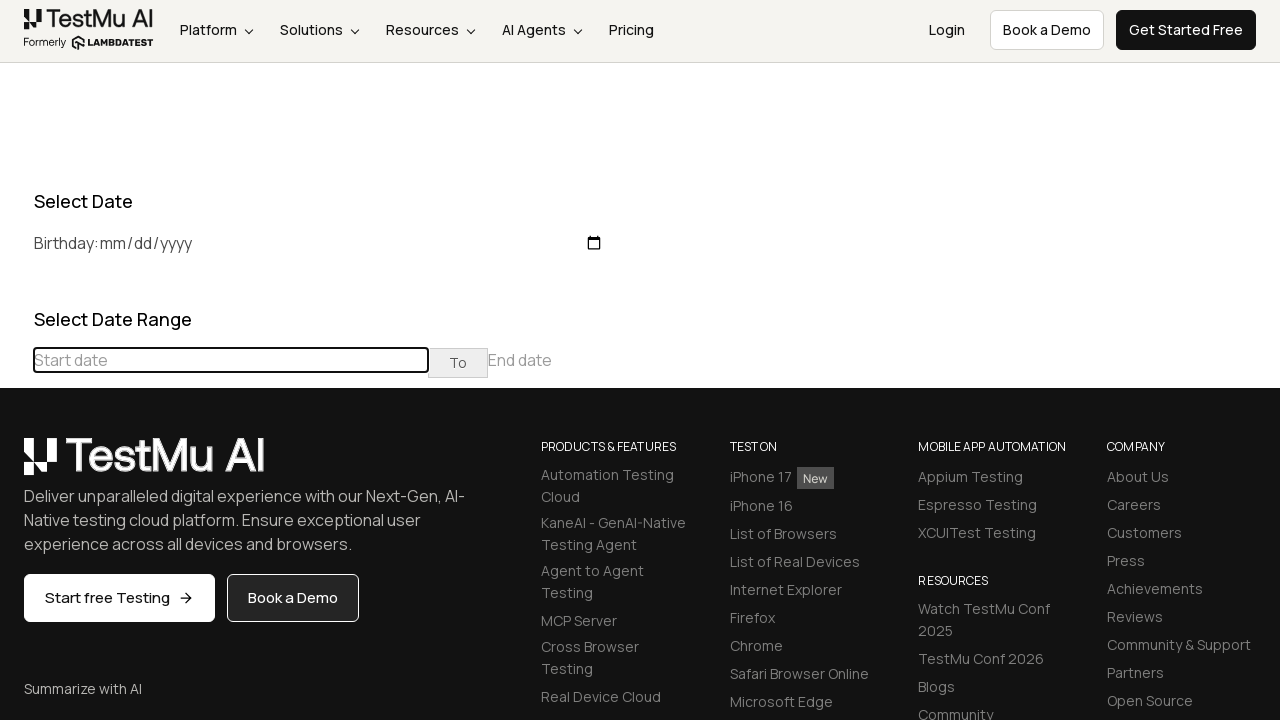

Clicked previous month button in date picker at (16, 465) on div[class="datepicker-days"] th[class="prev"]
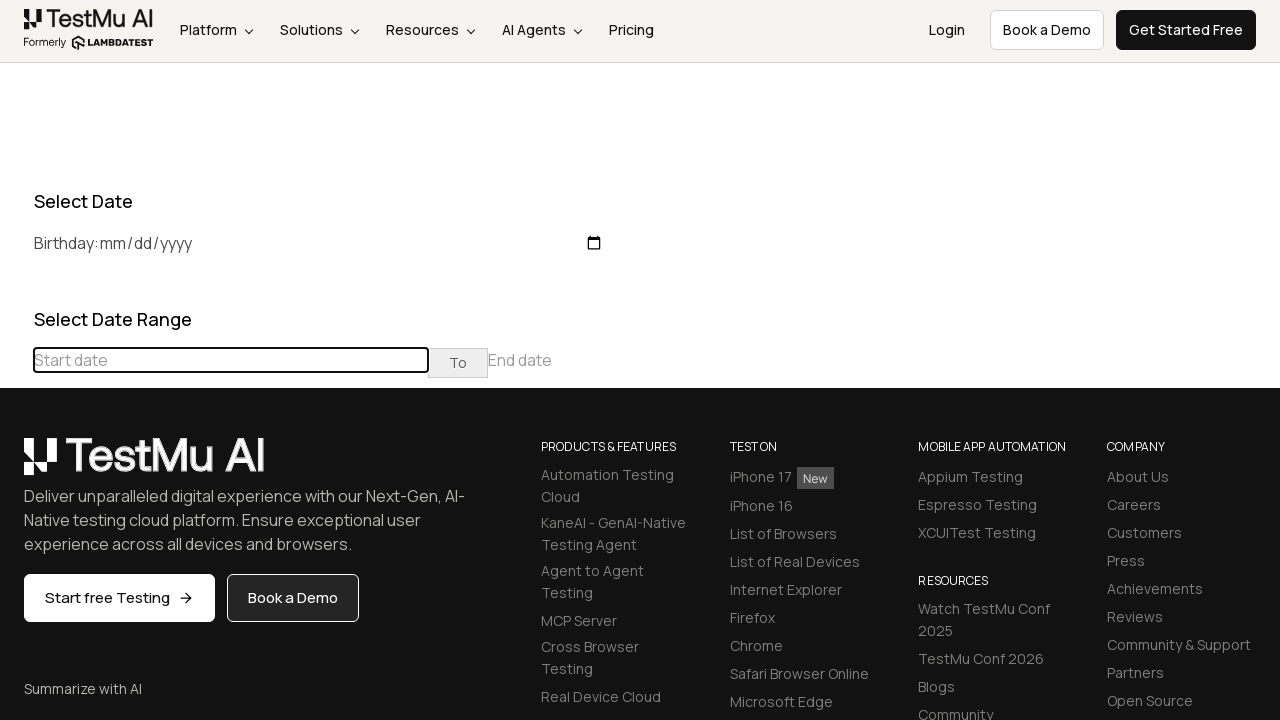

Clicked previous month button in date picker at (16, 465) on div[class="datepicker-days"] th[class="prev"]
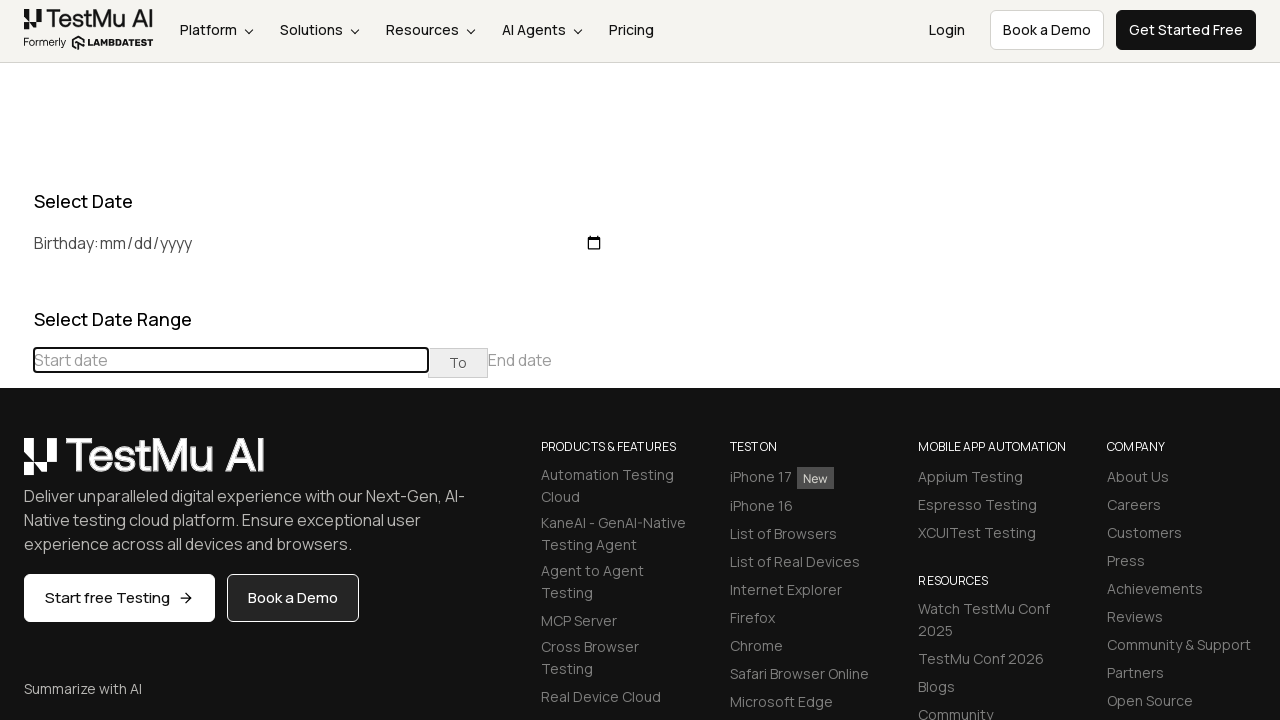

Clicked previous month button in date picker at (16, 465) on div[class="datepicker-days"] th[class="prev"]
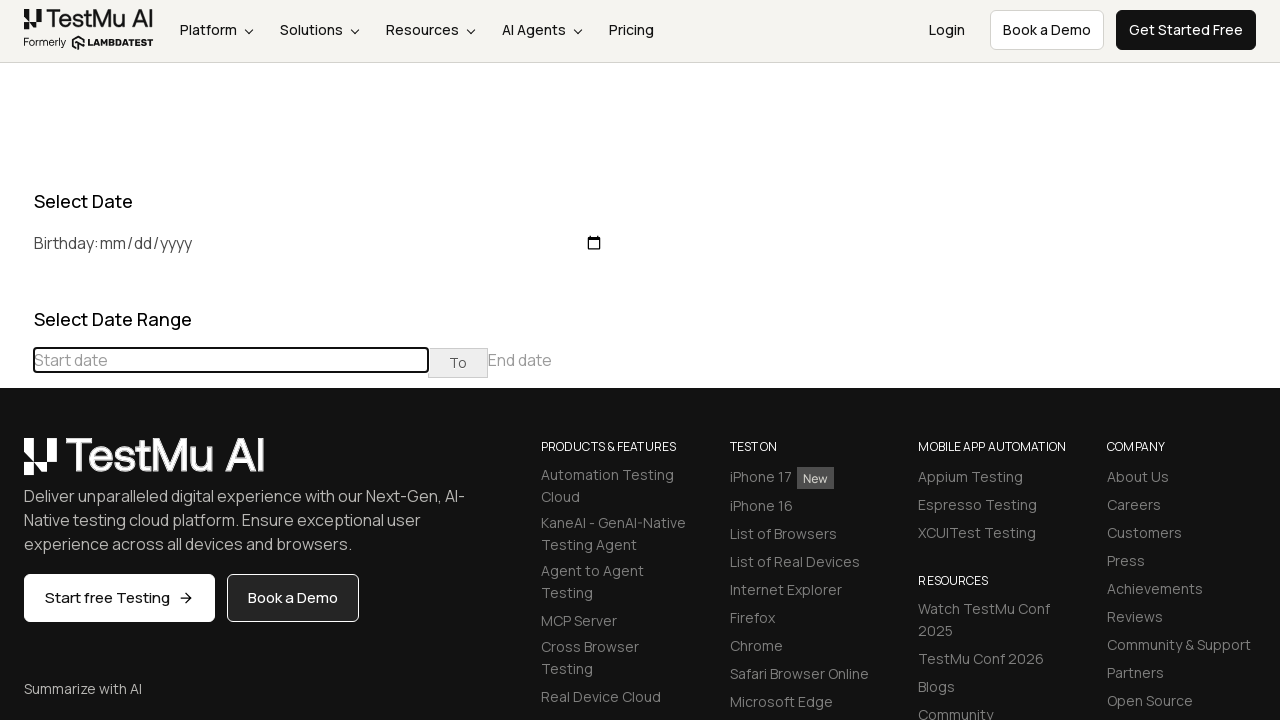

Clicked previous month button in date picker at (16, 465) on div[class="datepicker-days"] th[class="prev"]
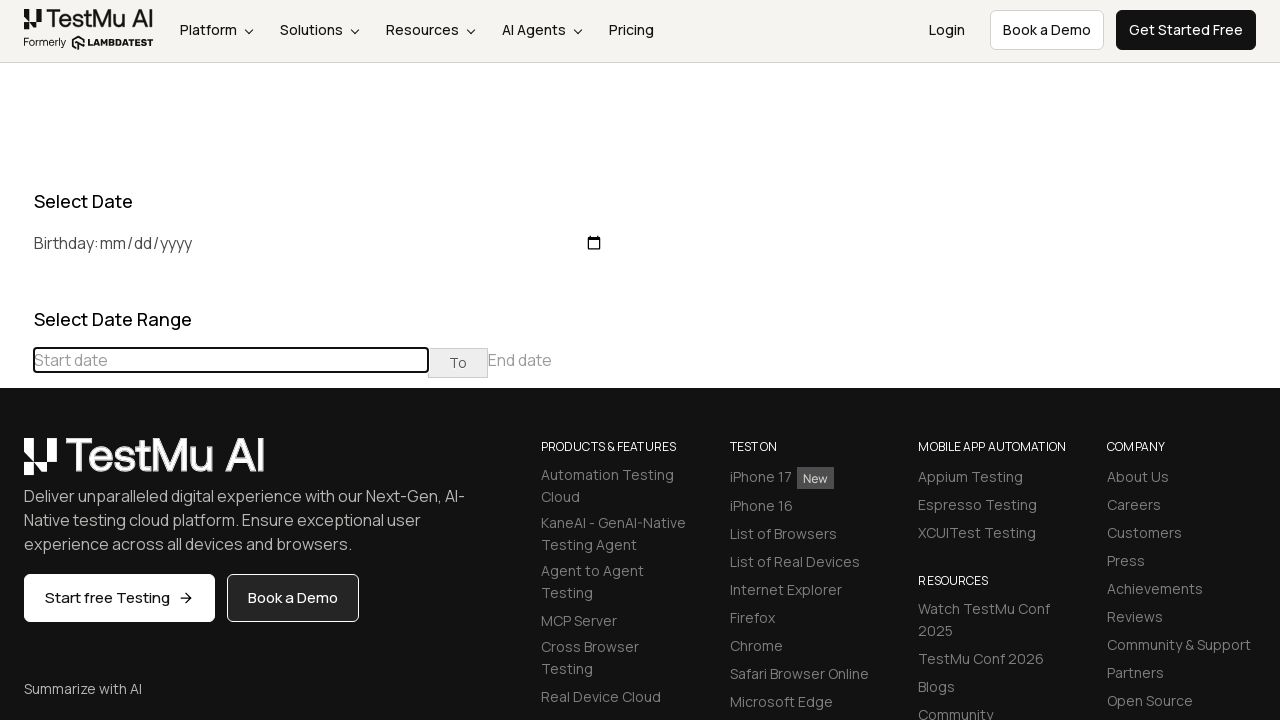

Clicked previous month button in date picker at (16, 465) on div[class="datepicker-days"] th[class="prev"]
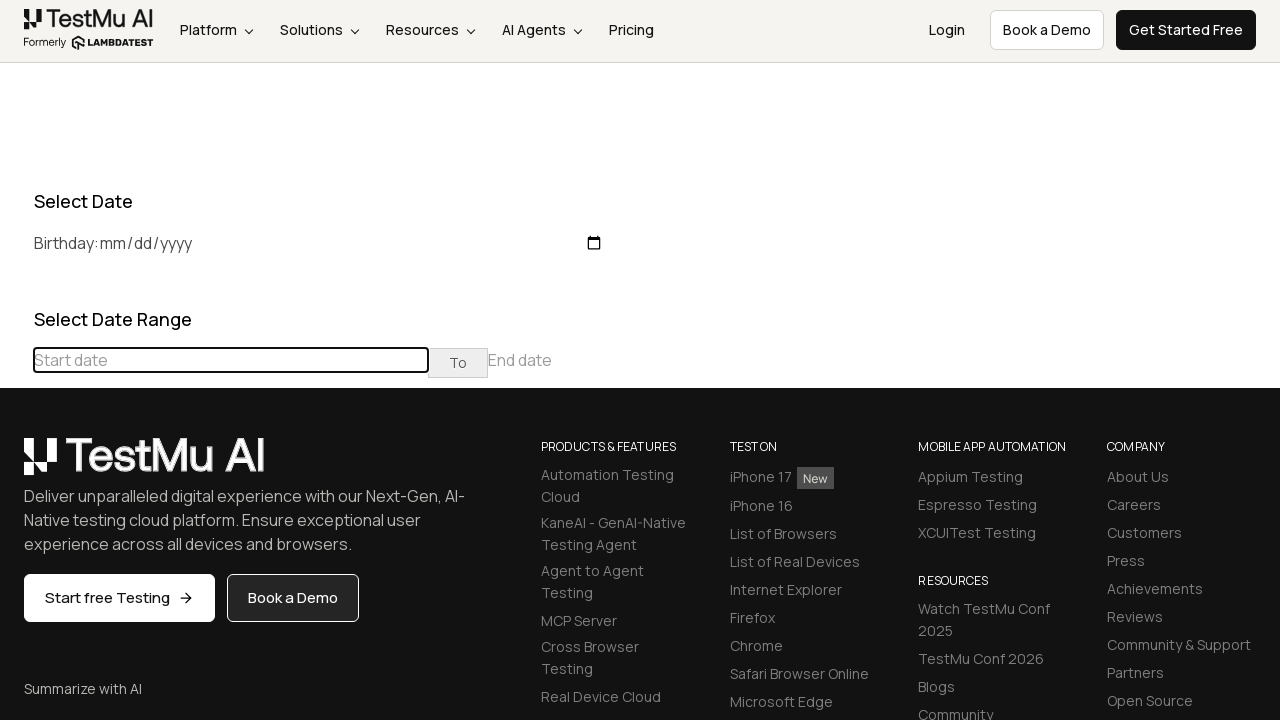

Clicked previous month button in date picker at (16, 465) on div[class="datepicker-days"] th[class="prev"]
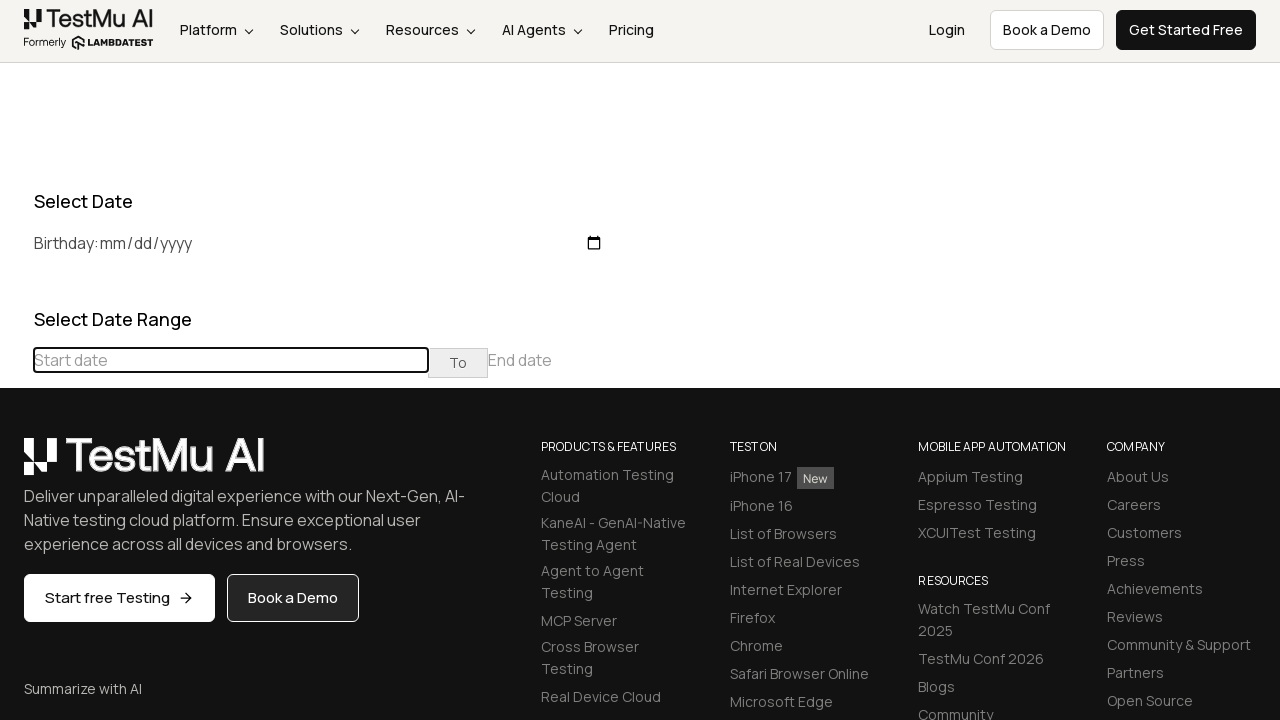

Clicked previous month button in date picker at (16, 465) on div[class="datepicker-days"] th[class="prev"]
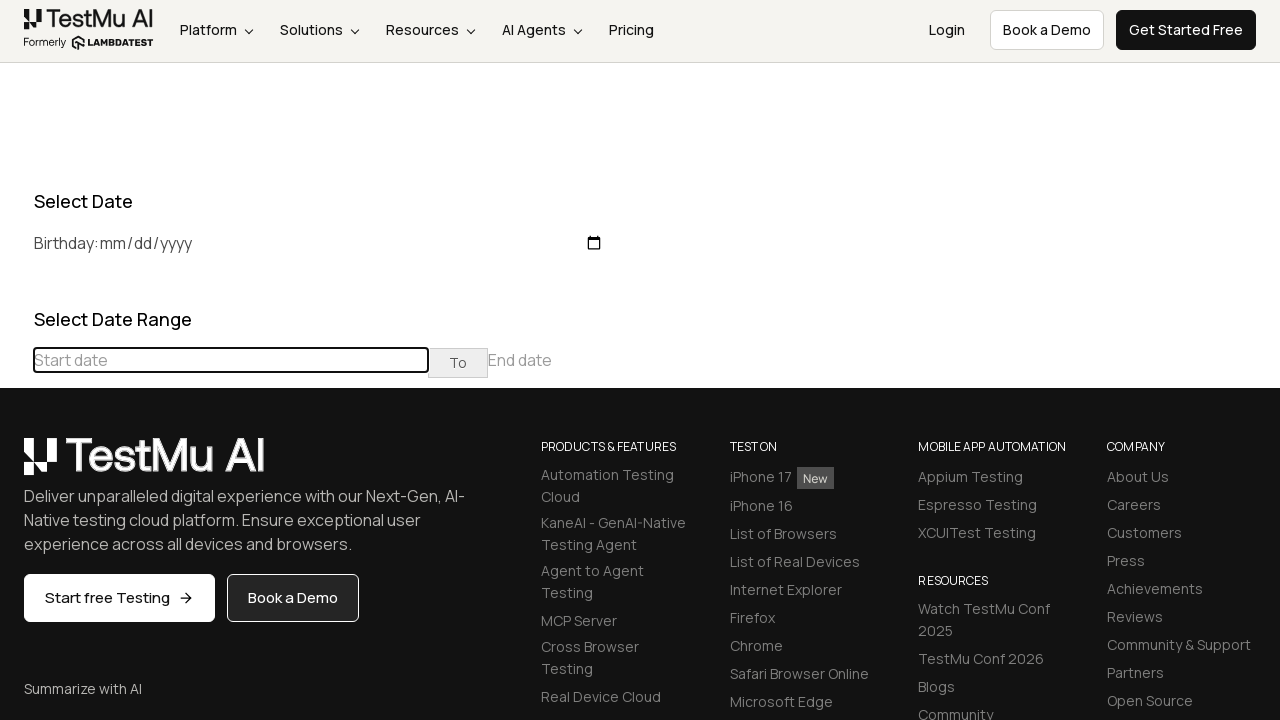

Clicked previous month button in date picker at (16, 465) on div[class="datepicker-days"] th[class="prev"]
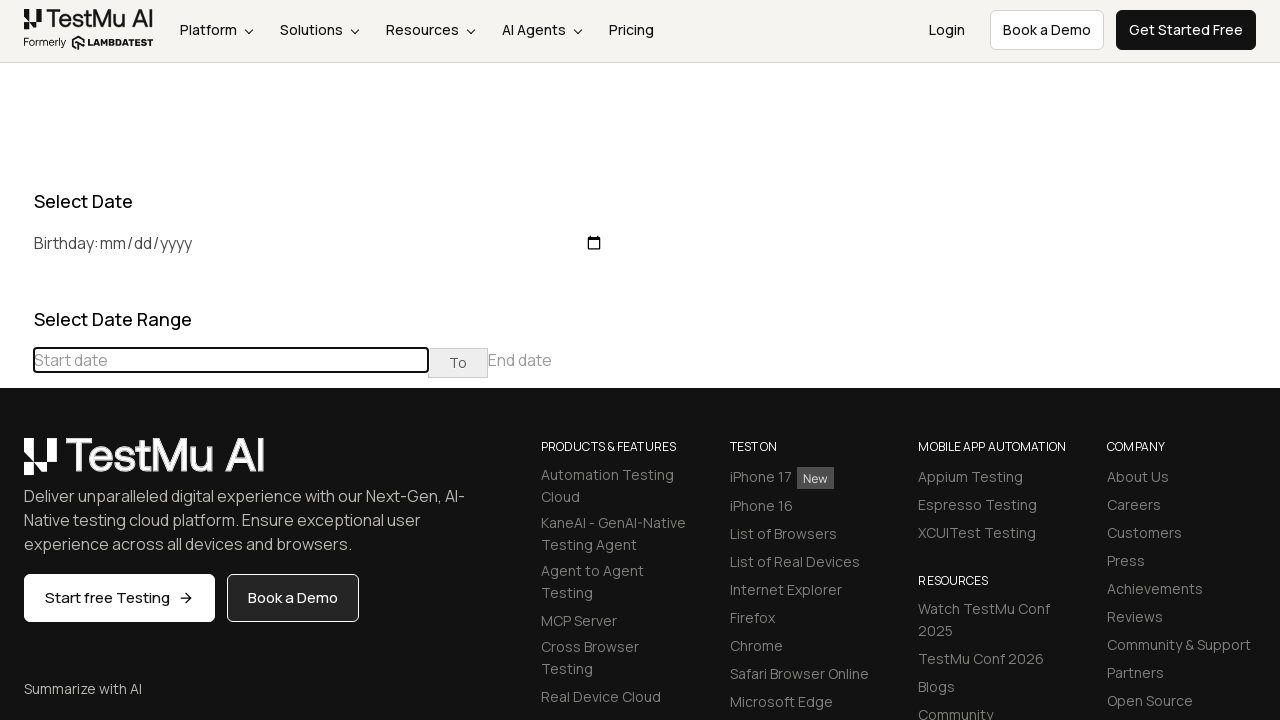

Clicked previous month button in date picker at (16, 465) on div[class="datepicker-days"] th[class="prev"]
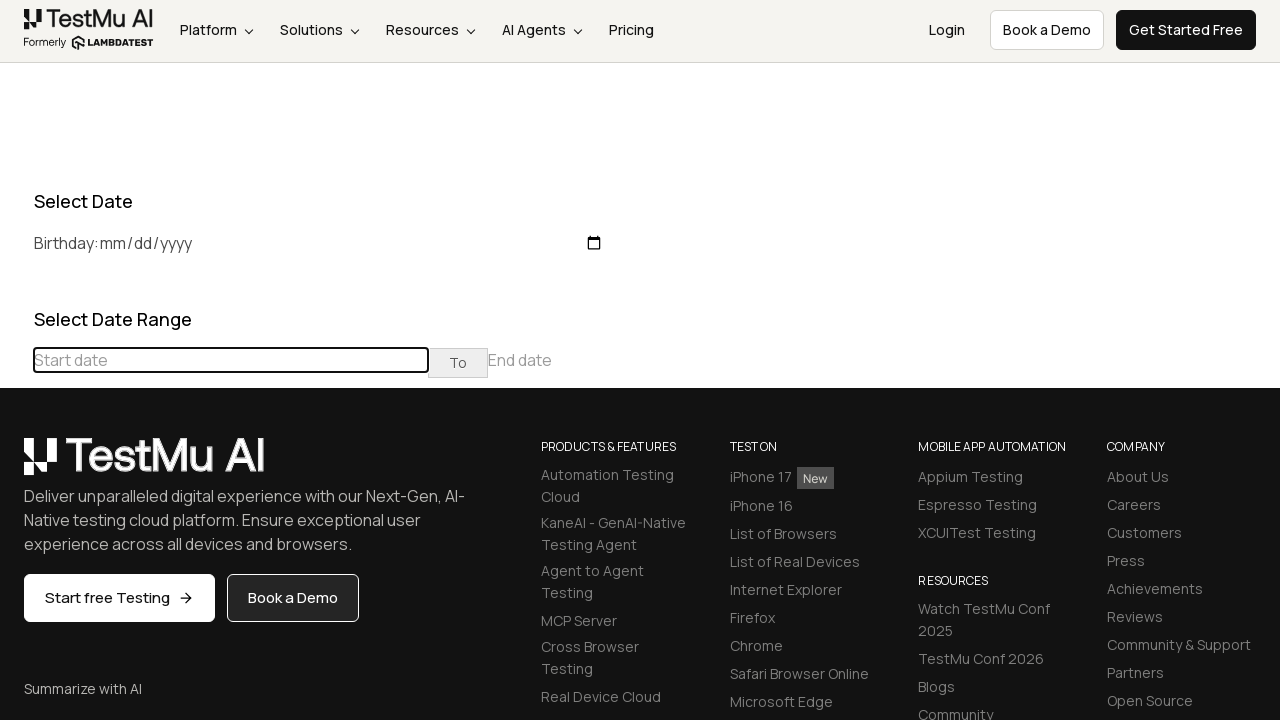

Clicked previous month button in date picker at (16, 465) on div[class="datepicker-days"] th[class="prev"]
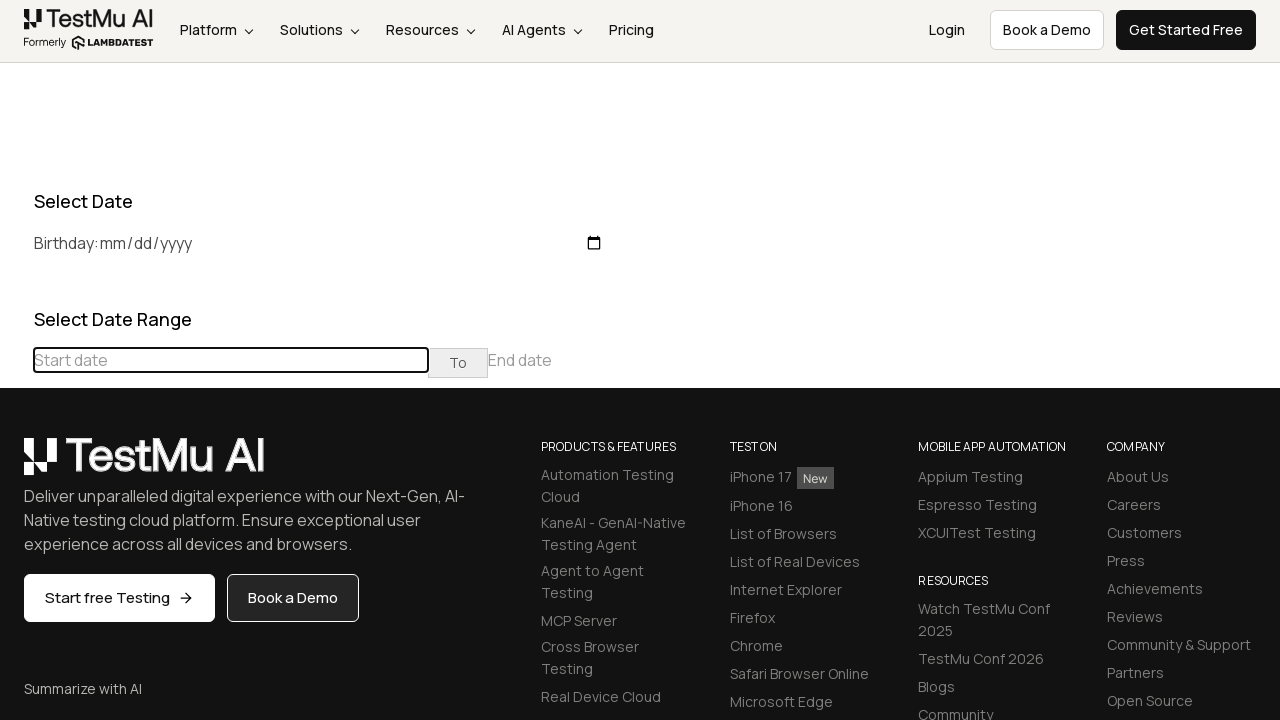

Clicked previous month button in date picker at (16, 465) on div[class="datepicker-days"] th[class="prev"]
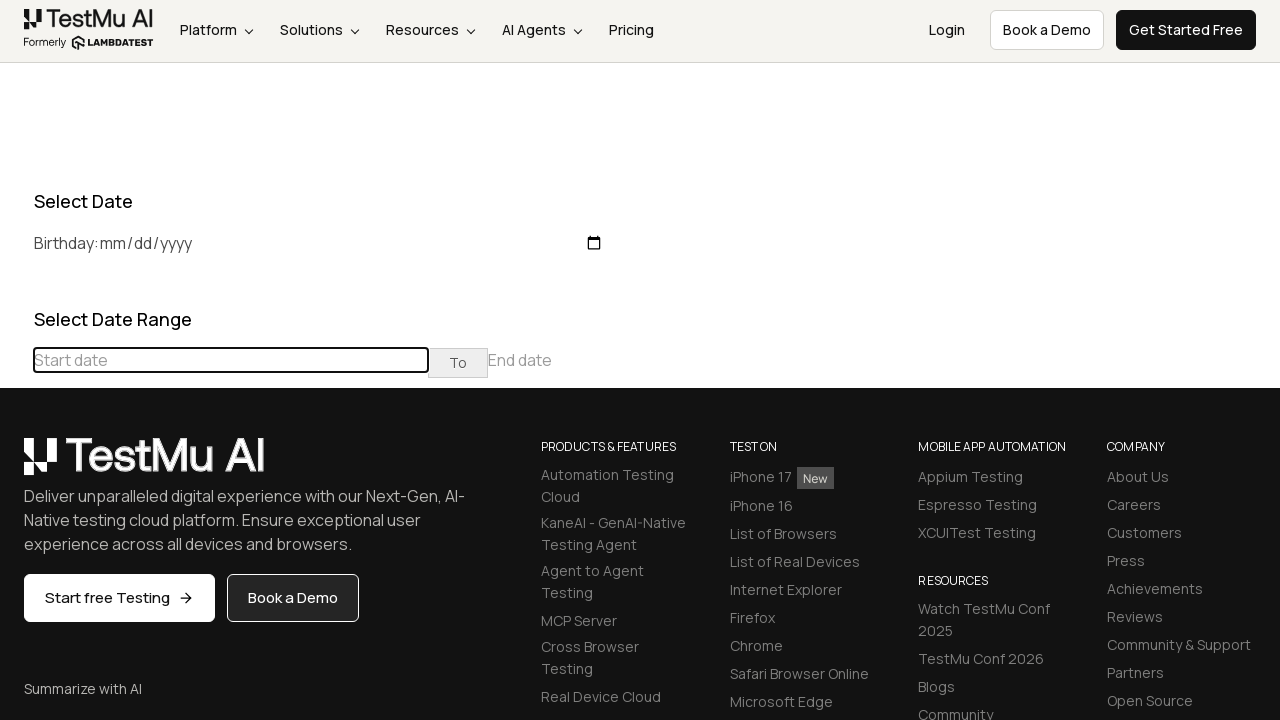

Clicked previous month button in date picker at (16, 465) on div[class="datepicker-days"] th[class="prev"]
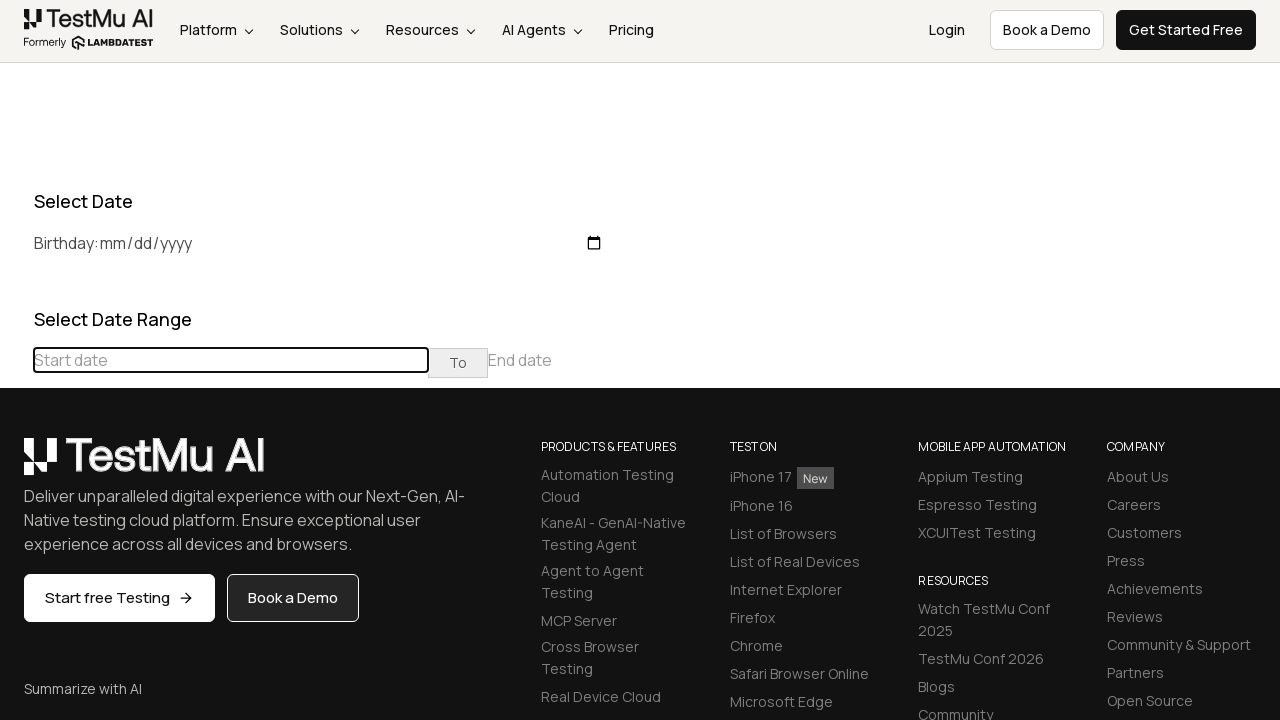

Clicked previous month button in date picker at (16, 465) on div[class="datepicker-days"] th[class="prev"]
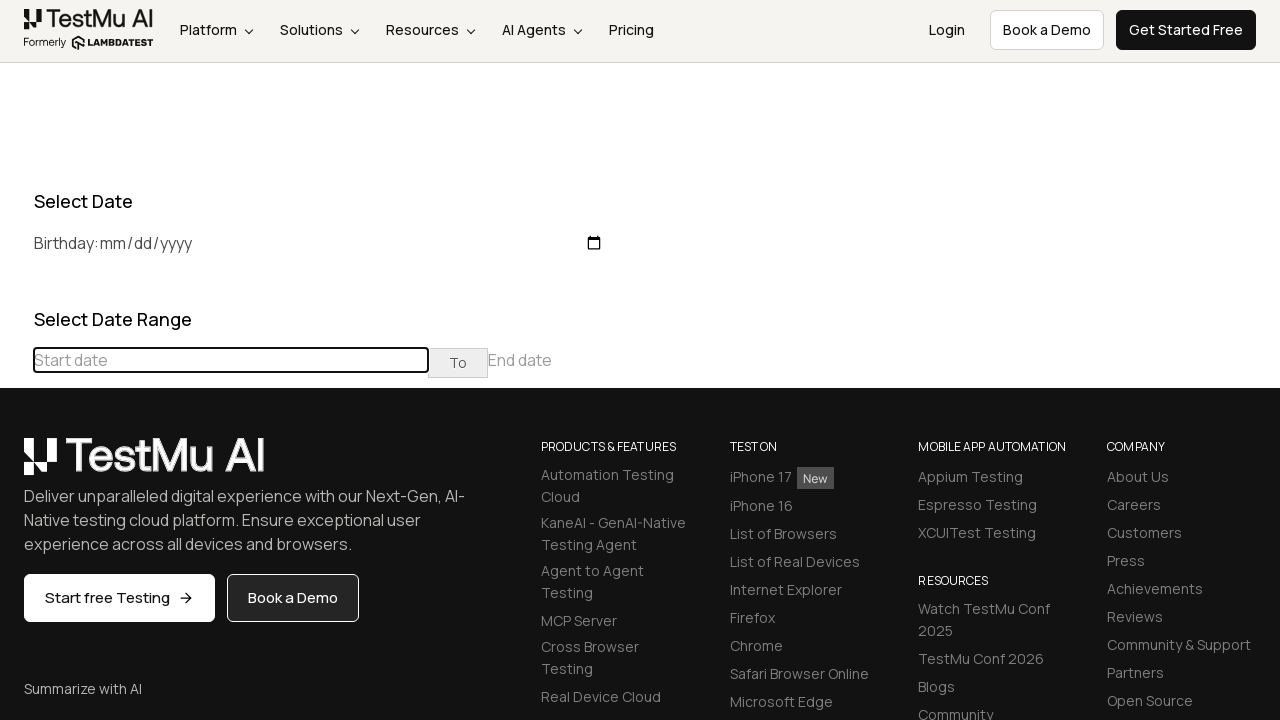

Clicked previous month button in date picker at (16, 465) on div[class="datepicker-days"] th[class="prev"]
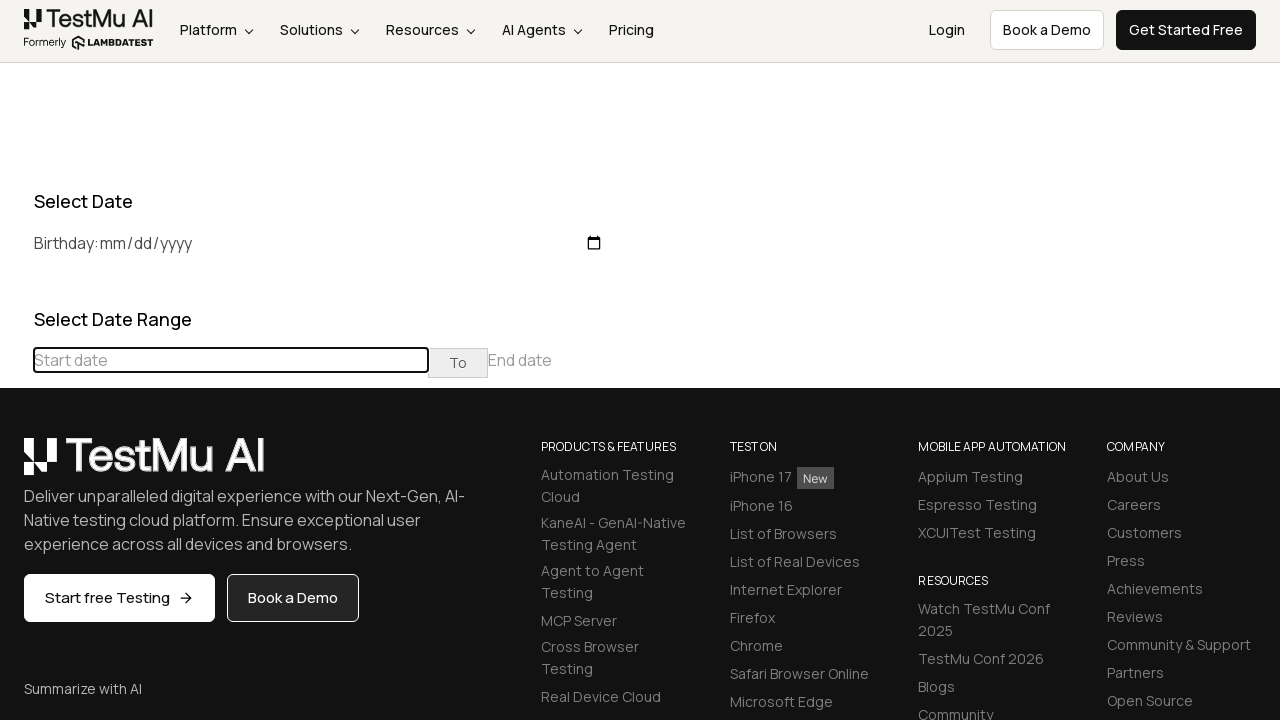

Clicked previous month button in date picker at (16, 465) on div[class="datepicker-days"] th[class="prev"]
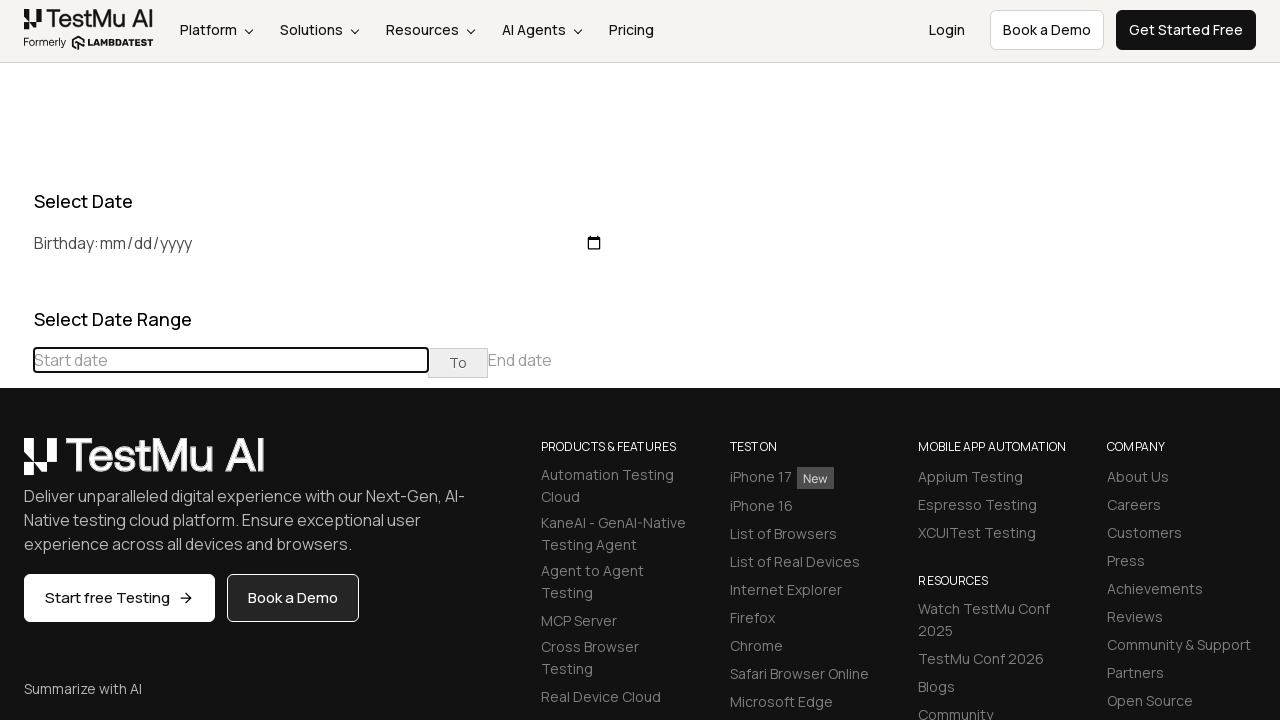

Clicked previous month button in date picker at (16, 465) on div[class="datepicker-days"] th[class="prev"]
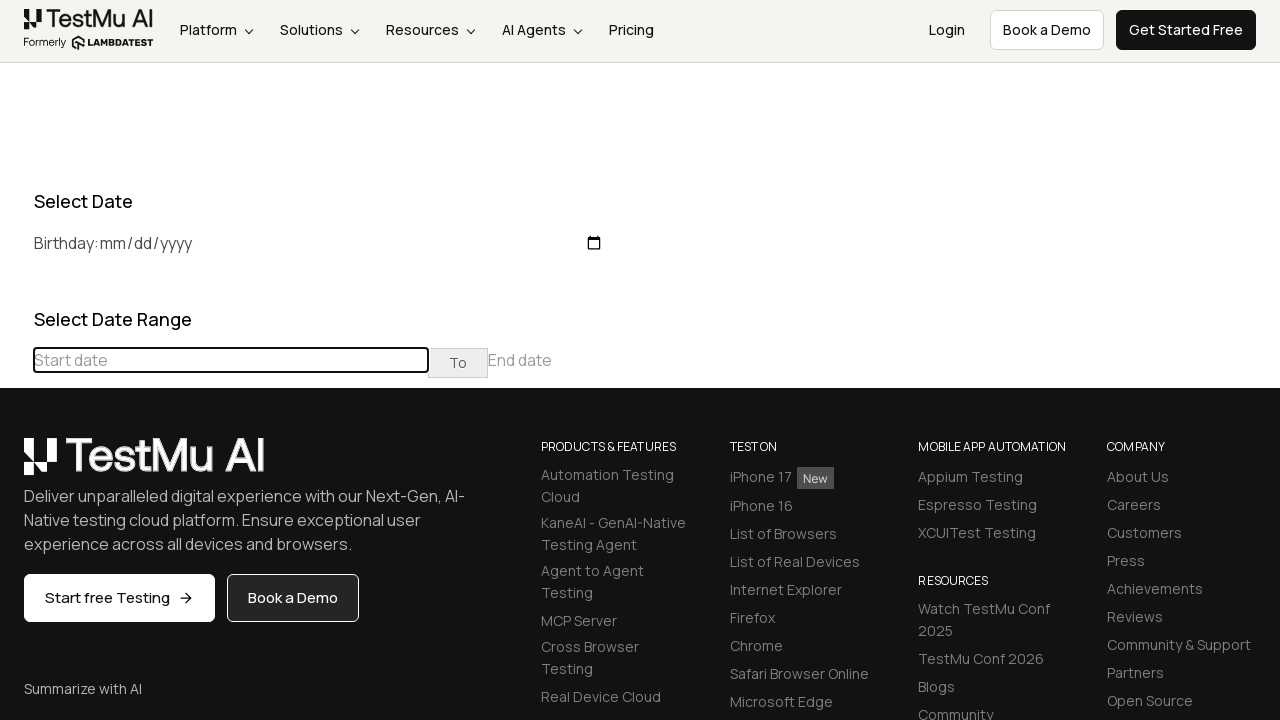

Clicked previous month button in date picker at (16, 465) on div[class="datepicker-days"] th[class="prev"]
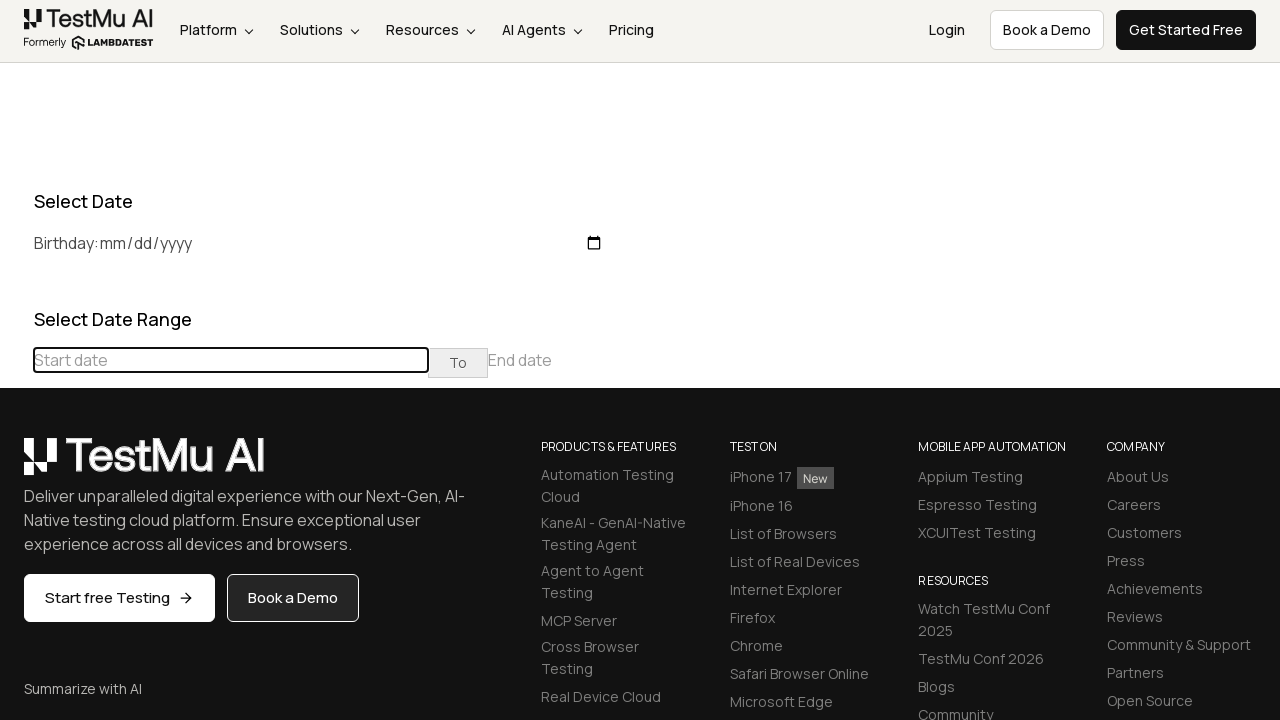

Clicked previous month button in date picker at (16, 465) on div[class="datepicker-days"] th[class="prev"]
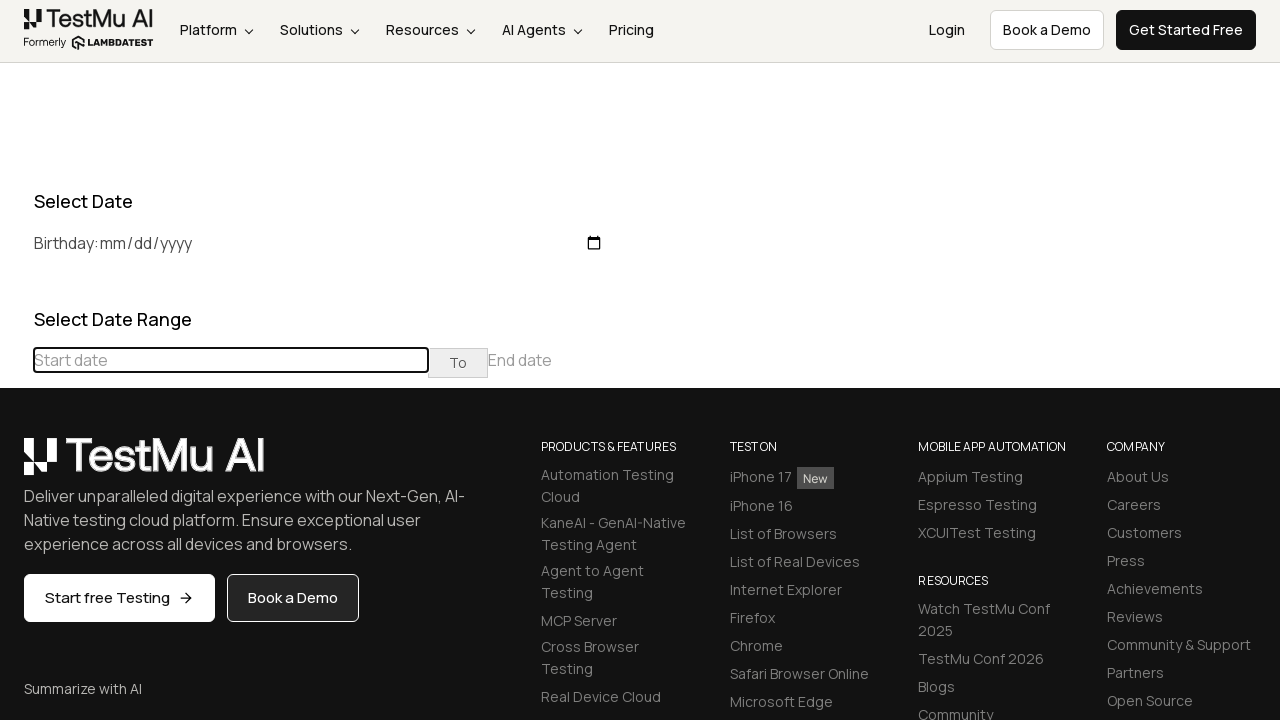

Clicked previous month button in date picker at (16, 465) on div[class="datepicker-days"] th[class="prev"]
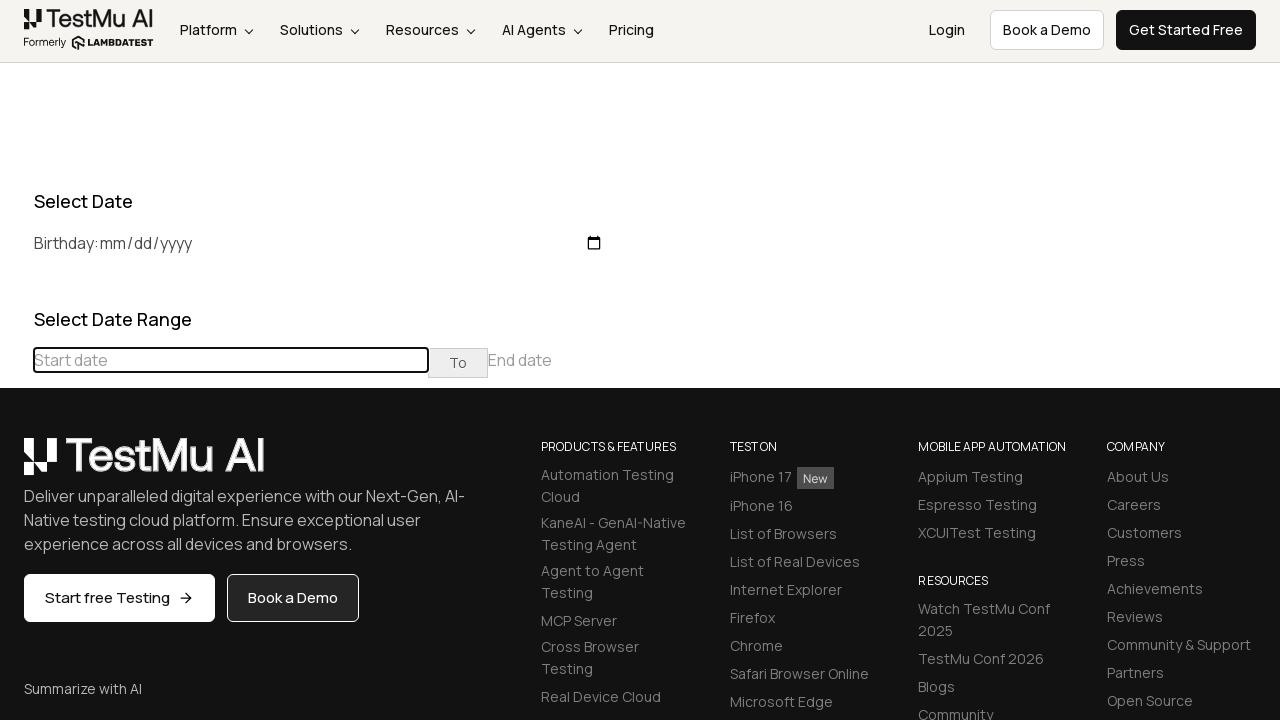

Clicked previous month button in date picker at (16, 465) on div[class="datepicker-days"] th[class="prev"]
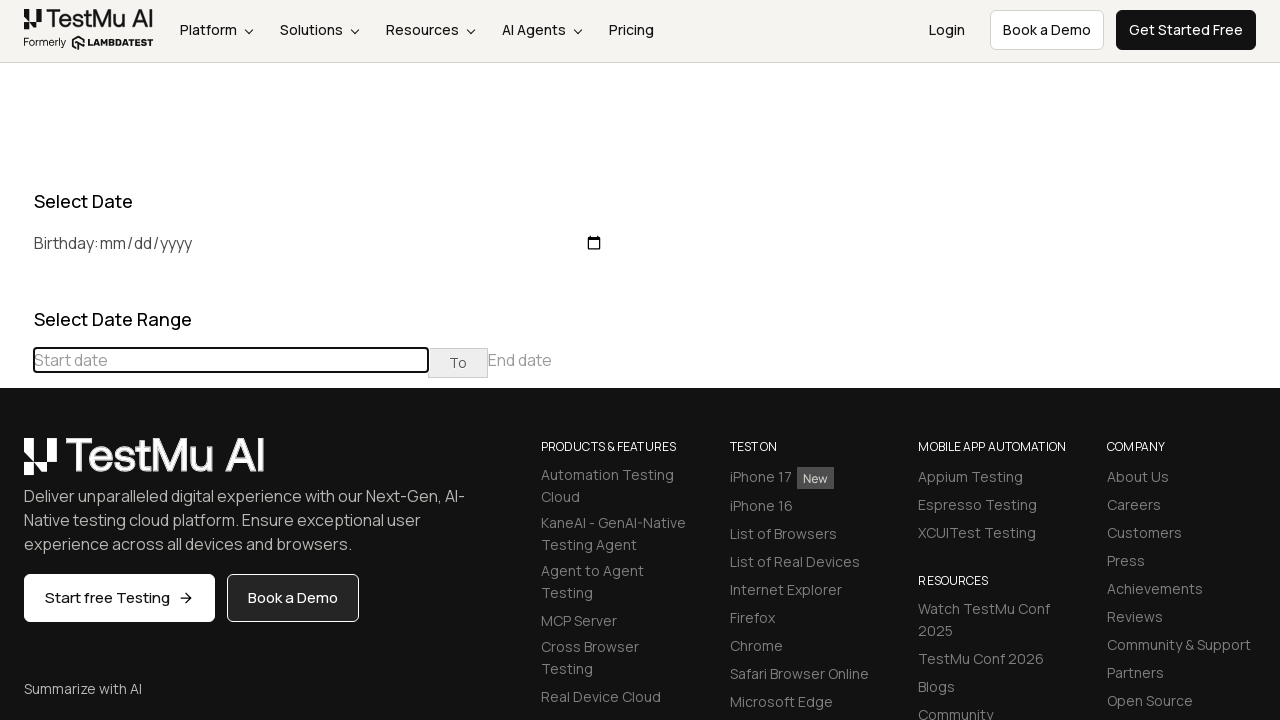

Clicked previous month button in date picker at (16, 465) on div[class="datepicker-days"] th[class="prev"]
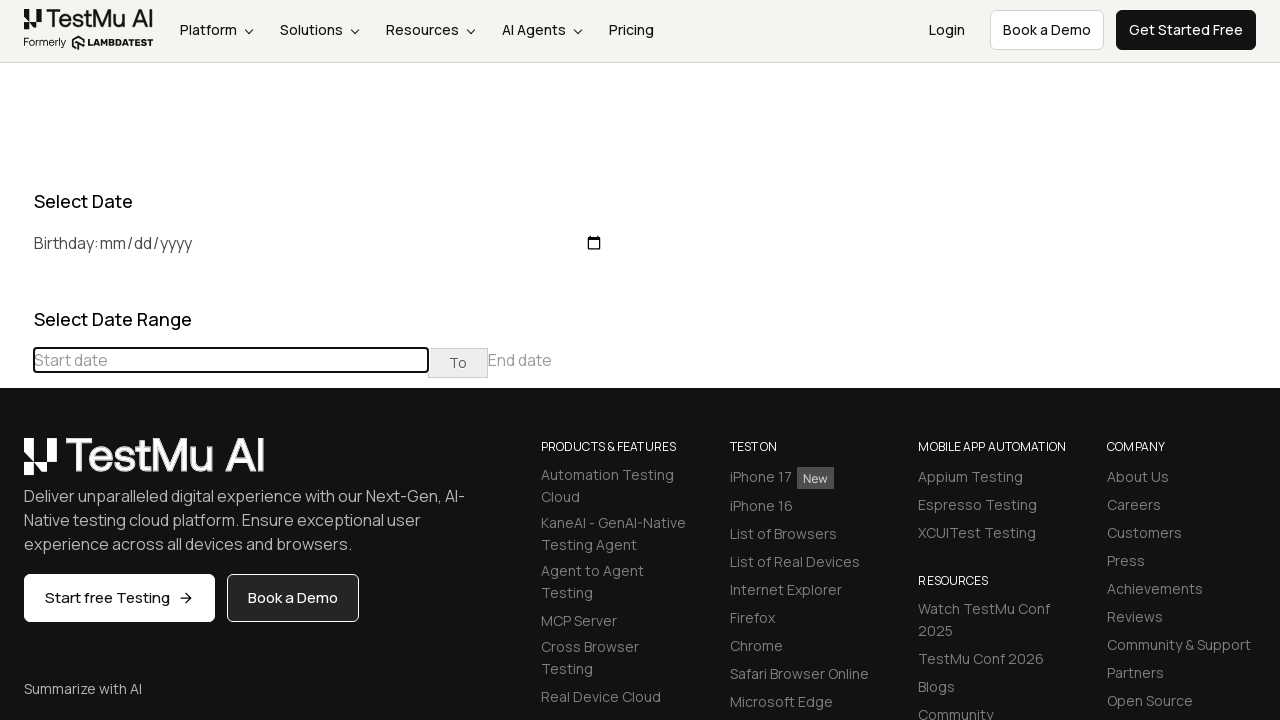

Clicked previous month button in date picker at (16, 465) on div[class="datepicker-days"] th[class="prev"]
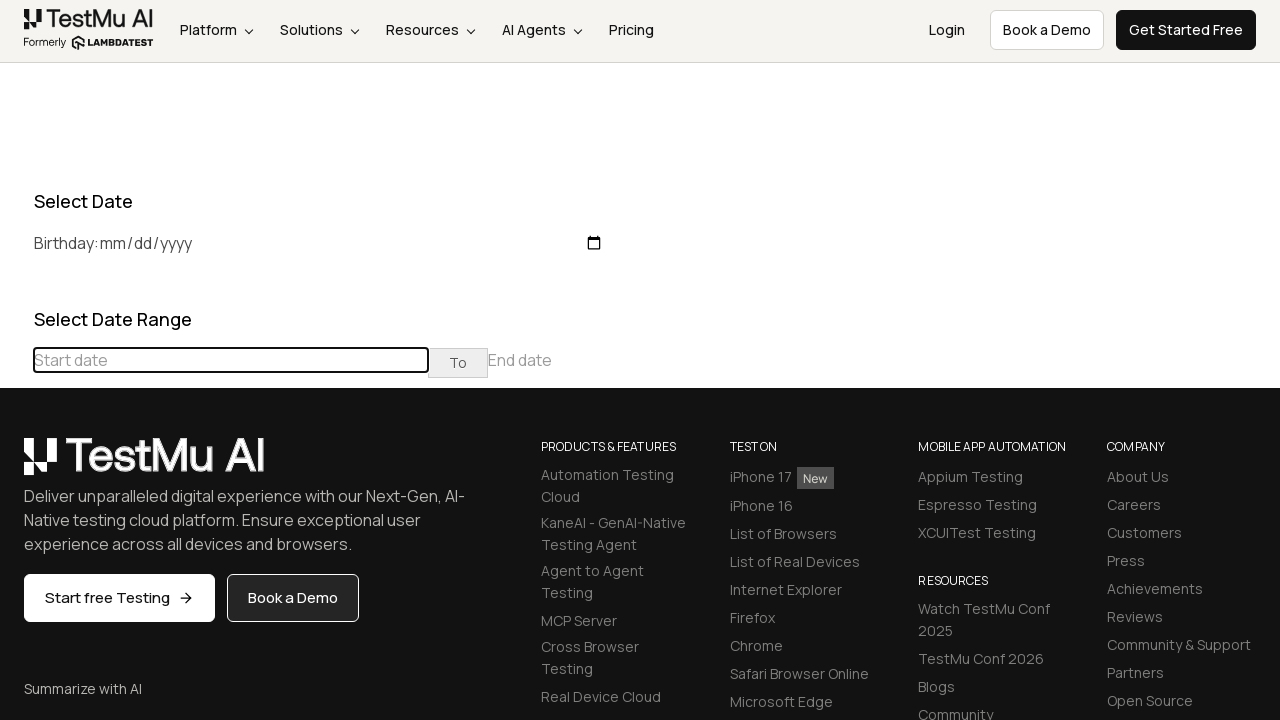

Clicked previous month button in date picker at (16, 465) on div[class="datepicker-days"] th[class="prev"]
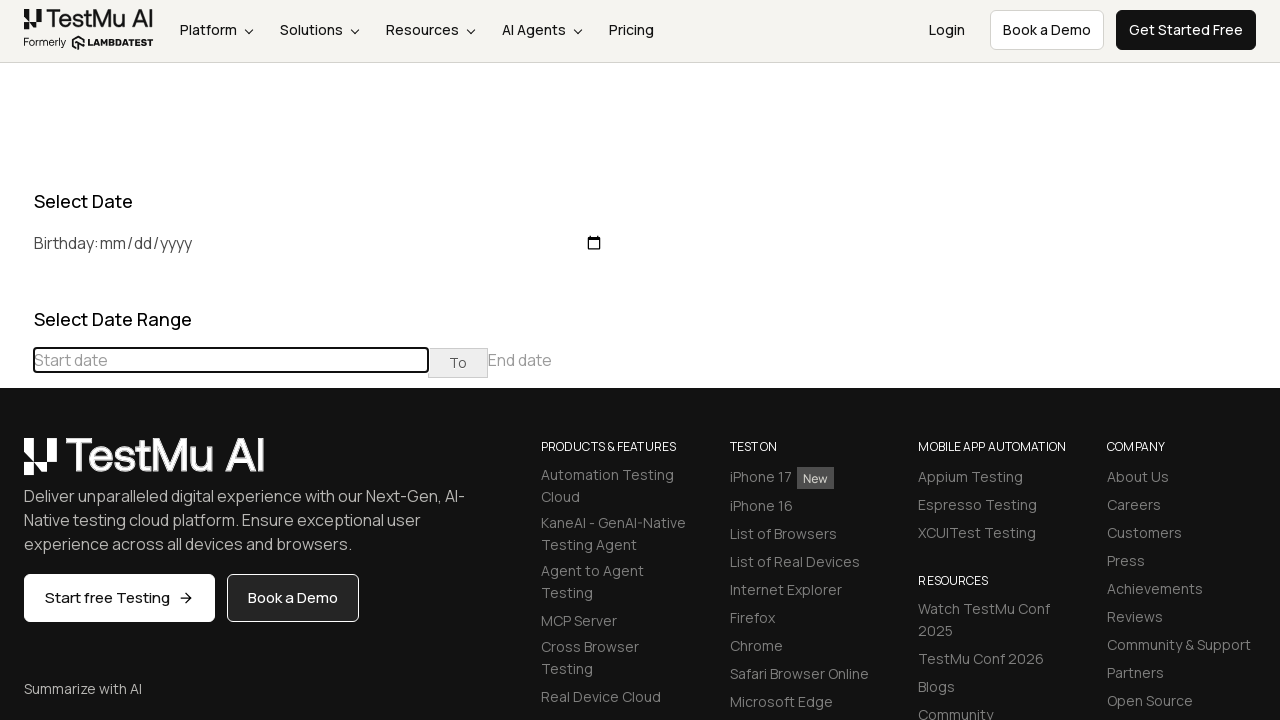

Clicked previous month button in date picker at (16, 465) on div[class="datepicker-days"] th[class="prev"]
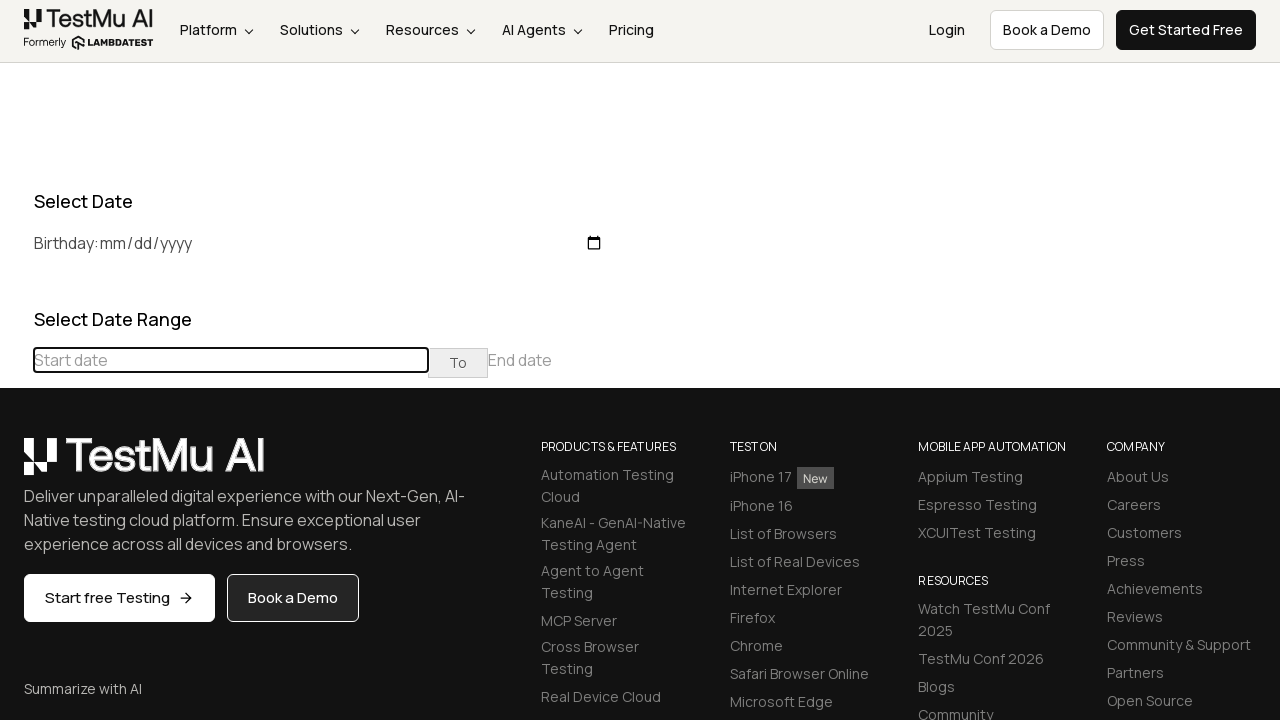

Clicked previous month button in date picker at (16, 465) on div[class="datepicker-days"] th[class="prev"]
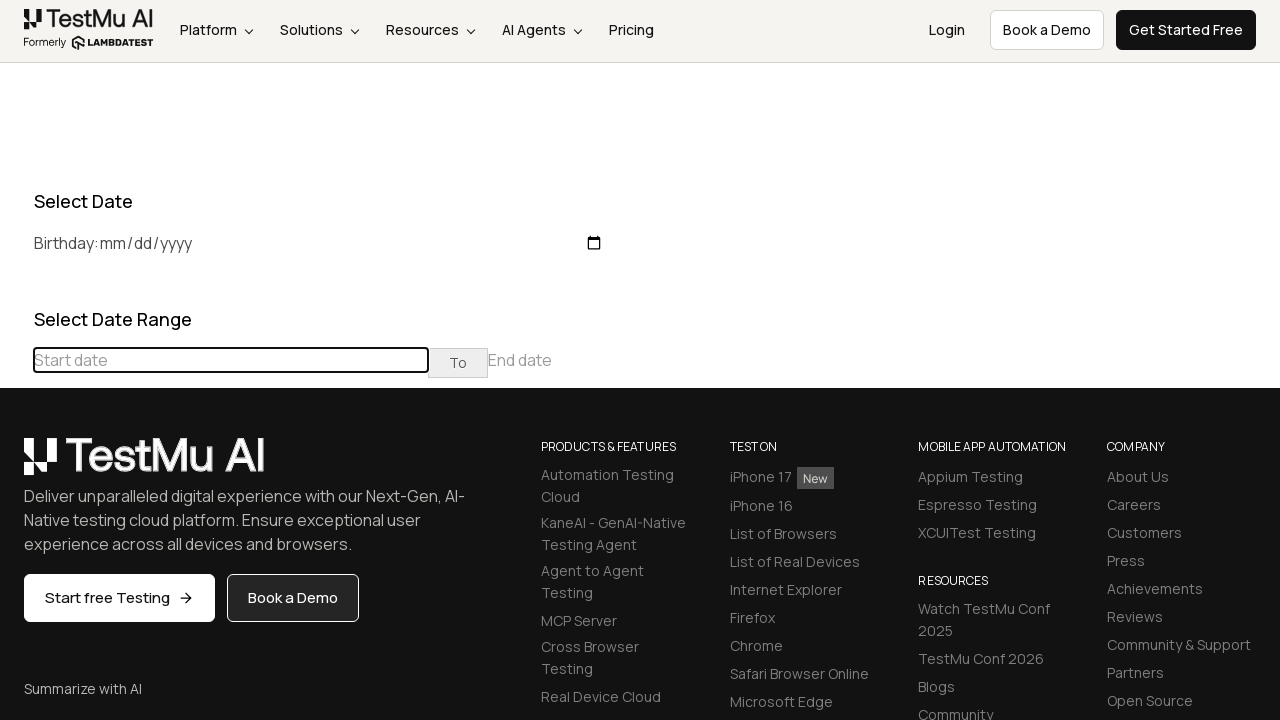

Selected day 20 from the calendar at (154, 635) on //td[@class='day'][text()='20']
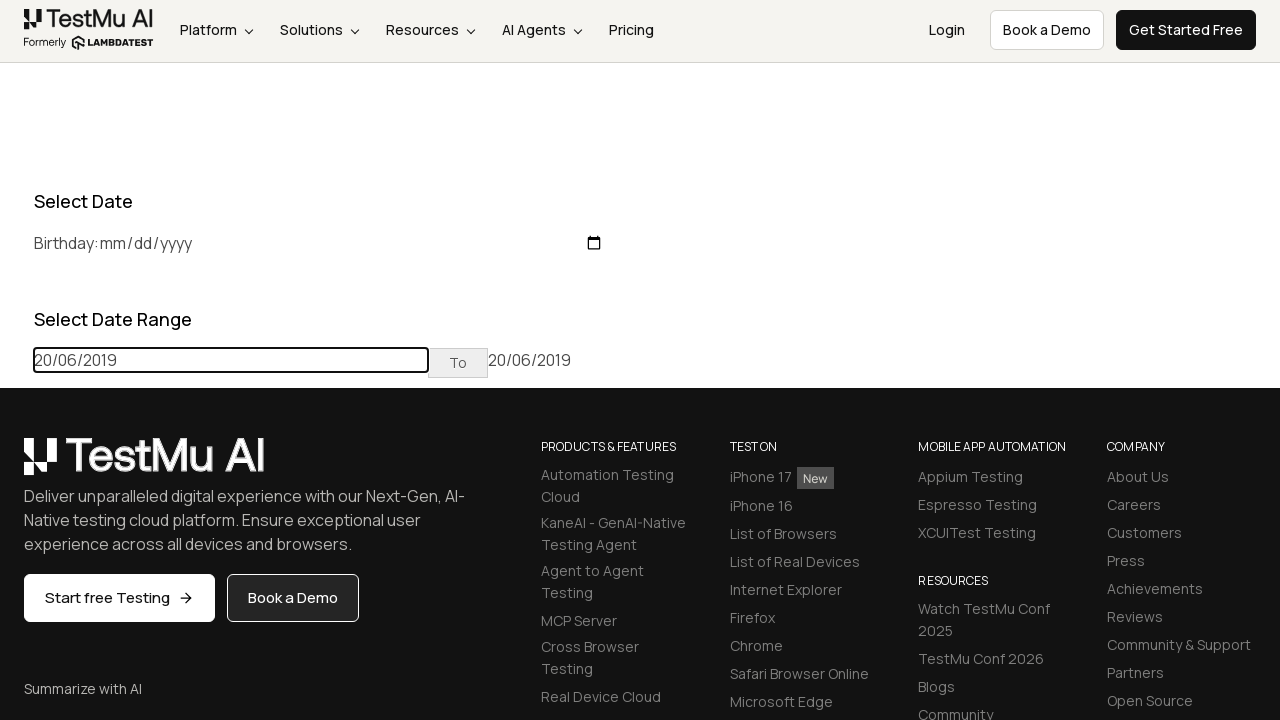

Successfully selected past date: June 20, 2019
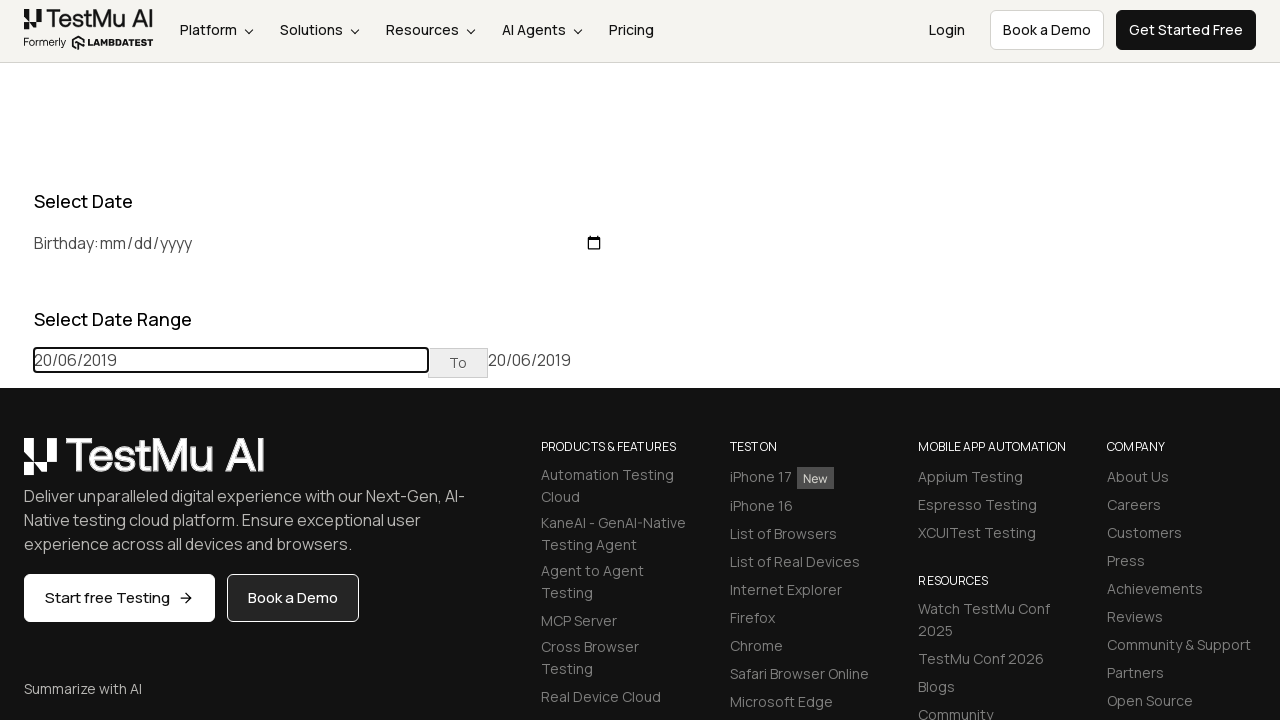

Reloaded page after selecting past date
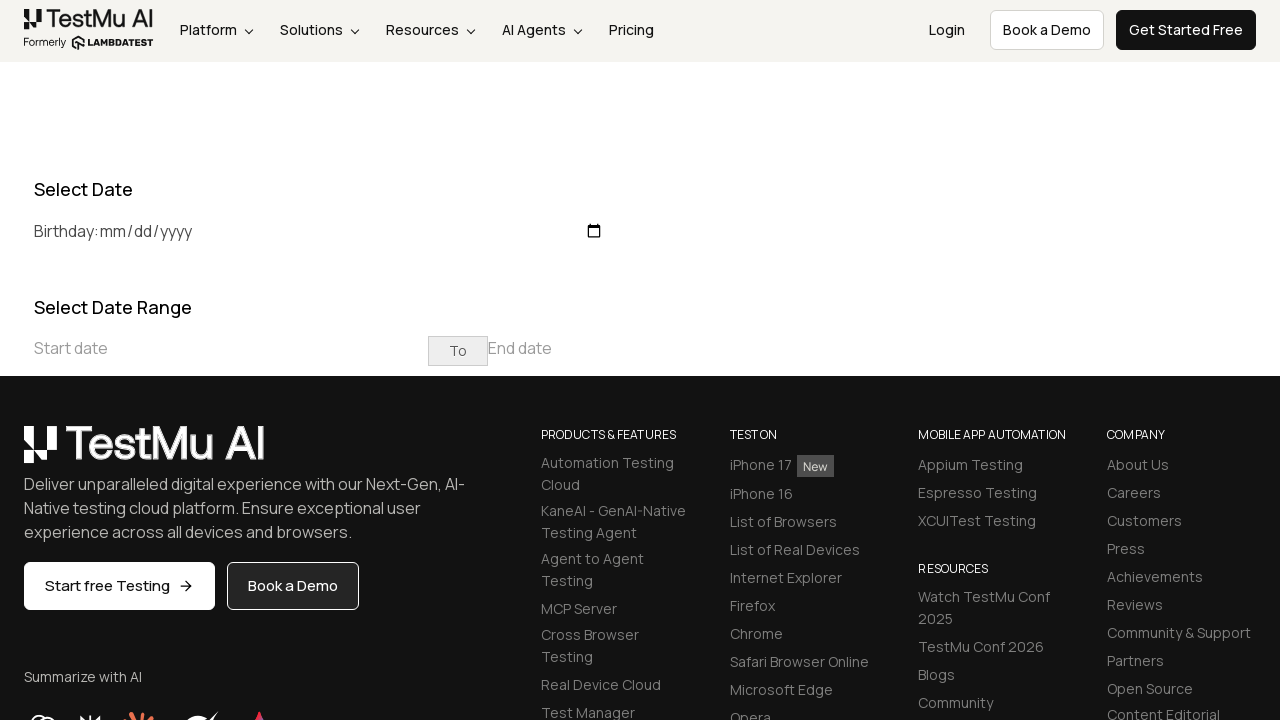

Clicked start date input field again at (231, 348) on input[placeholder="Start date"]
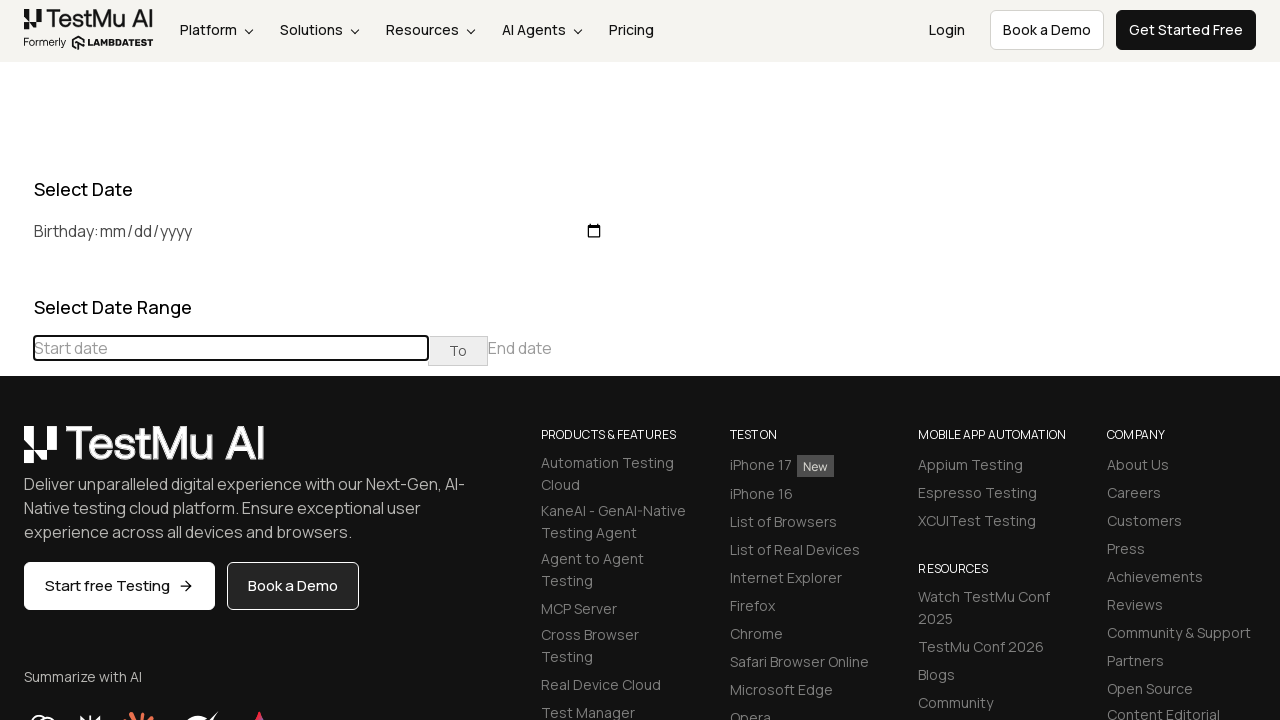

Clicked previous month button in date picker at (16, 361) on div[class="datepicker-days"] th[class="prev"]
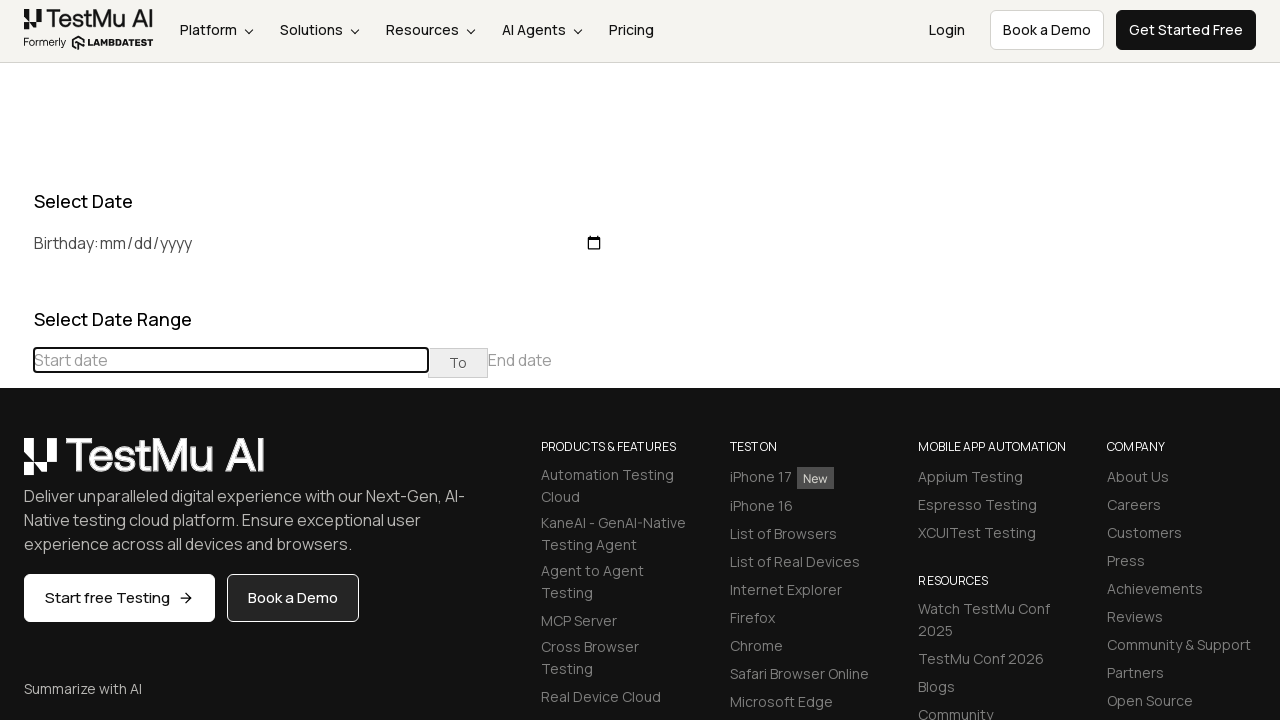

Clicked previous month button in date picker at (16, 465) on div[class="datepicker-days"] th[class="prev"]
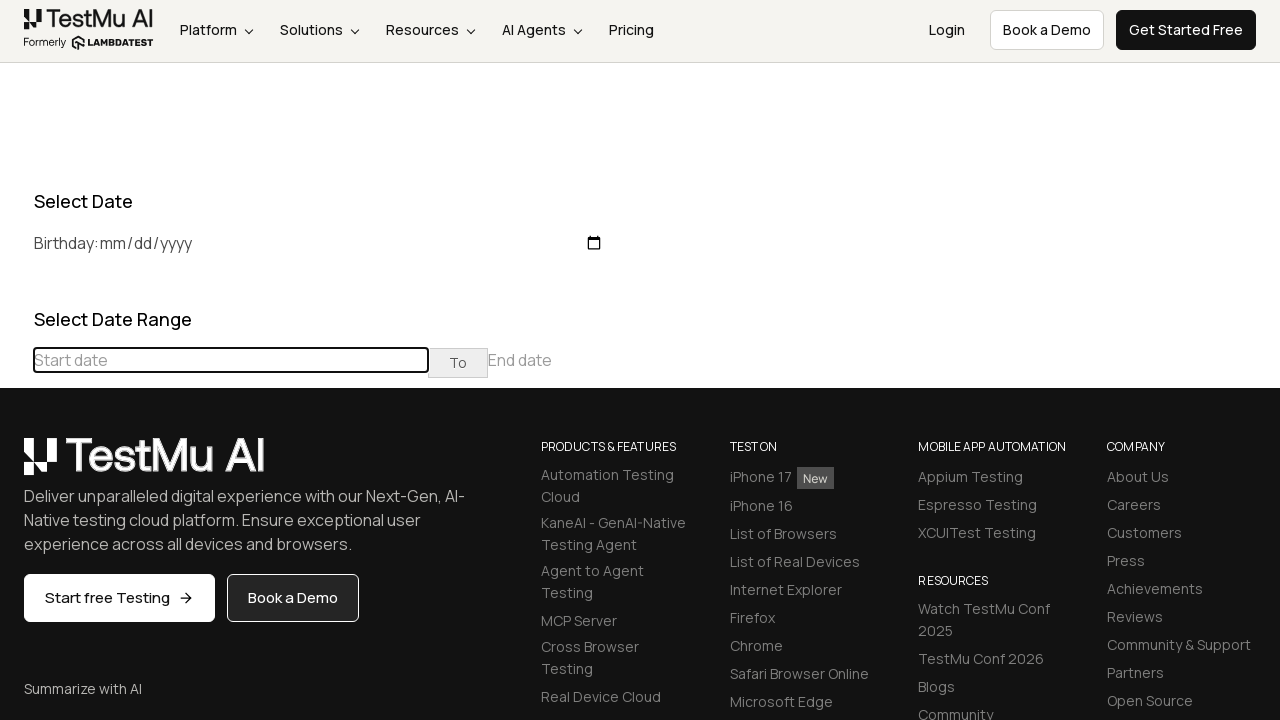

Clicked previous month button in date picker at (16, 465) on div[class="datepicker-days"] th[class="prev"]
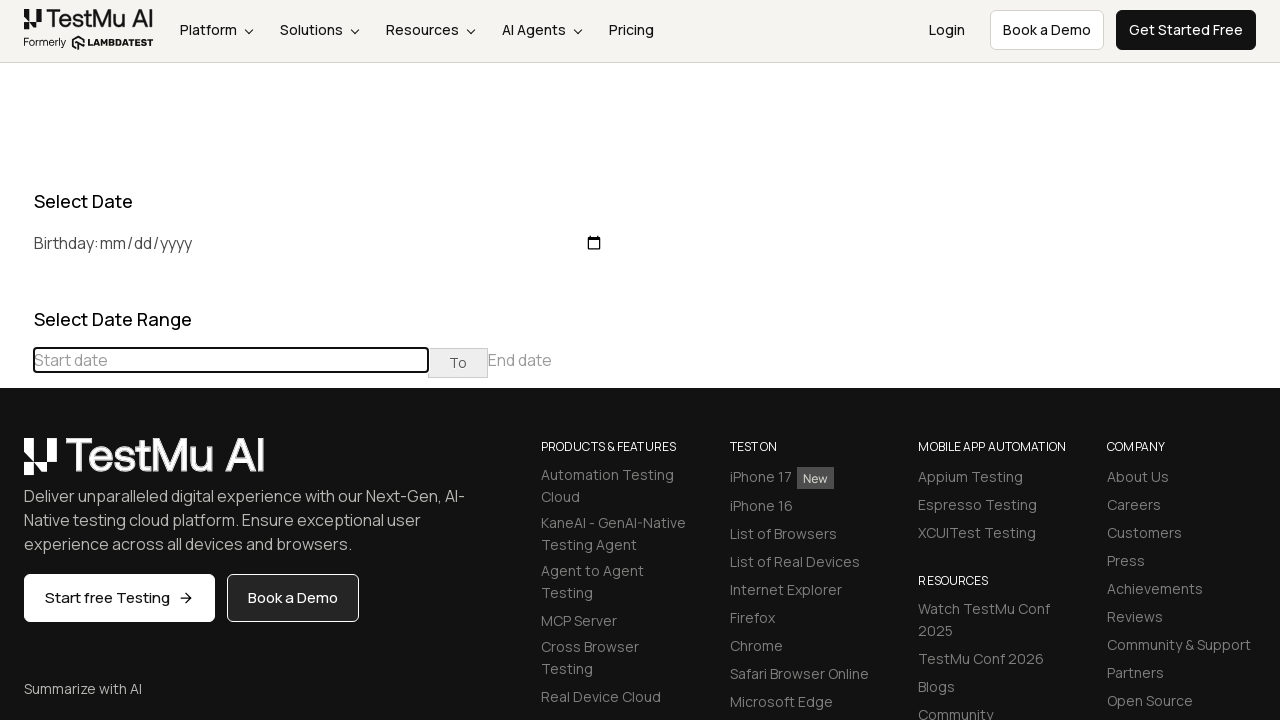

Clicked previous month button in date picker at (16, 465) on div[class="datepicker-days"] th[class="prev"]
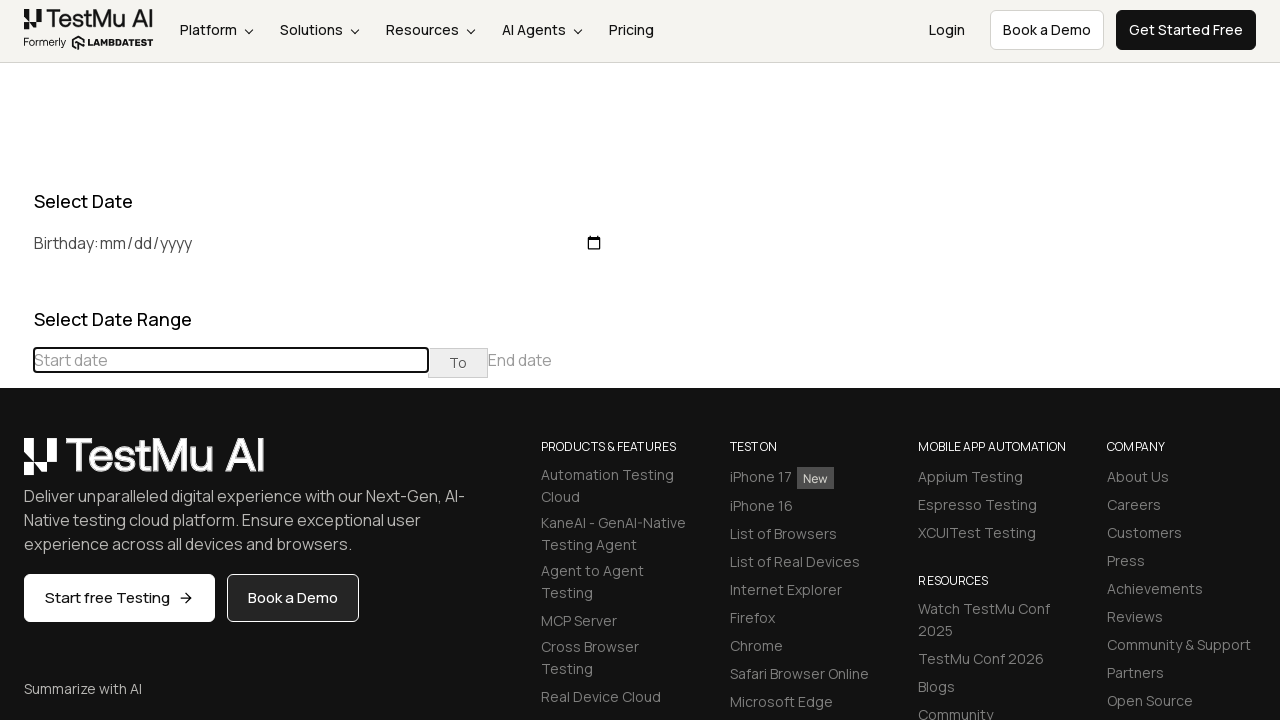

Clicked previous month button in date picker at (16, 465) on div[class="datepicker-days"] th[class="prev"]
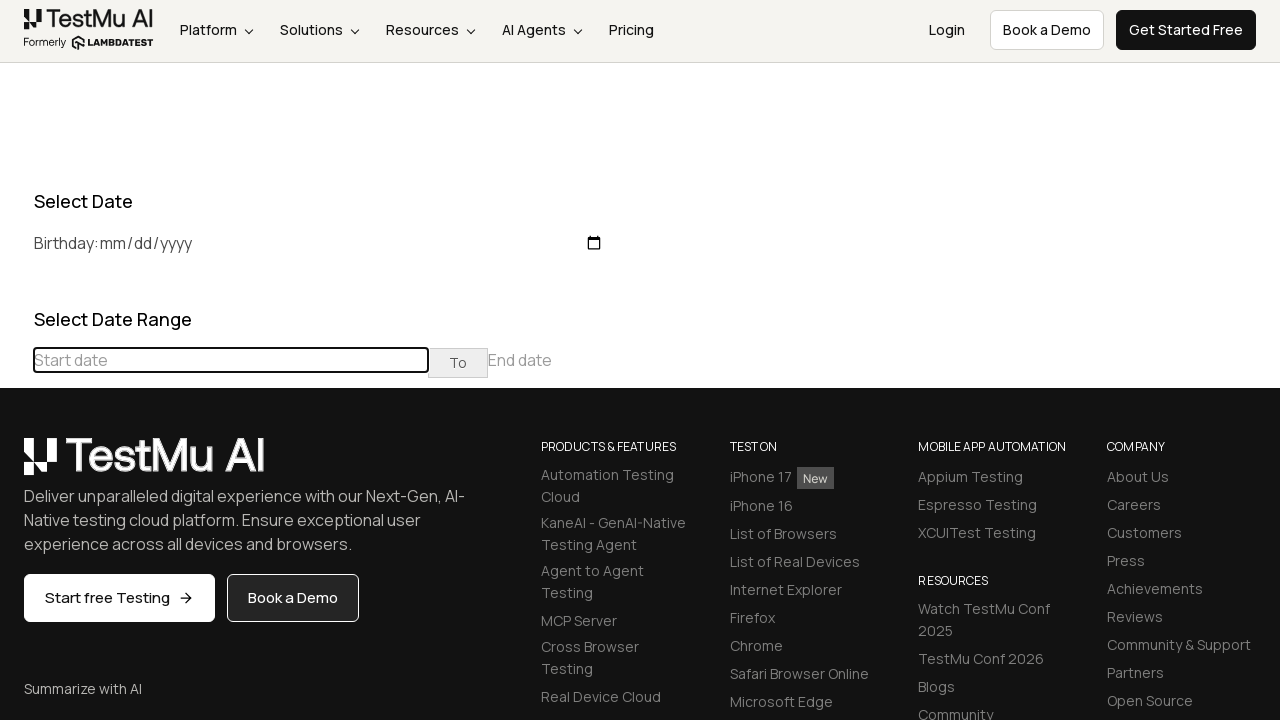

Clicked previous month button in date picker at (16, 465) on div[class="datepicker-days"] th[class="prev"]
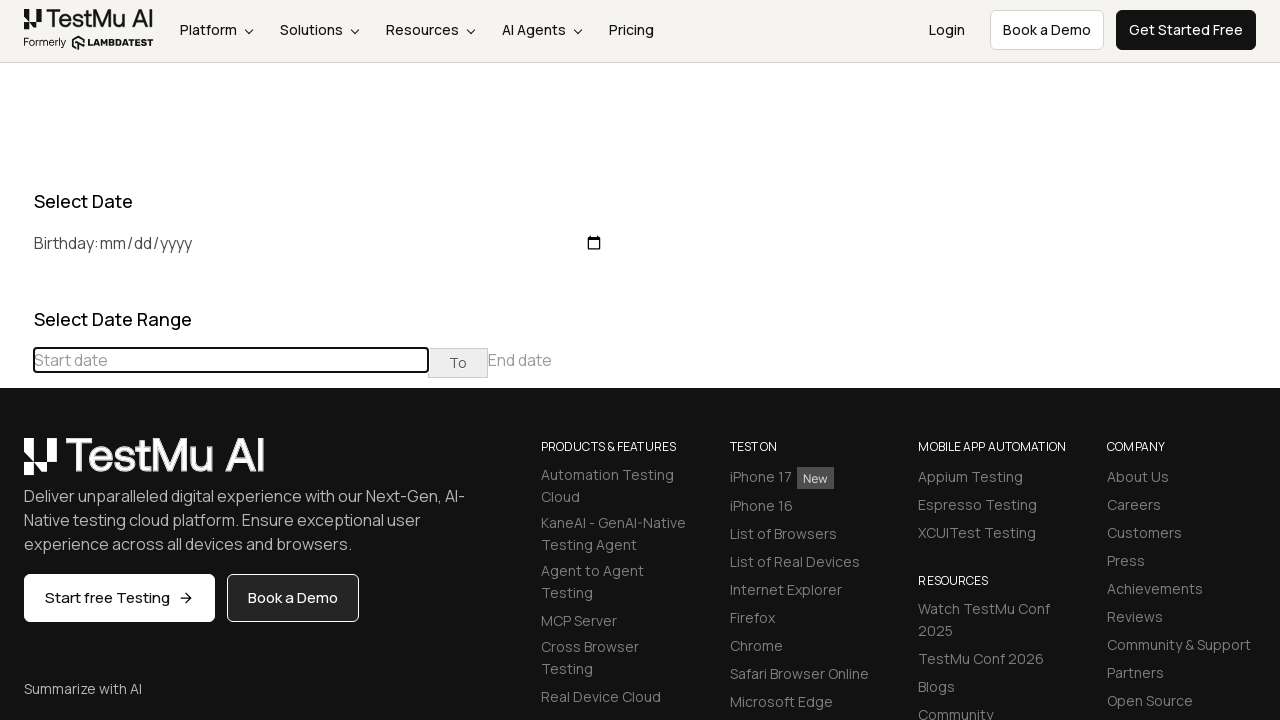

Clicked previous month button in date picker at (16, 465) on div[class="datepicker-days"] th[class="prev"]
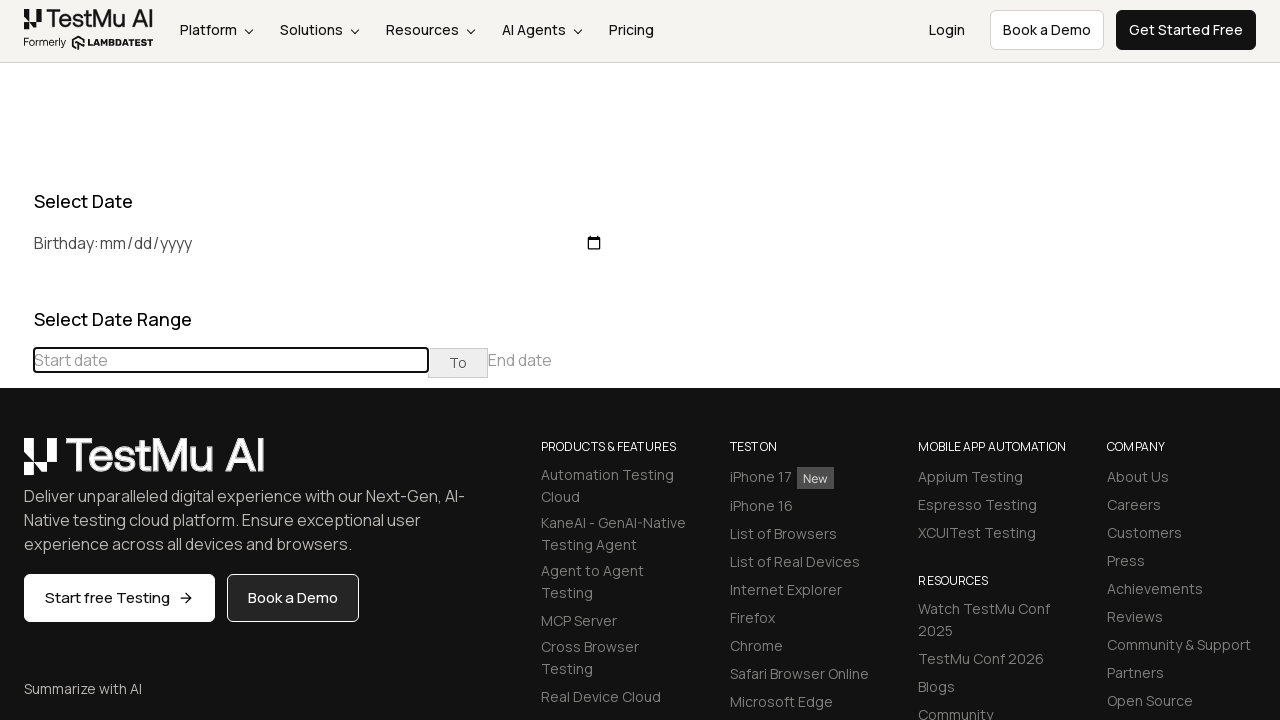

Clicked previous month button in date picker at (16, 465) on div[class="datepicker-days"] th[class="prev"]
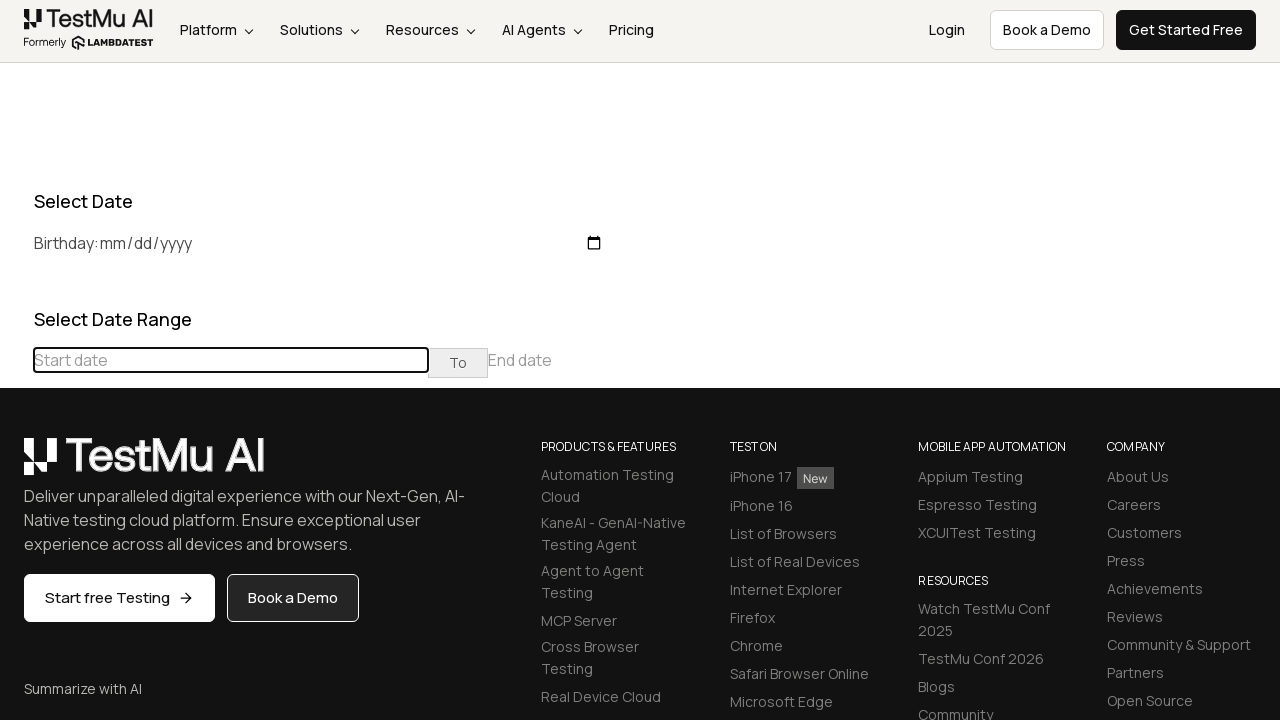

Clicked previous month button in date picker at (16, 465) on div[class="datepicker-days"] th[class="prev"]
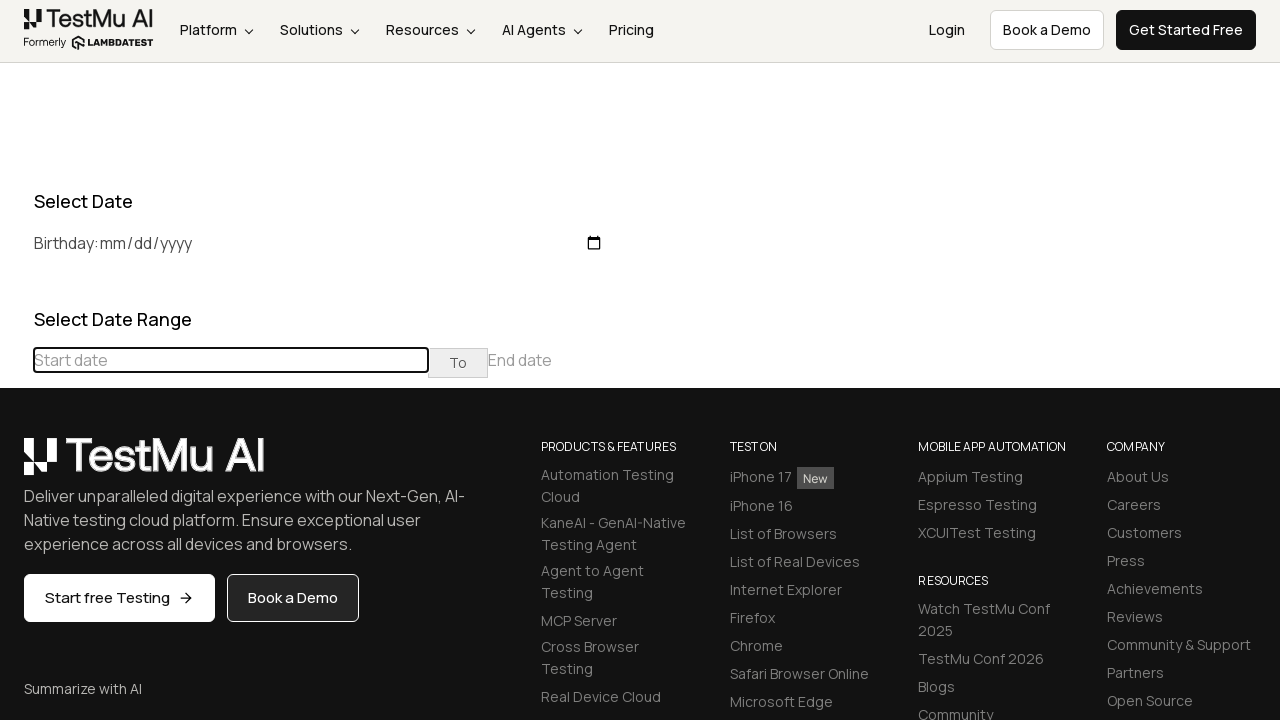

Selected day 20 from the calendar at (185, 635) on //td[@class='day'][text()='20']
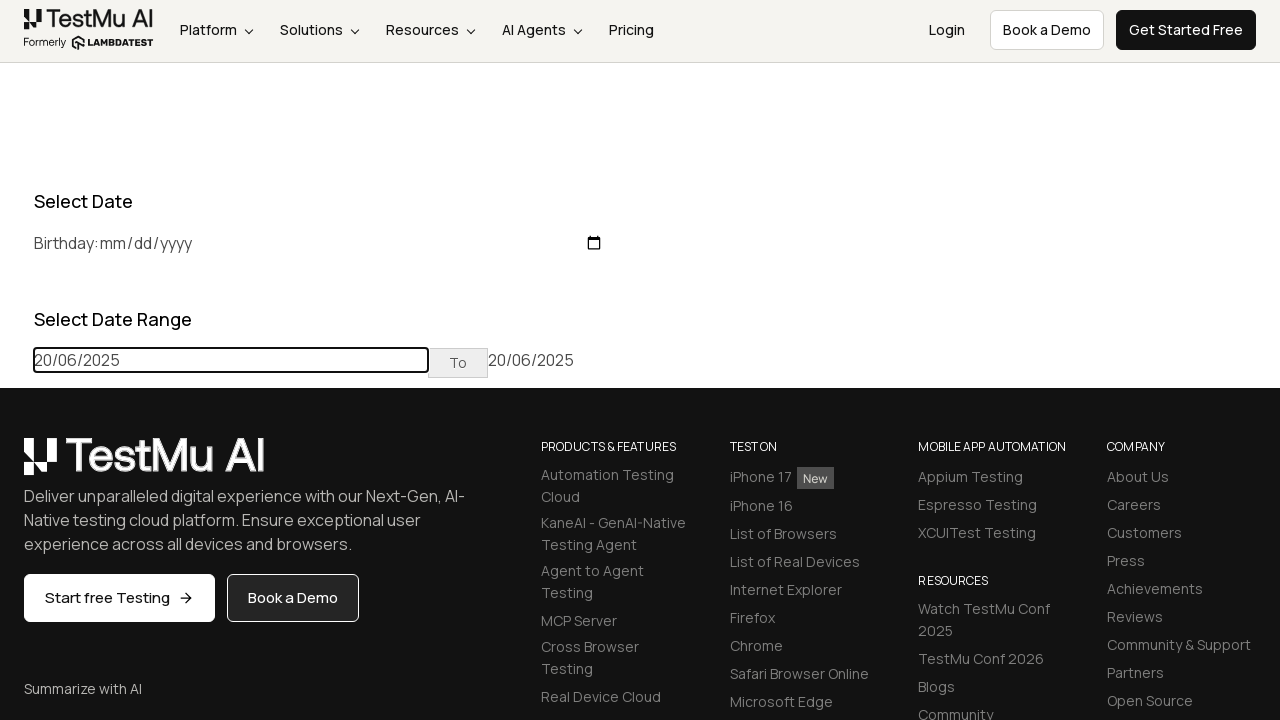

Successfully selected future date: June 20, 2025
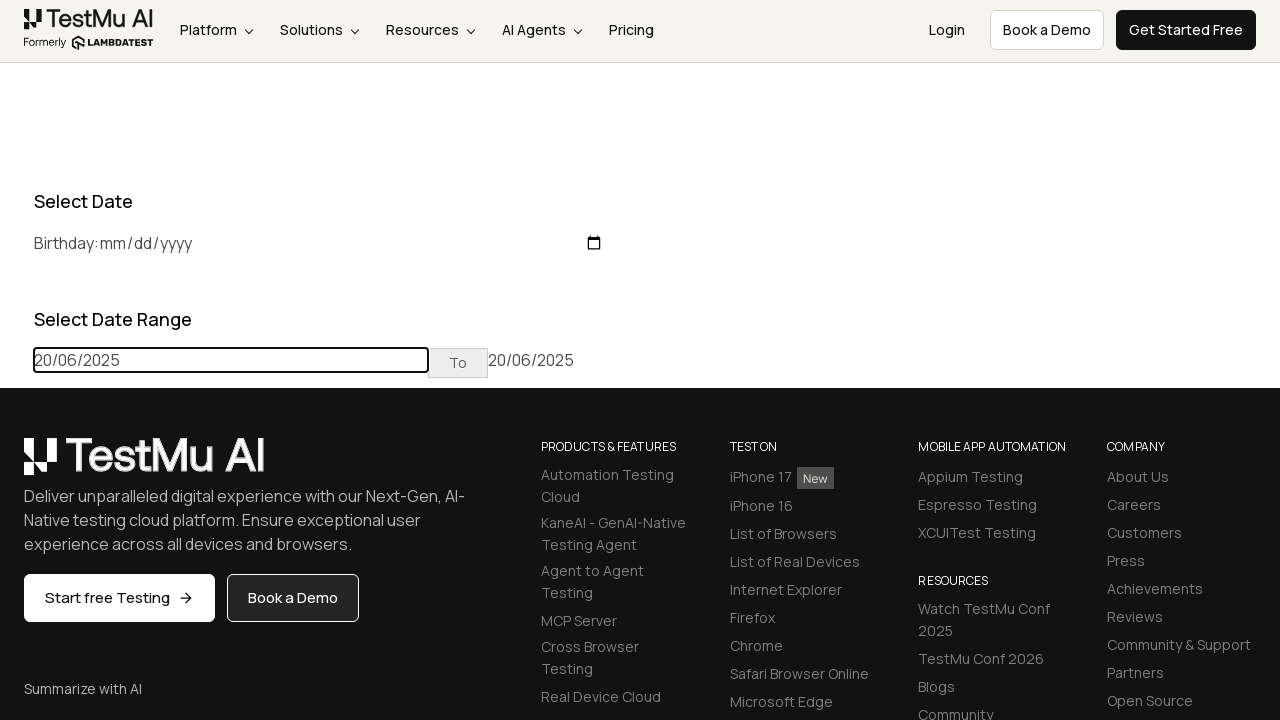

Reloaded page after selecting future date
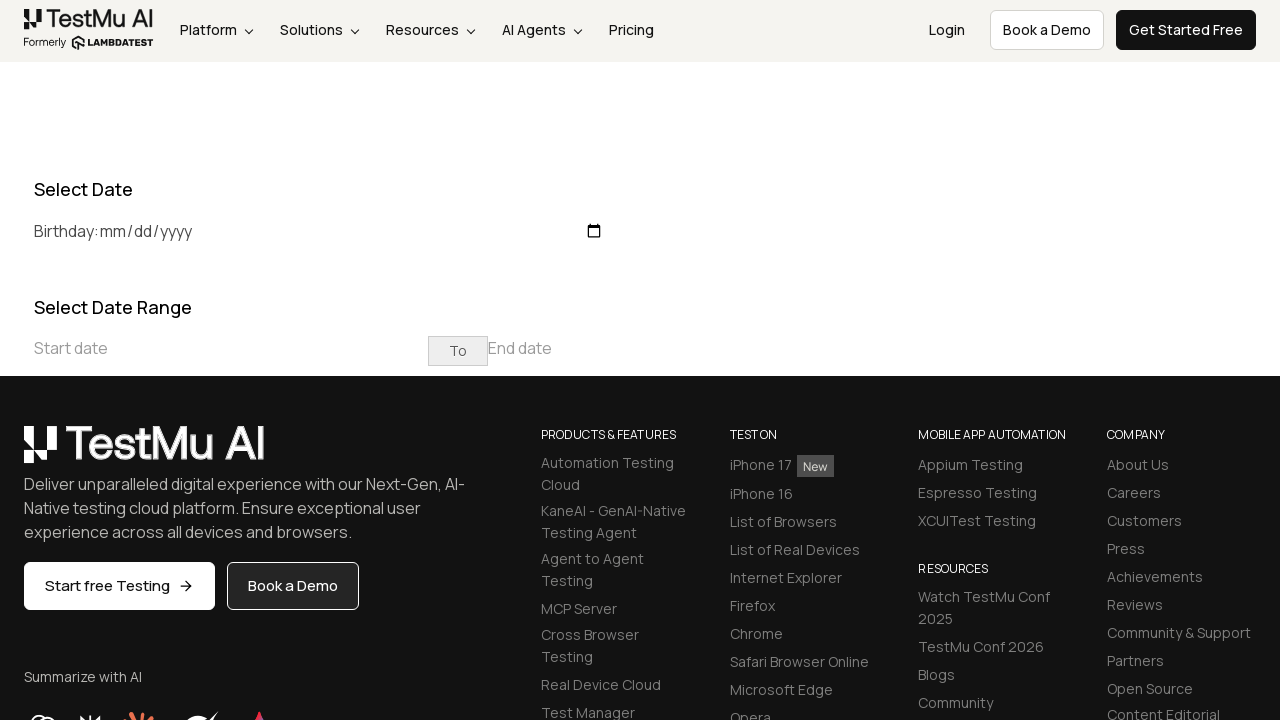

Clicked start date input field for current month selection at (231, 348) on input[placeholder="Start date"]
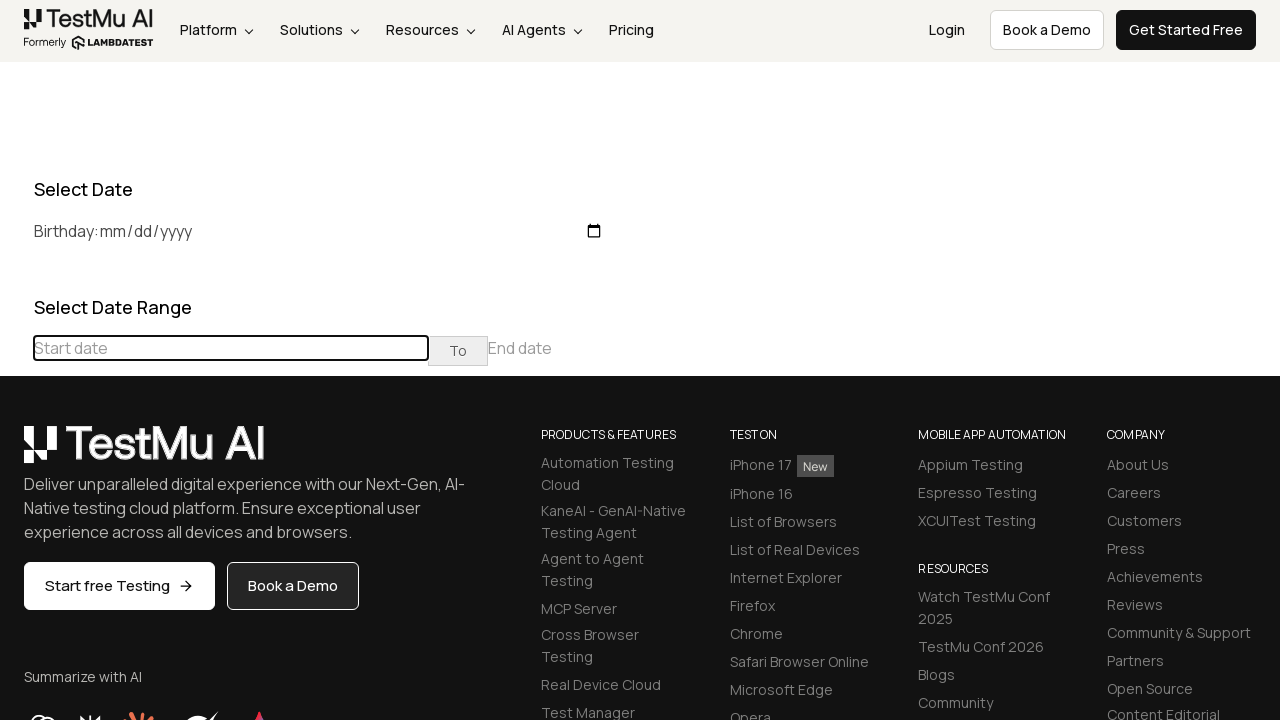

Clicked previous month button in date picker at (16, 361) on div[class="datepicker-days"] th[class="prev"]
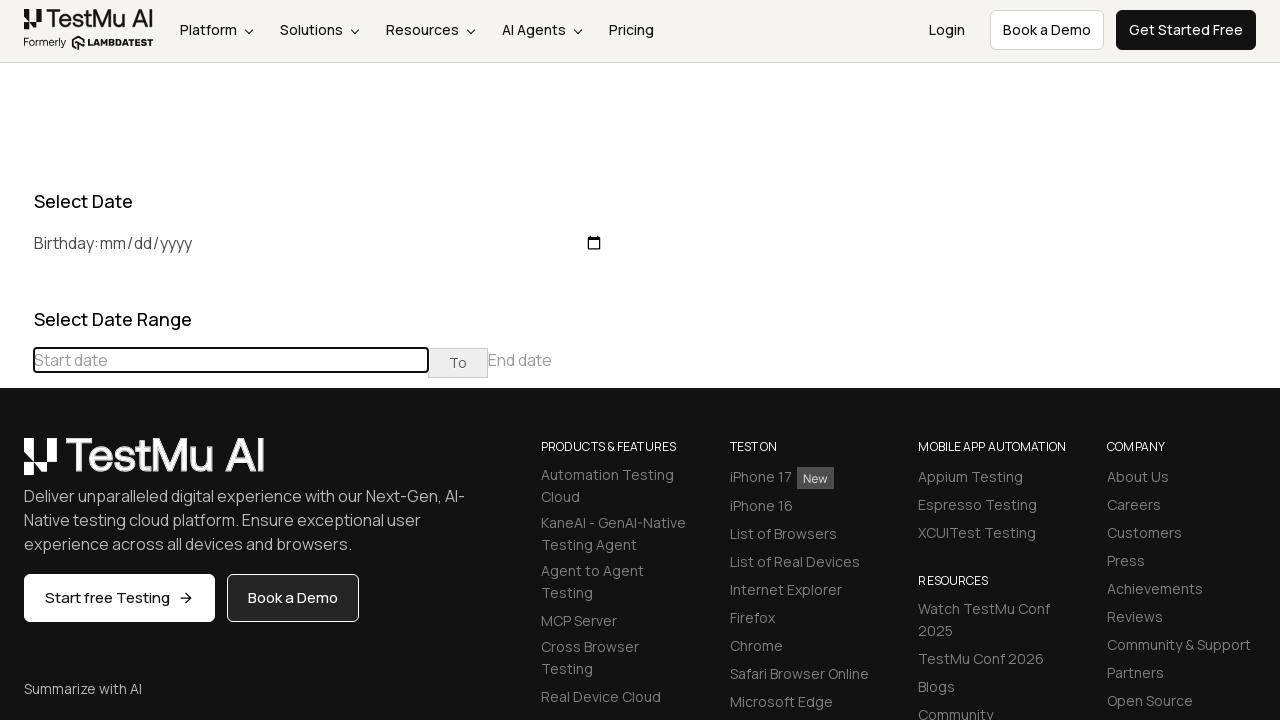

Clicked previous month button in date picker at (16, 465) on div[class="datepicker-days"] th[class="prev"]
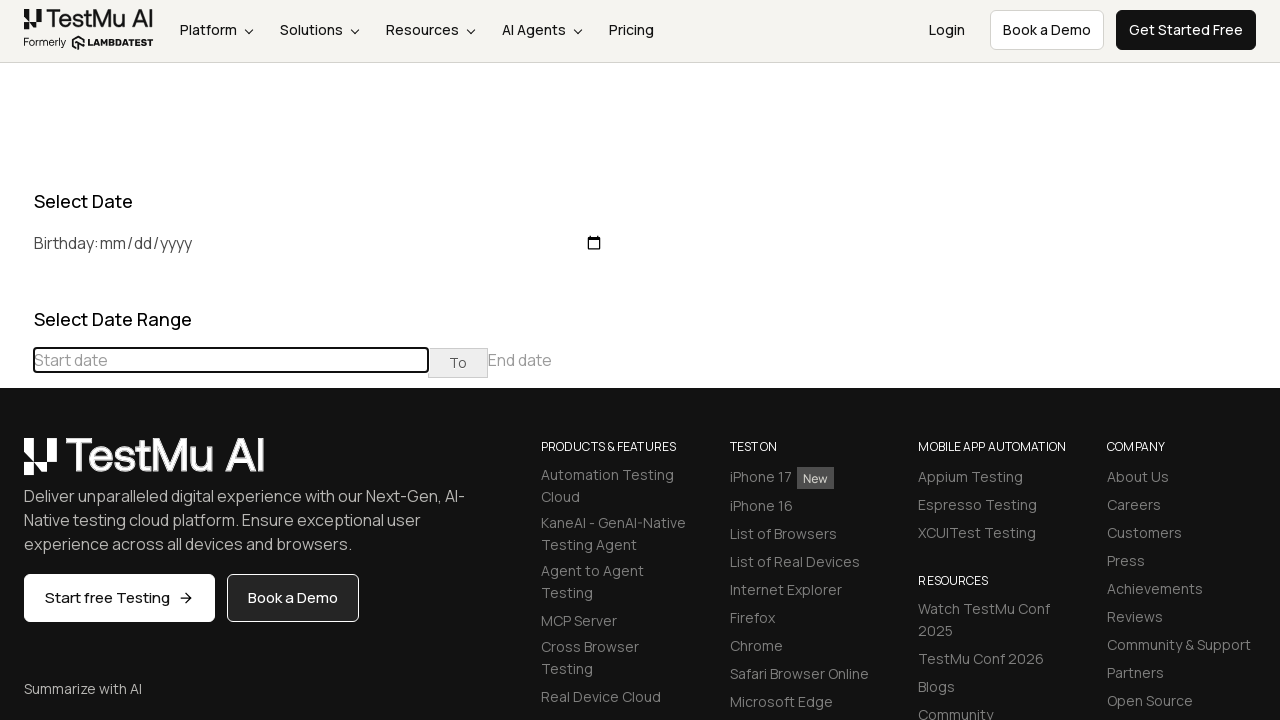

Clicked previous month button in date picker at (16, 465) on div[class="datepicker-days"] th[class="prev"]
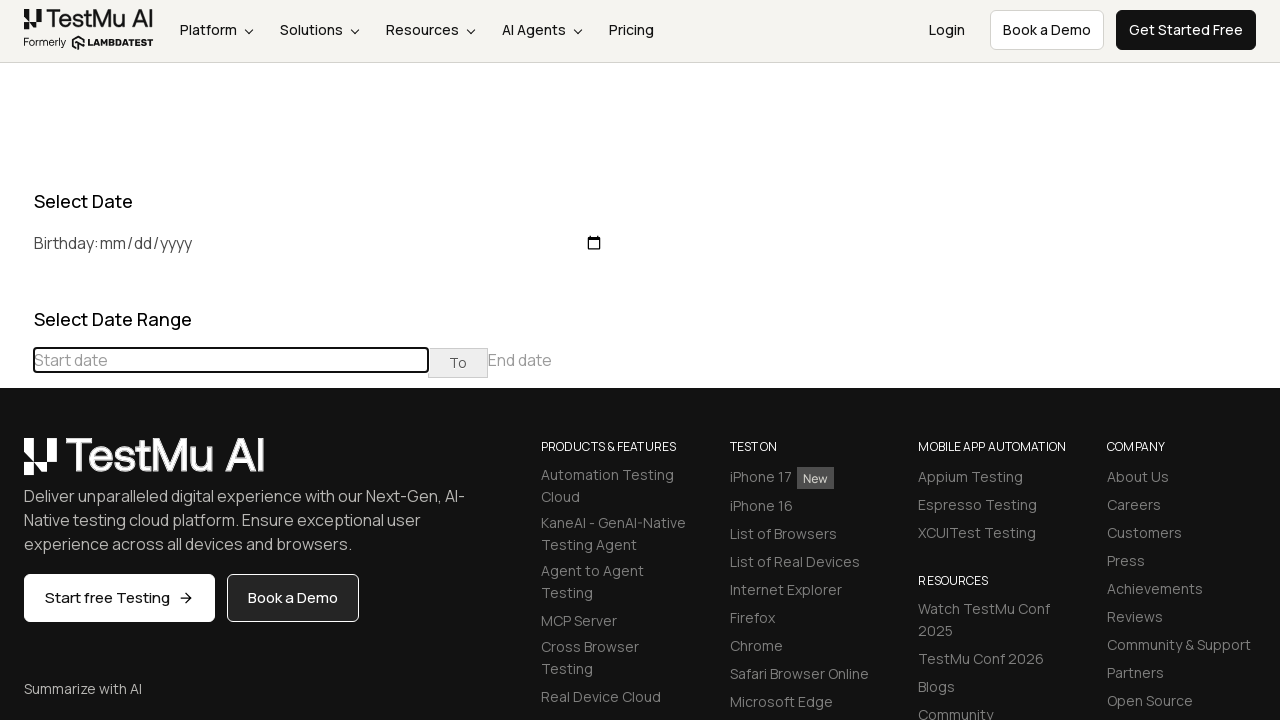

Clicked previous month button in date picker at (16, 465) on div[class="datepicker-days"] th[class="prev"]
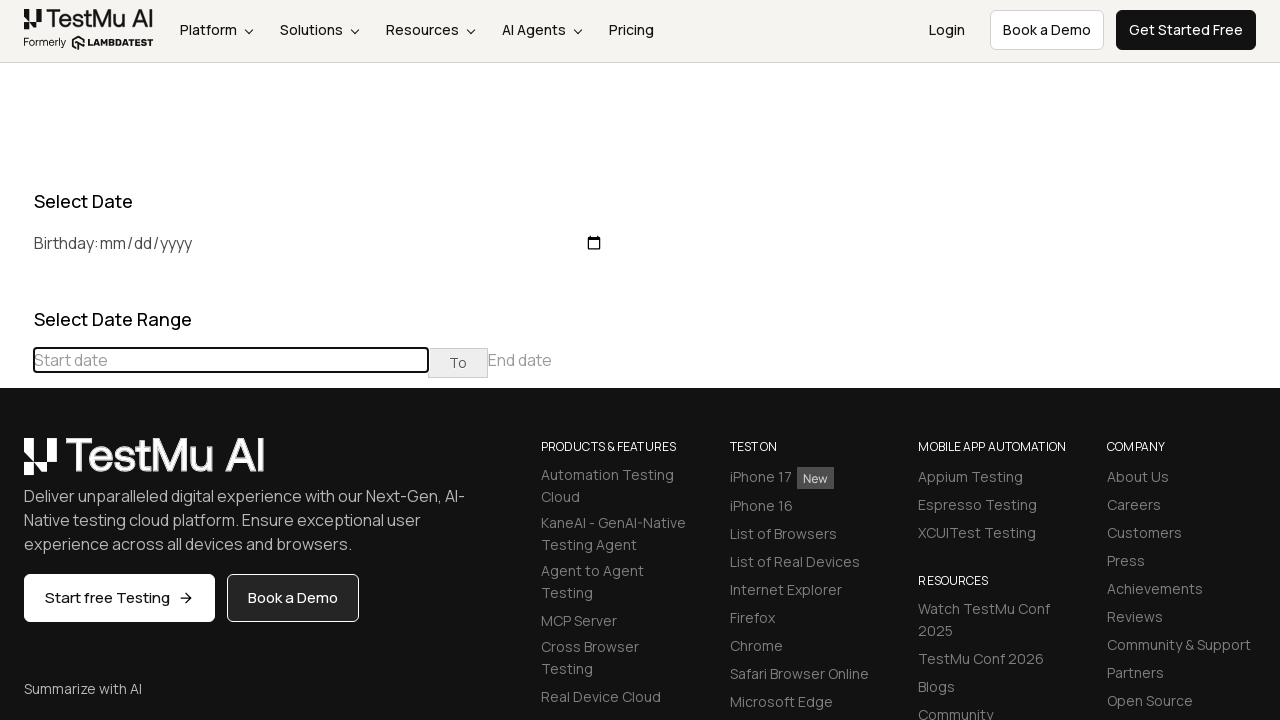

Clicked previous month button in date picker at (16, 465) on div[class="datepicker-days"] th[class="prev"]
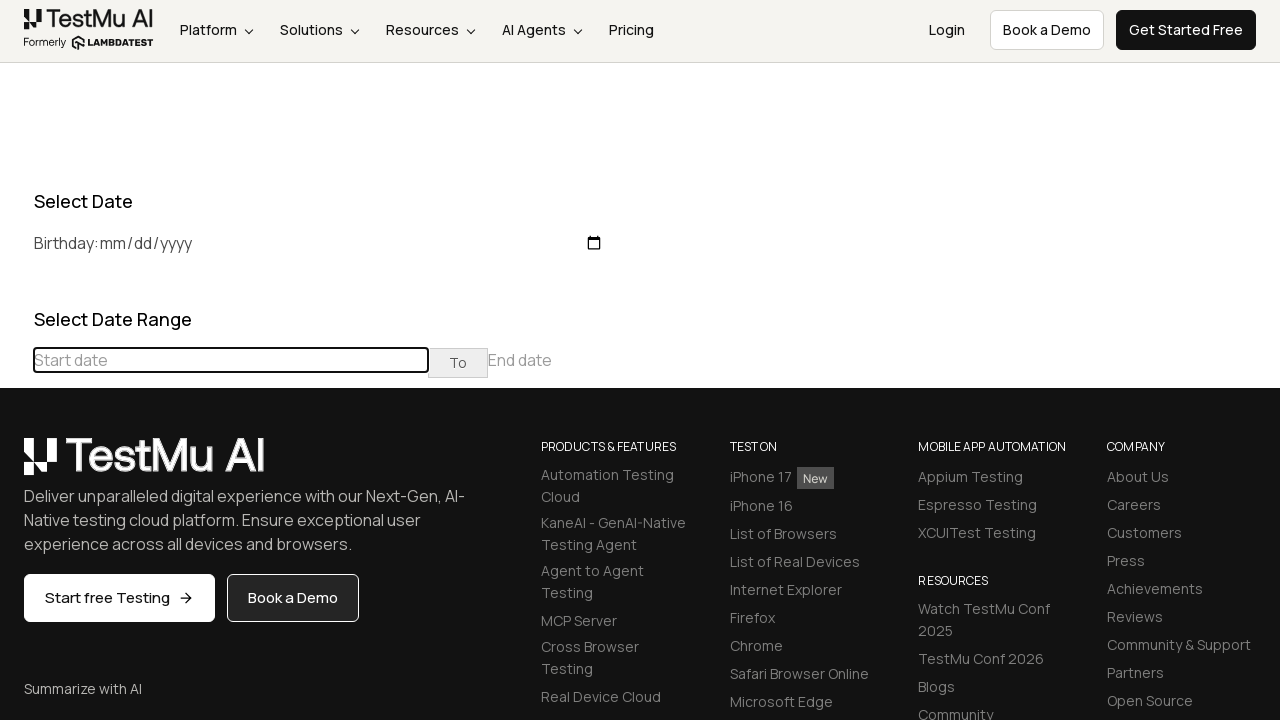

Clicked previous month button in date picker at (16, 465) on div[class="datepicker-days"] th[class="prev"]
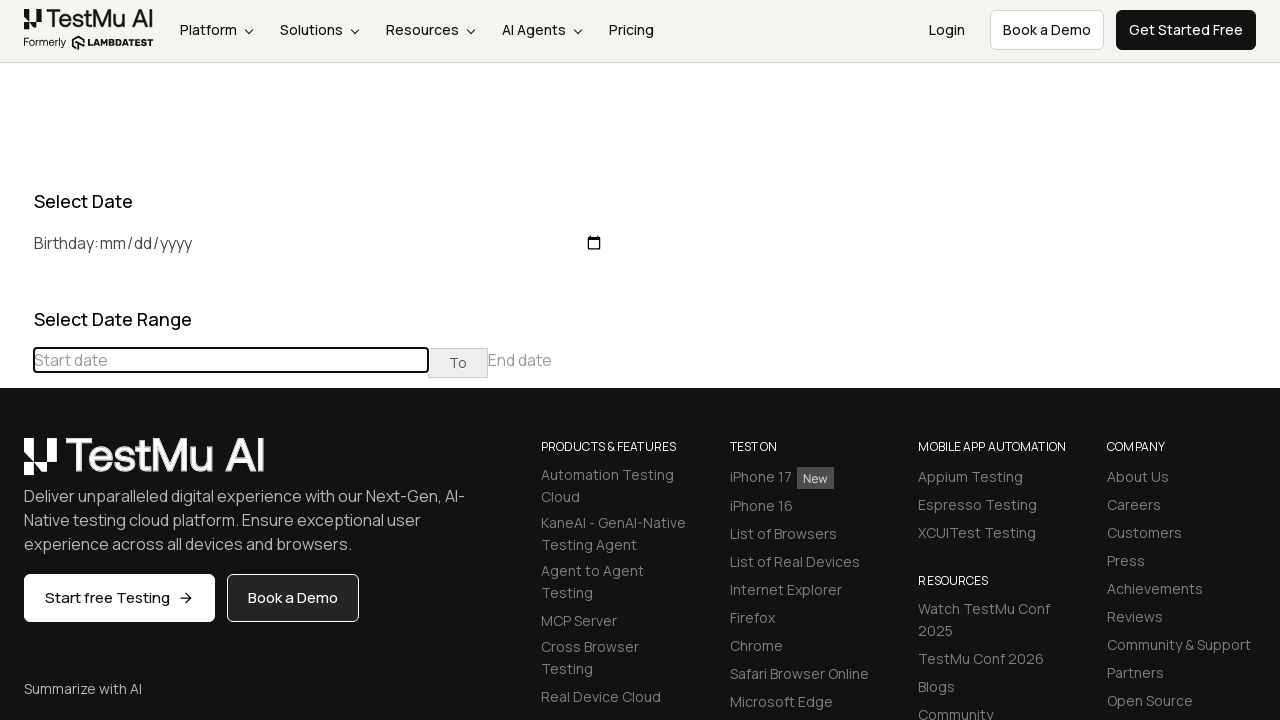

Clicked previous month button in date picker at (16, 465) on div[class="datepicker-days"] th[class="prev"]
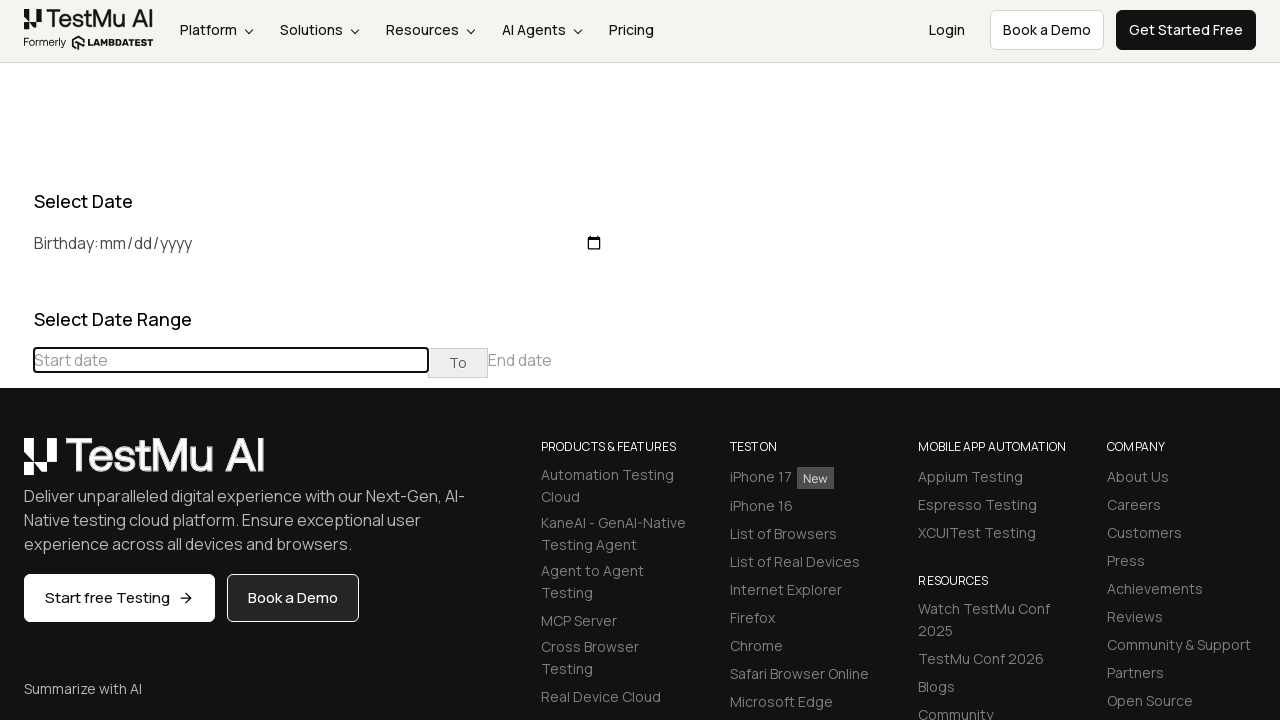

Clicked previous month button in date picker at (16, 465) on div[class="datepicker-days"] th[class="prev"]
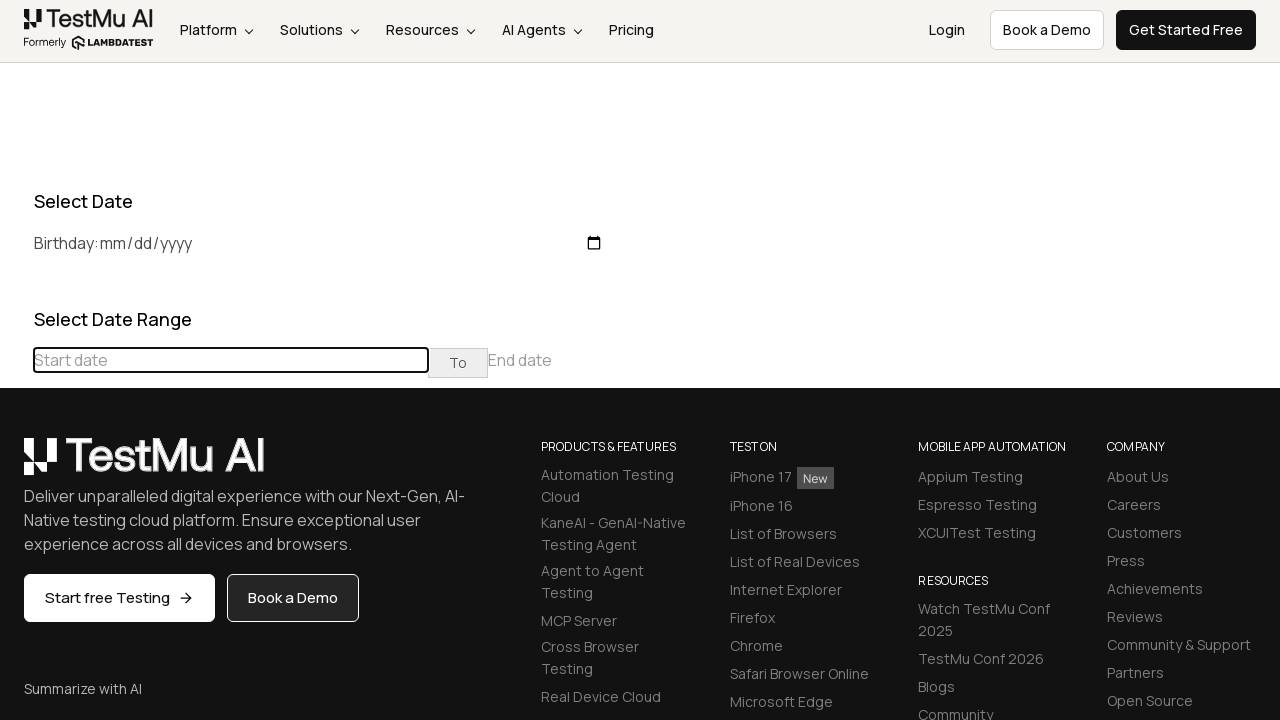

Clicked previous month button in date picker at (16, 465) on div[class="datepicker-days"] th[class="prev"]
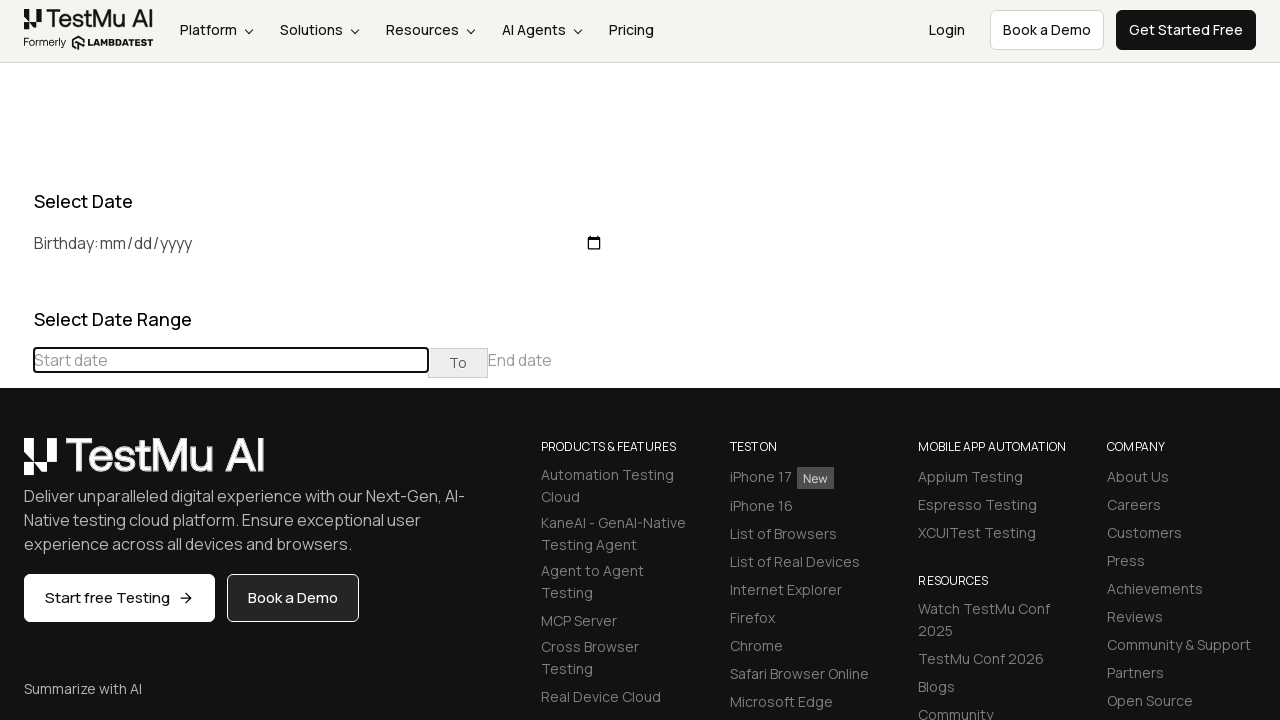

Clicked previous month button in date picker at (16, 465) on div[class="datepicker-days"] th[class="prev"]
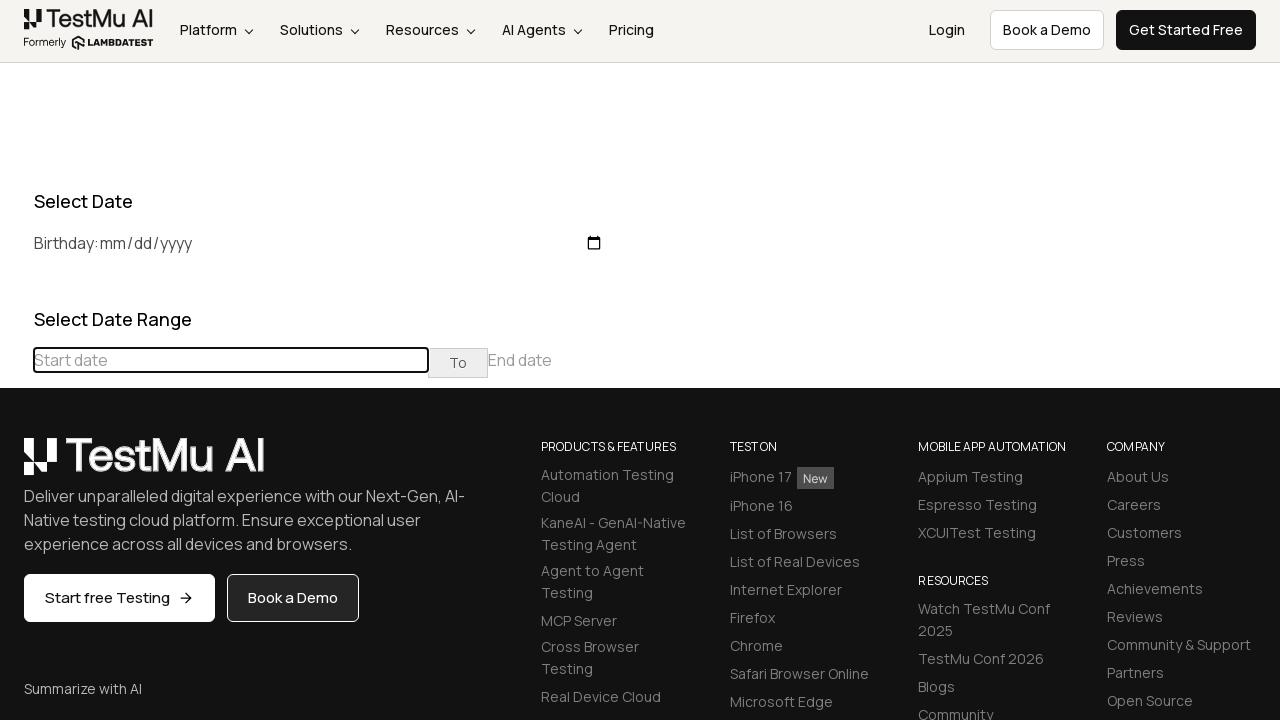

Clicked previous month button in date picker at (16, 465) on div[class="datepicker-days"] th[class="prev"]
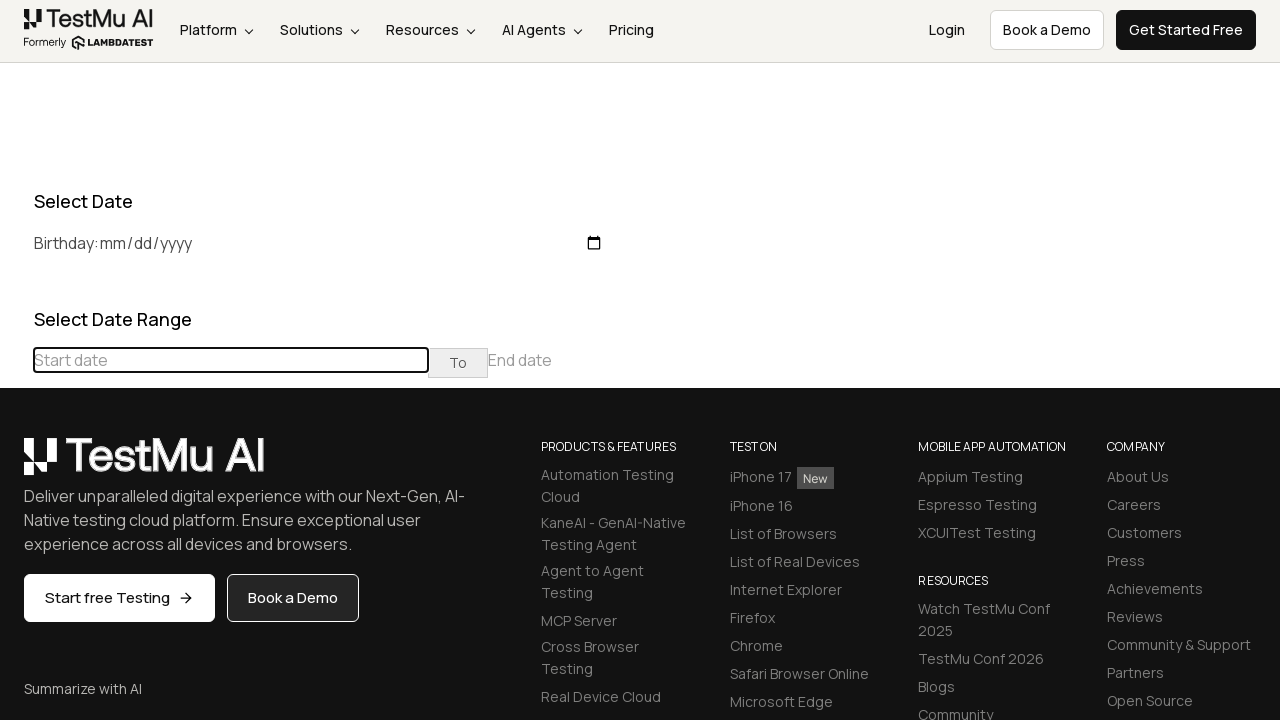

Clicked previous month button in date picker at (16, 465) on div[class="datepicker-days"] th[class="prev"]
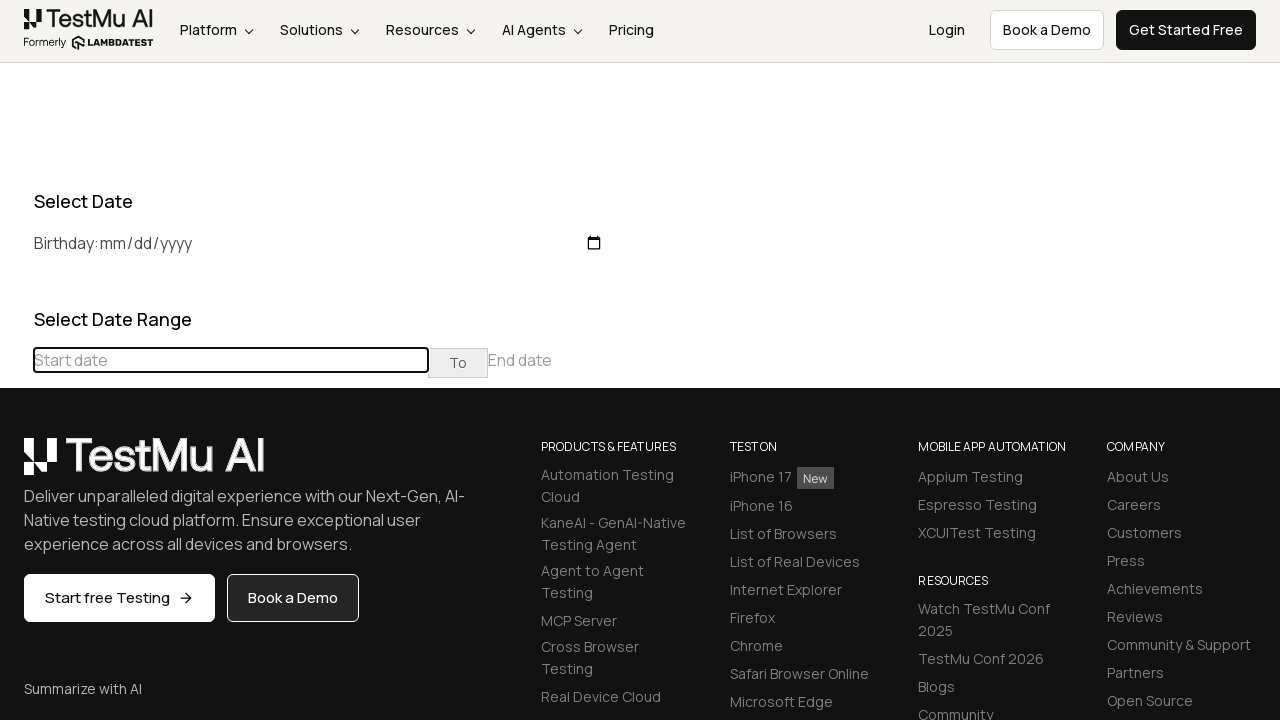

Clicked previous month button in date picker at (16, 465) on div[class="datepicker-days"] th[class="prev"]
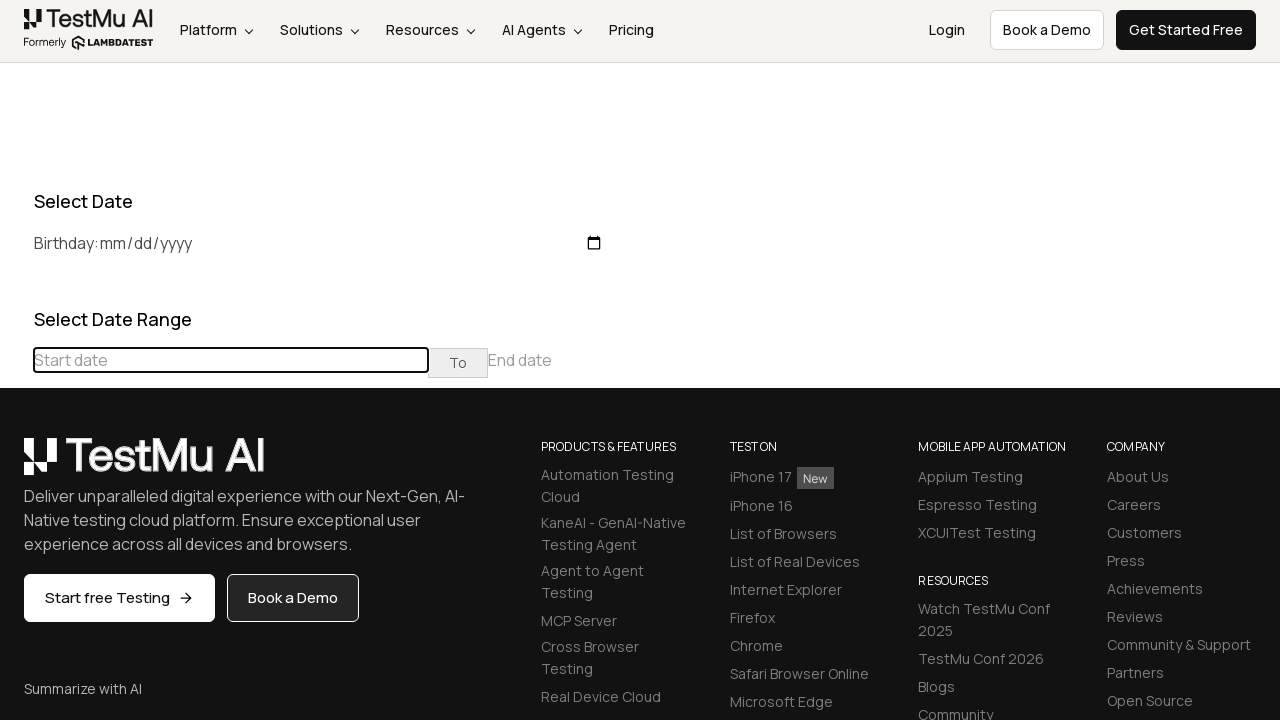

Clicked previous month button in date picker at (16, 465) on div[class="datepicker-days"] th[class="prev"]
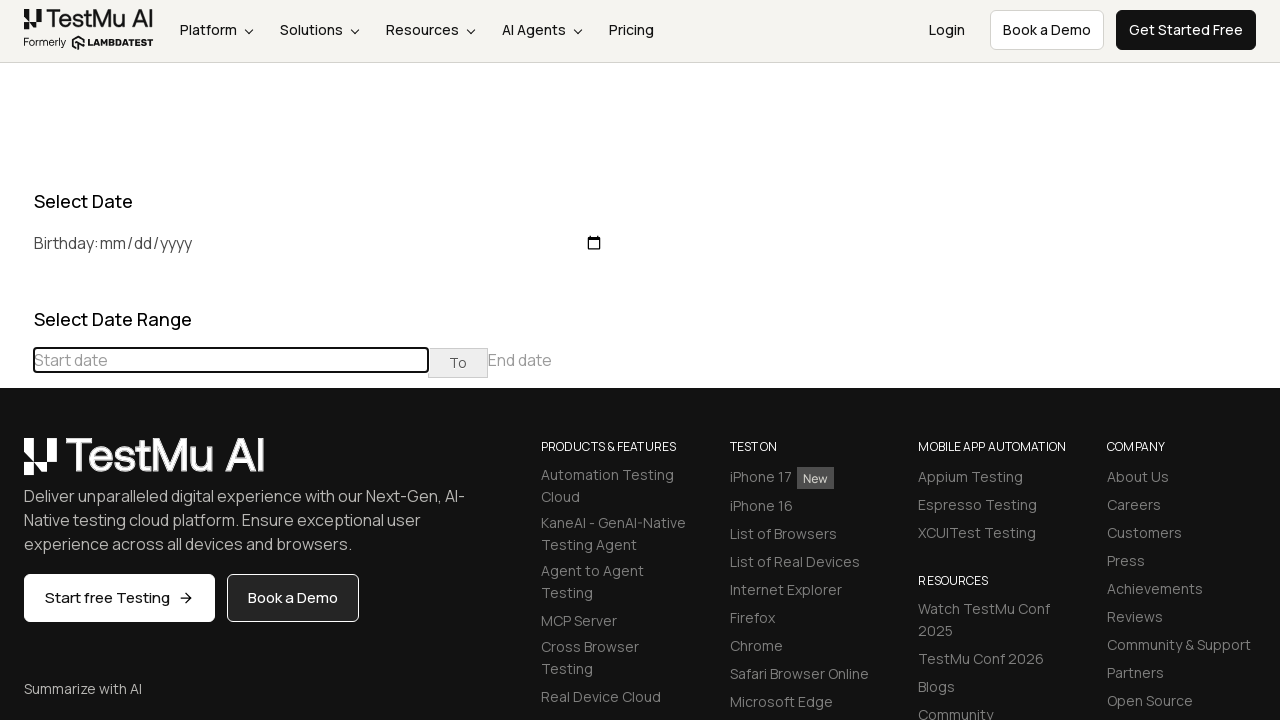

Clicked previous month button in date picker at (16, 465) on div[class="datepicker-days"] th[class="prev"]
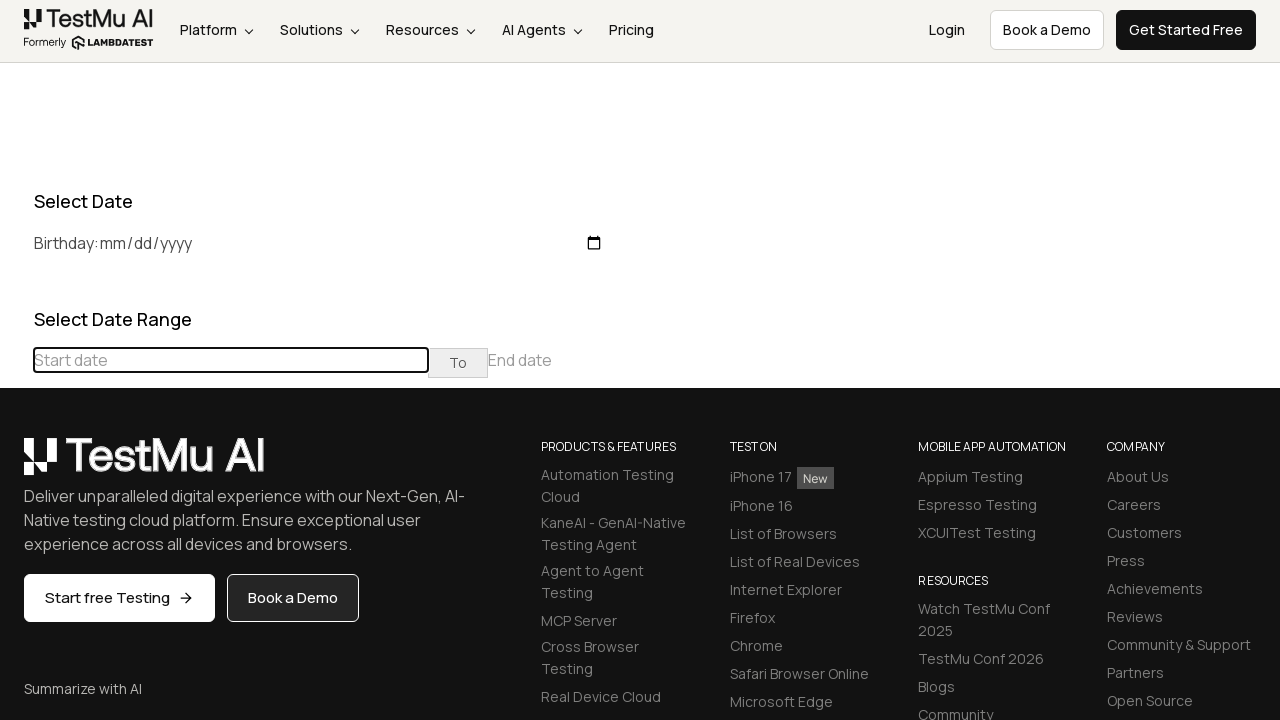

Clicked previous month button in date picker at (16, 465) on div[class="datepicker-days"] th[class="prev"]
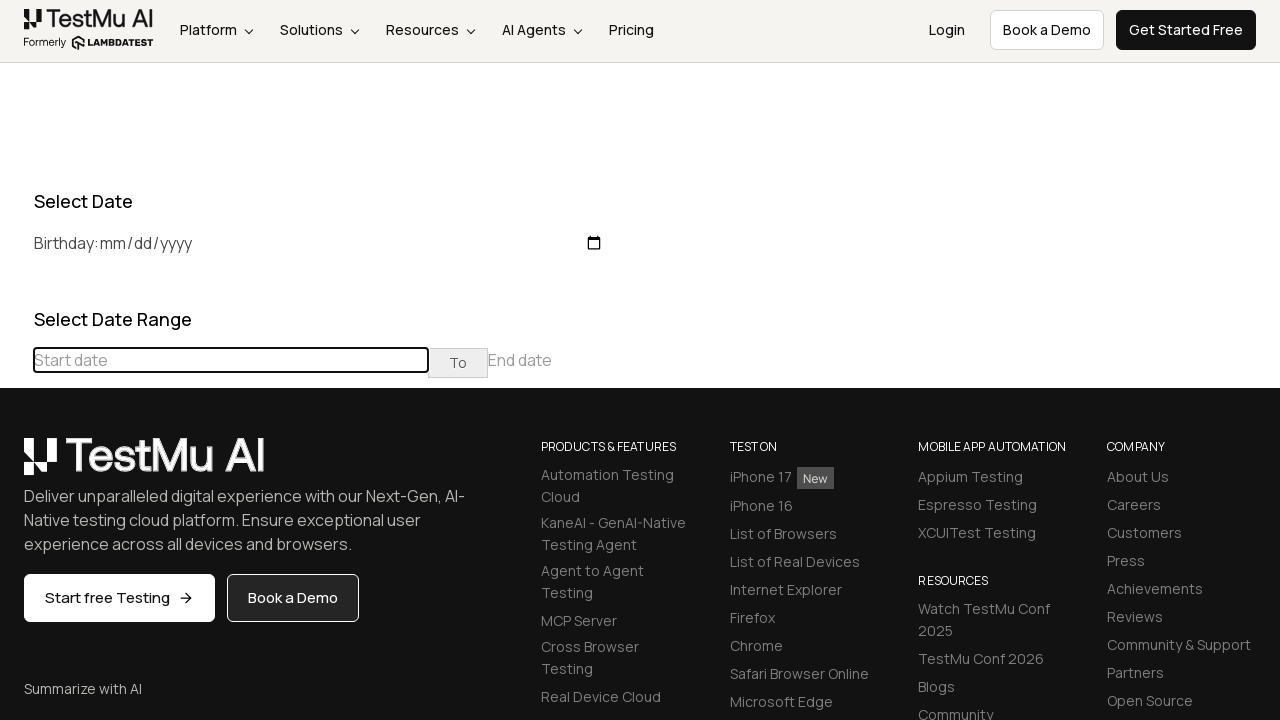

Clicked previous month button in date picker at (16, 465) on div[class="datepicker-days"] th[class="prev"]
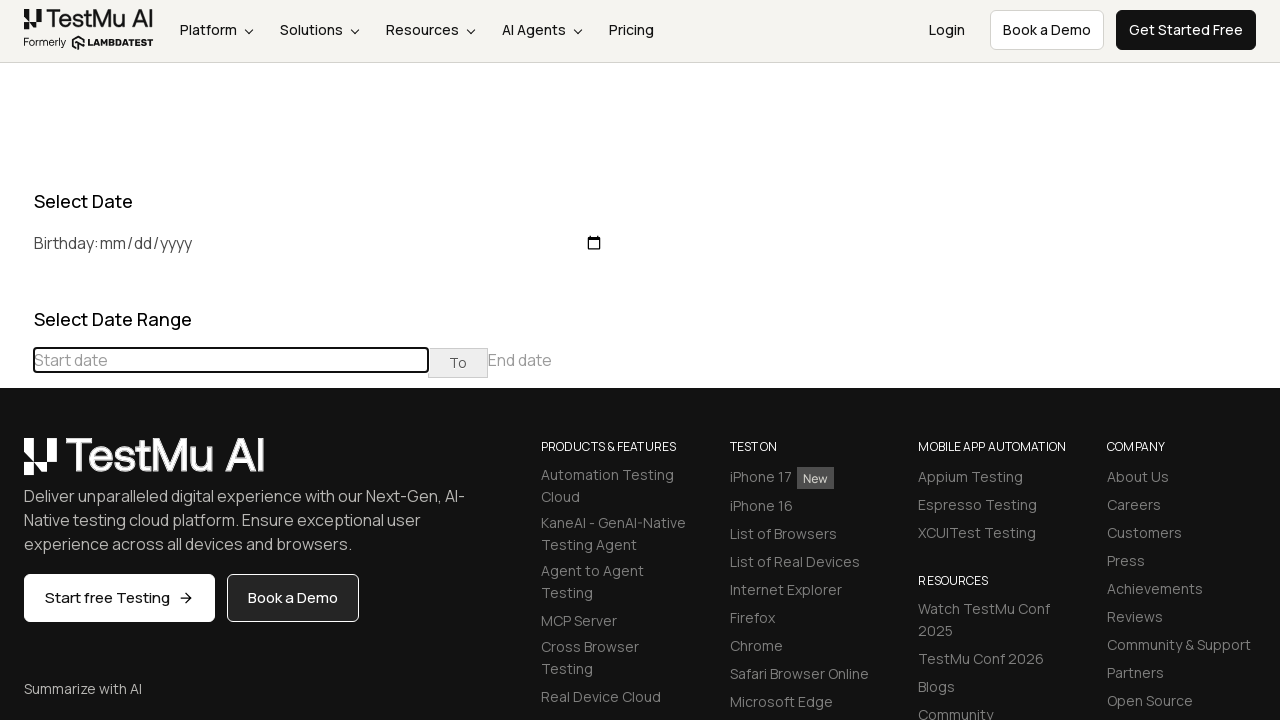

Clicked previous month button in date picker at (16, 465) on div[class="datepicker-days"] th[class="prev"]
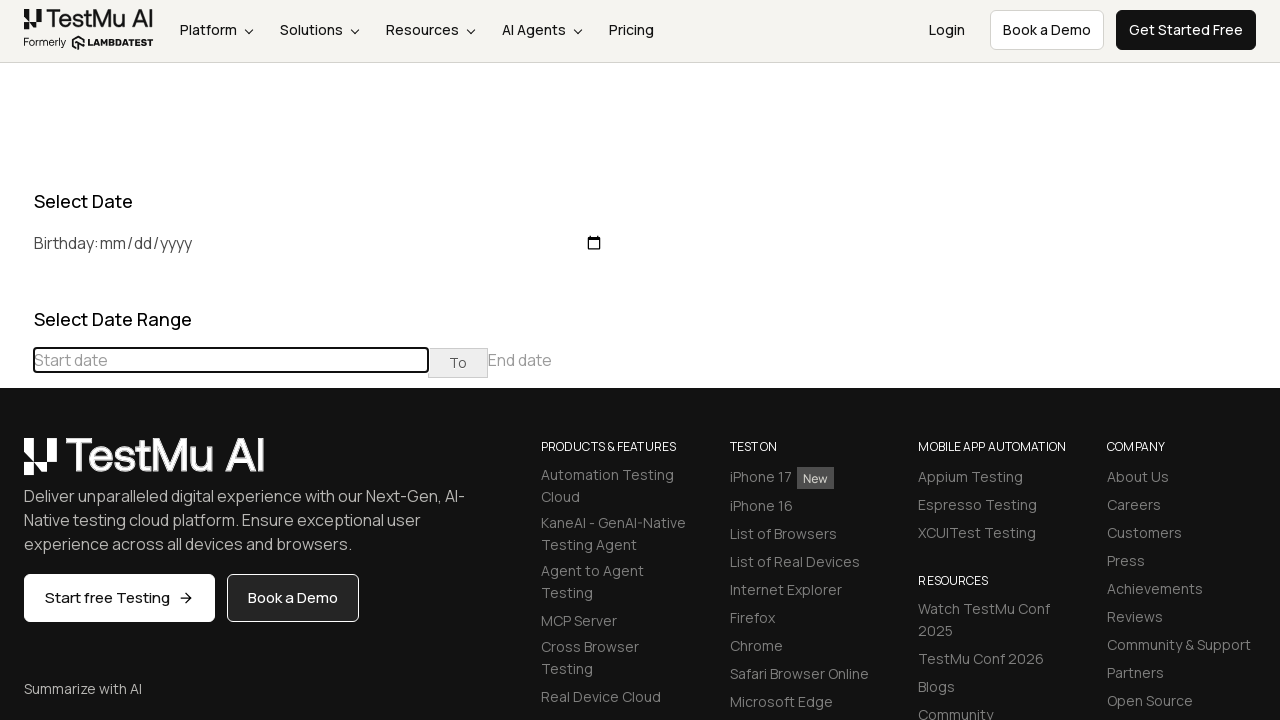

Clicked previous month button in date picker at (16, 465) on div[class="datepicker-days"] th[class="prev"]
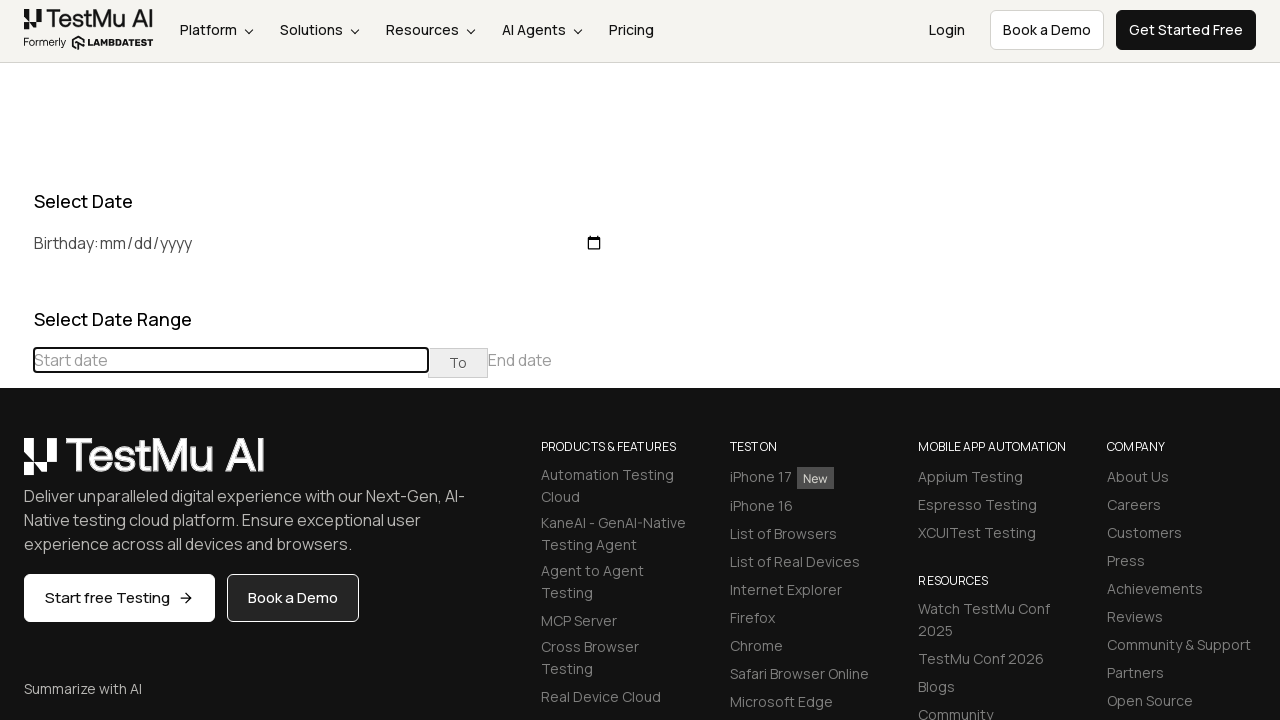

Clicked previous month button in date picker at (16, 465) on div[class="datepicker-days"] th[class="prev"]
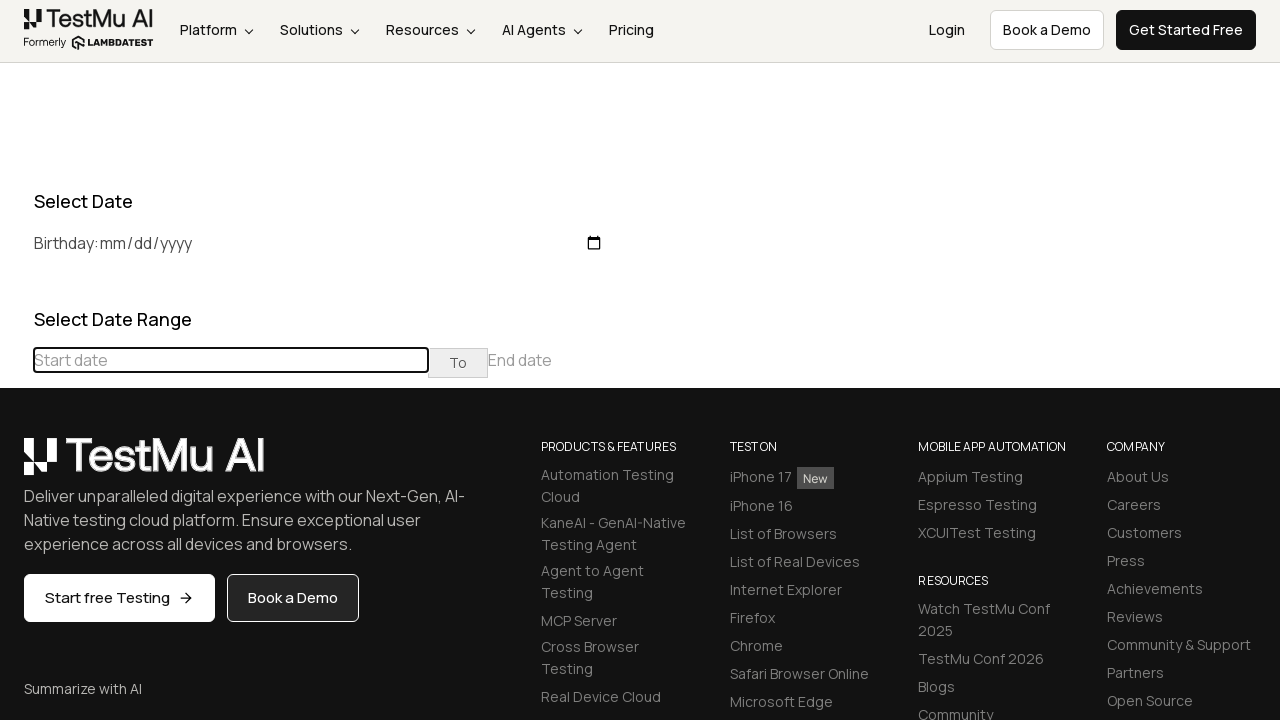

Clicked previous month button in date picker at (16, 465) on div[class="datepicker-days"] th[class="prev"]
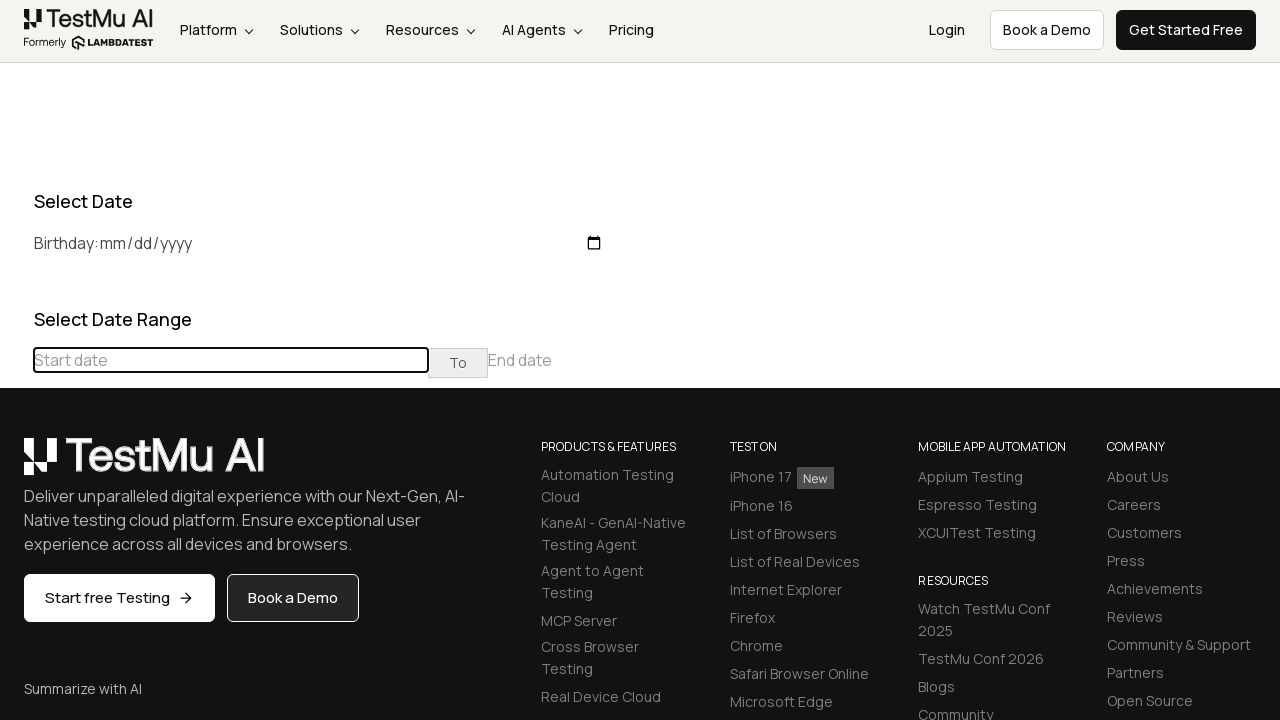

Clicked previous month button in date picker at (16, 465) on div[class="datepicker-days"] th[class="prev"]
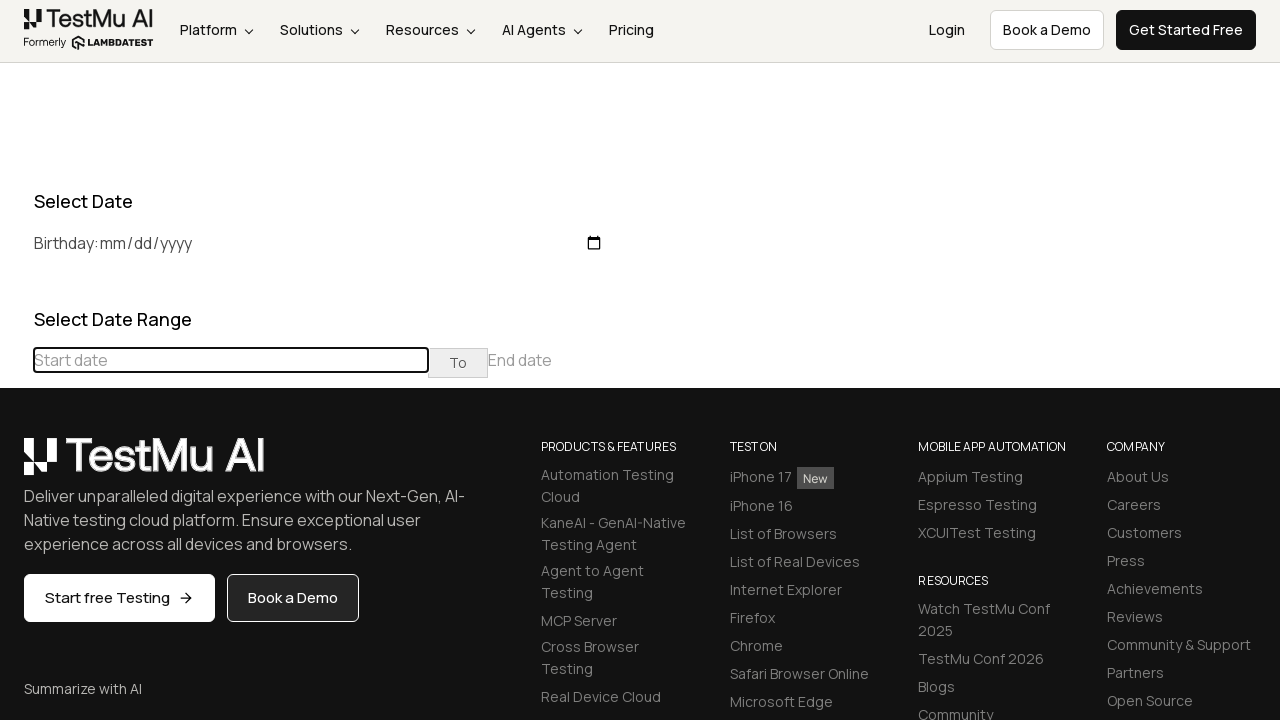

Clicked previous month button in date picker at (16, 465) on div[class="datepicker-days"] th[class="prev"]
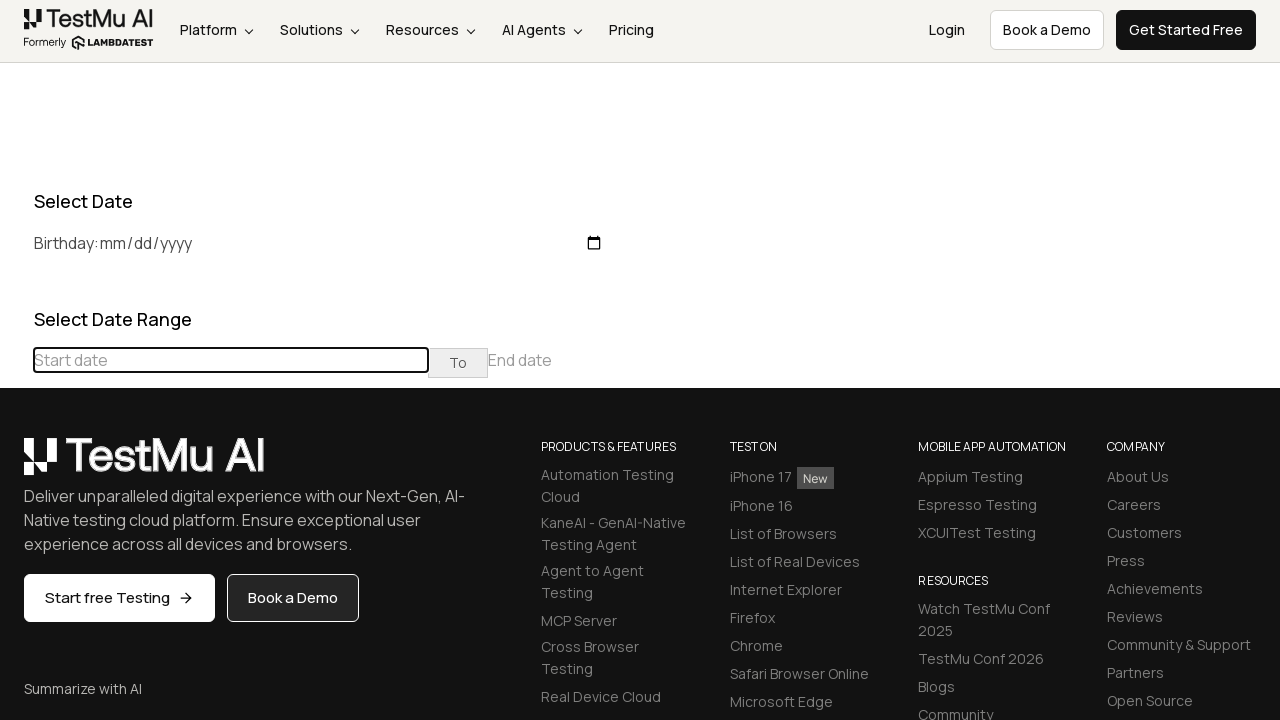

Clicked previous month button in date picker at (16, 465) on div[class="datepicker-days"] th[class="prev"]
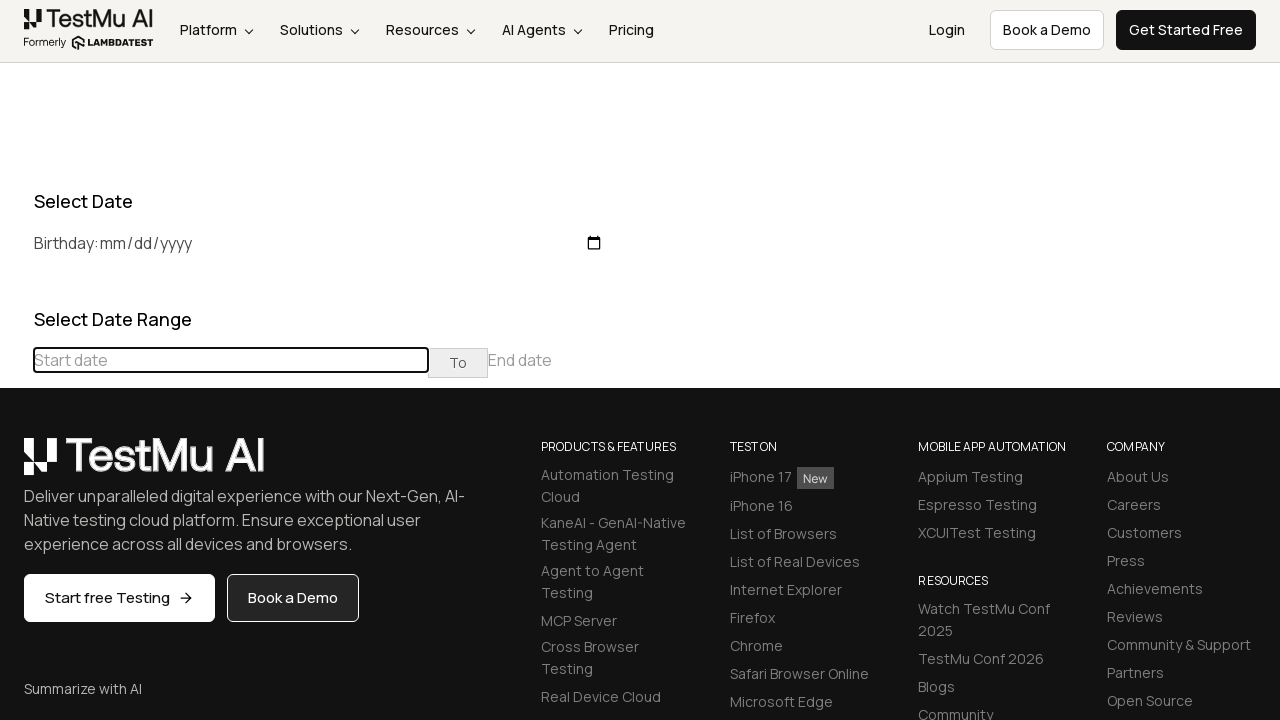

Clicked previous month button in date picker at (16, 465) on div[class="datepicker-days"] th[class="prev"]
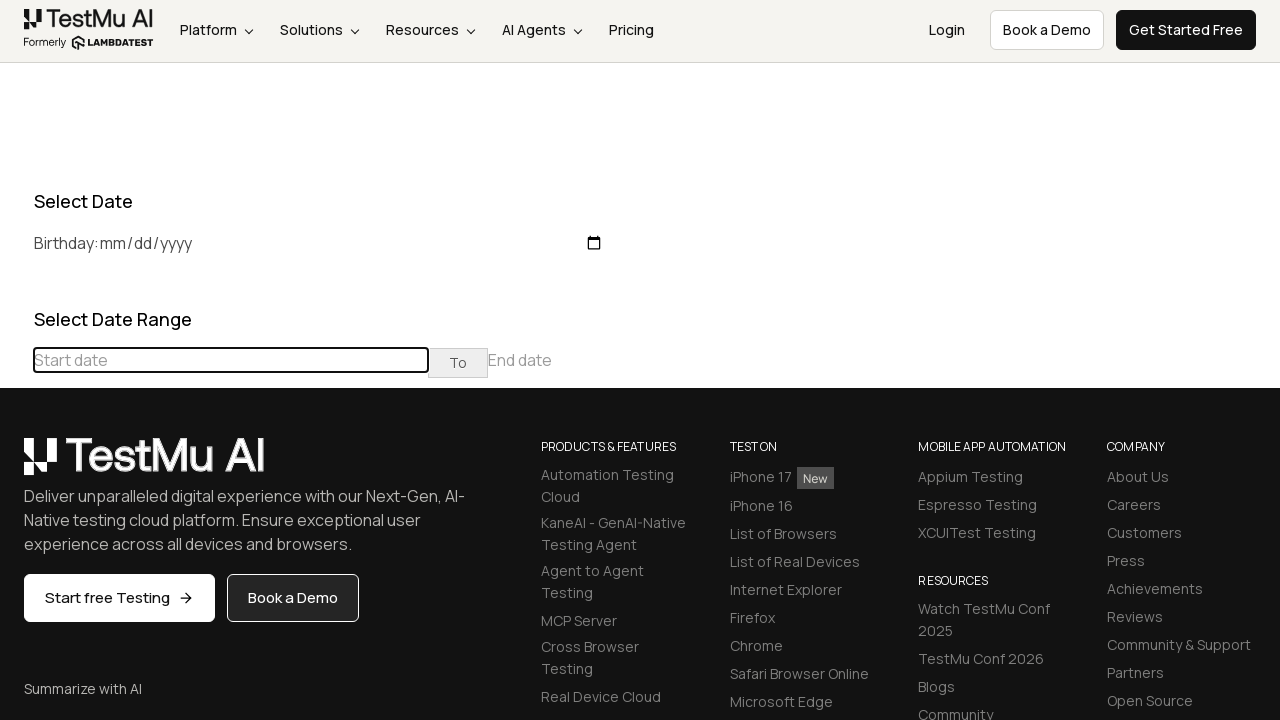

Clicked previous month button in date picker at (16, 465) on div[class="datepicker-days"] th[class="prev"]
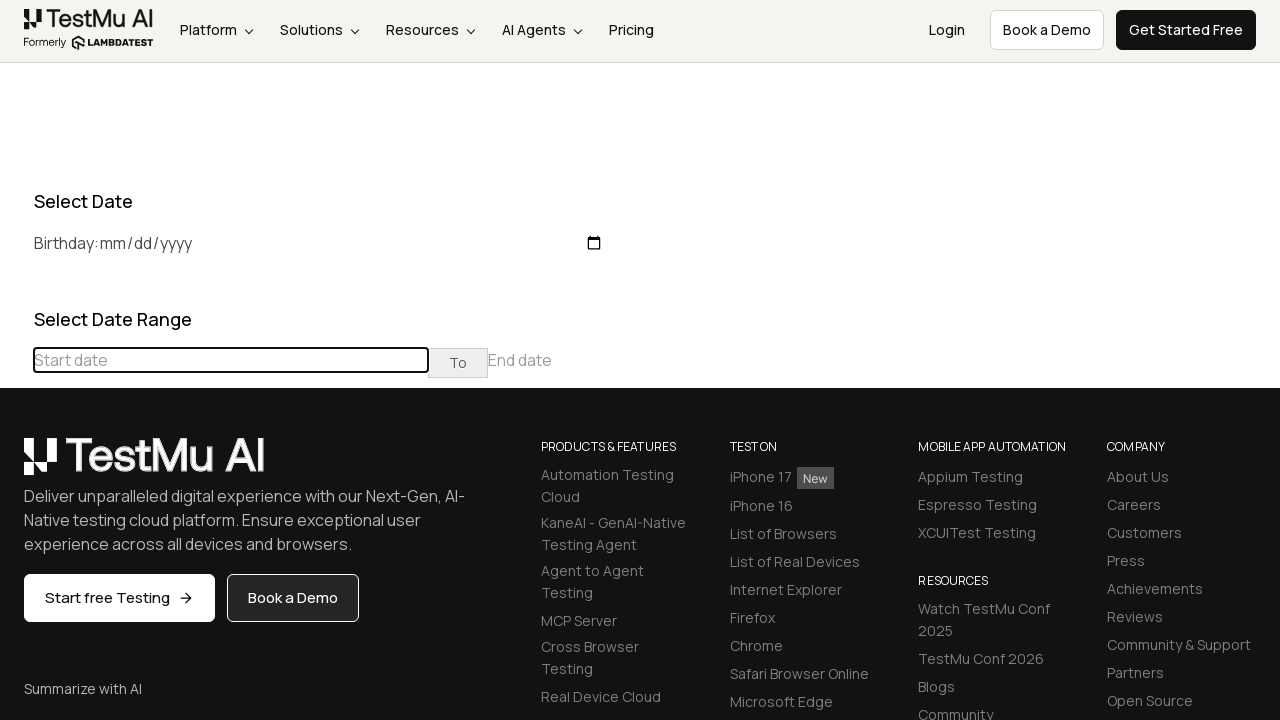

Clicked previous month button in date picker at (16, 465) on div[class="datepicker-days"] th[class="prev"]
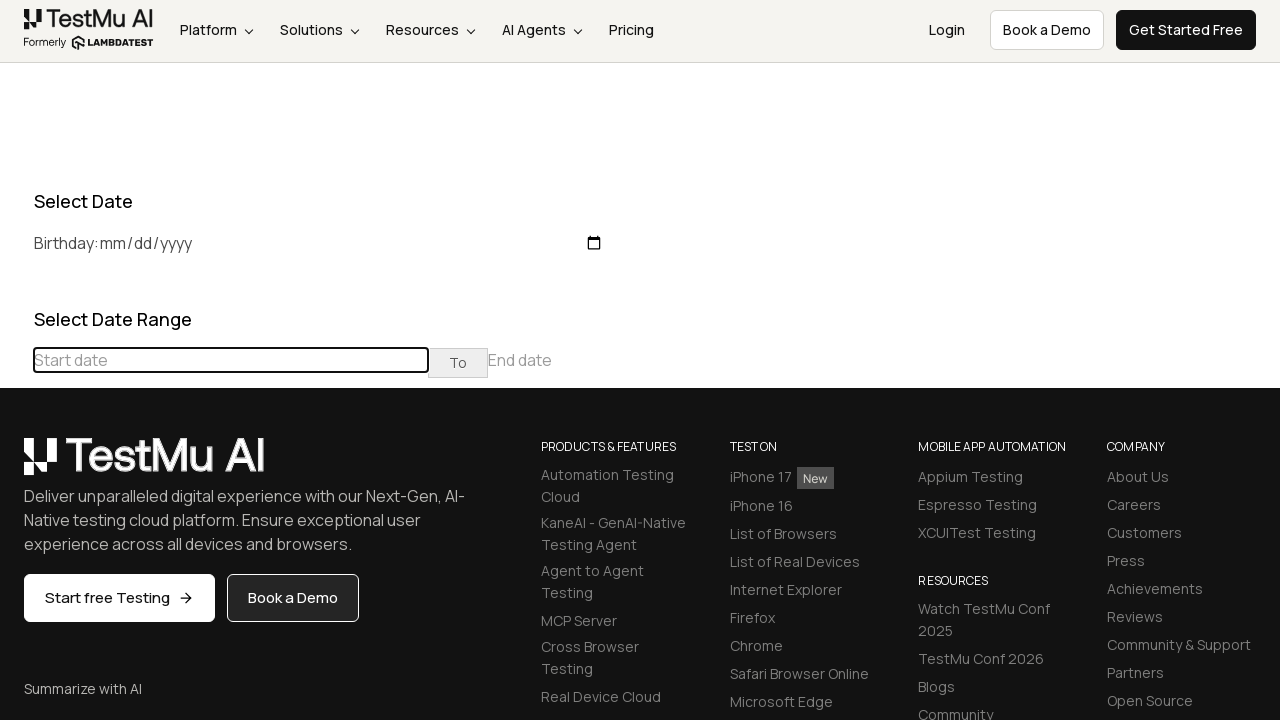

Clicked previous month button in date picker at (16, 465) on div[class="datepicker-days"] th[class="prev"]
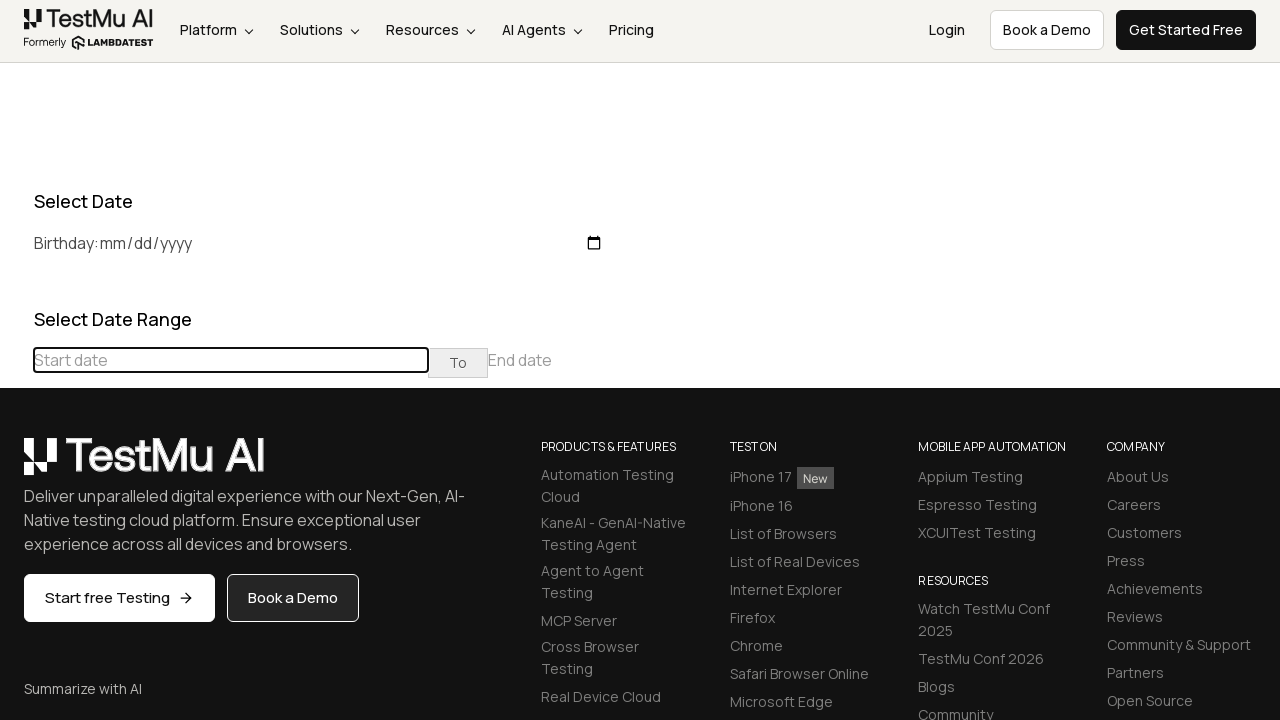

Clicked previous month button in date picker at (16, 465) on div[class="datepicker-days"] th[class="prev"]
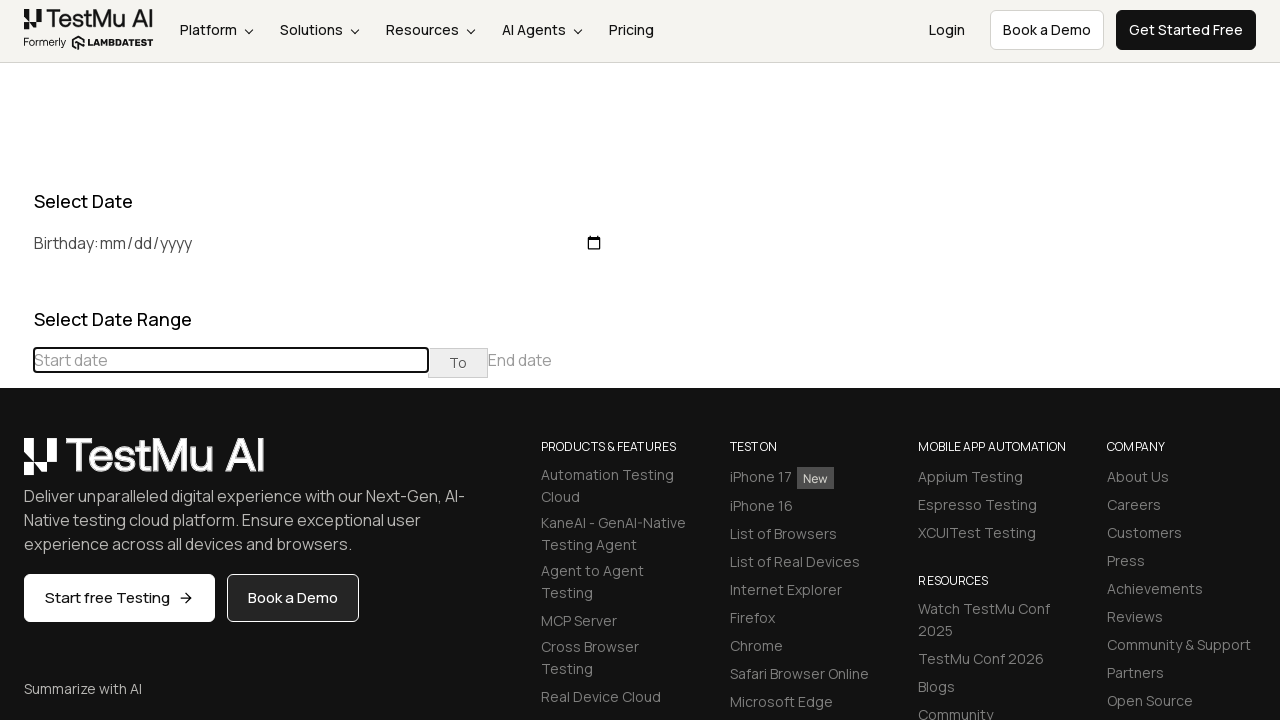

Clicked previous month button in date picker at (16, 465) on div[class="datepicker-days"] th[class="prev"]
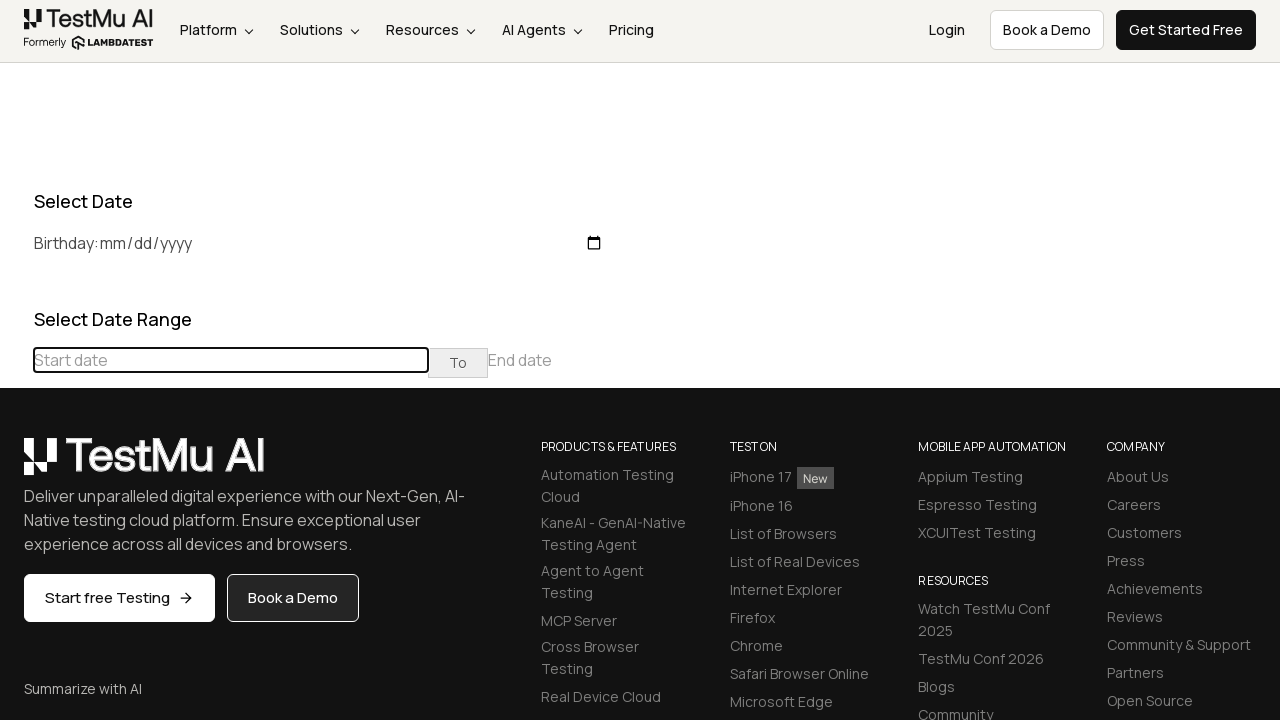

Selected day 30 from the calendar at (216, 669) on //td[@class='day'][text()='30']
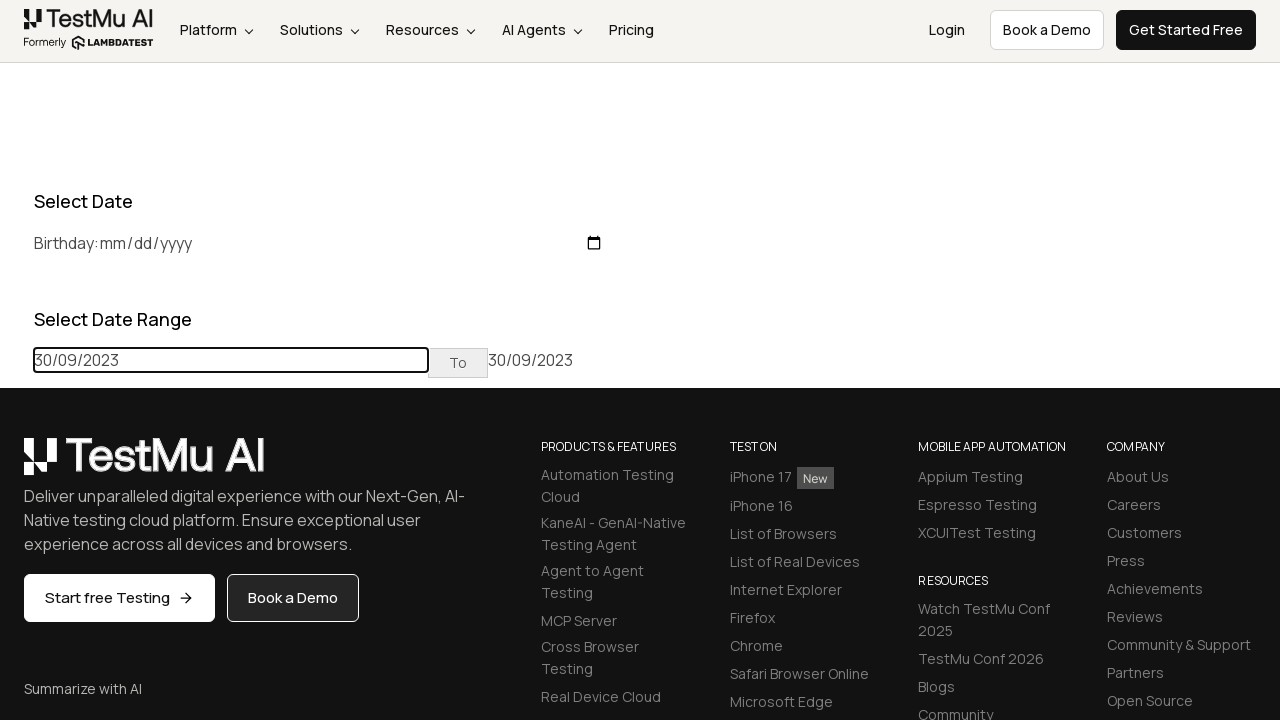

Successfully selected current month date: September 30, 2023
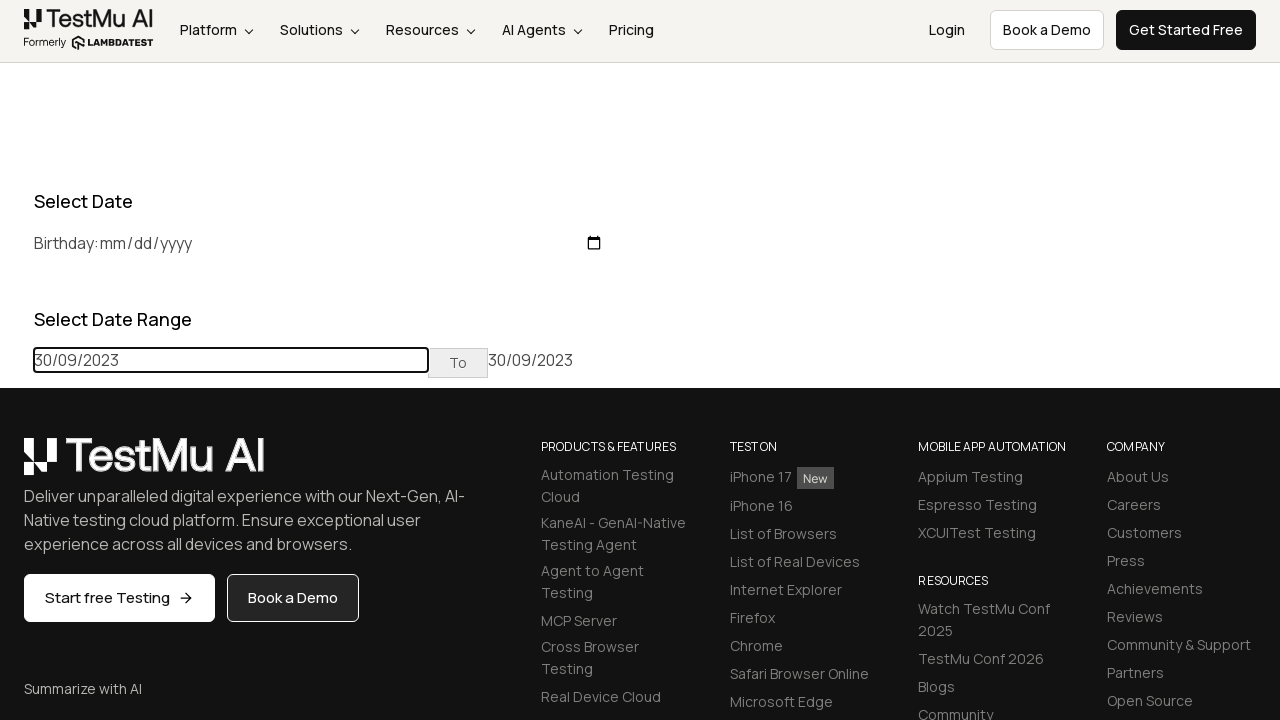

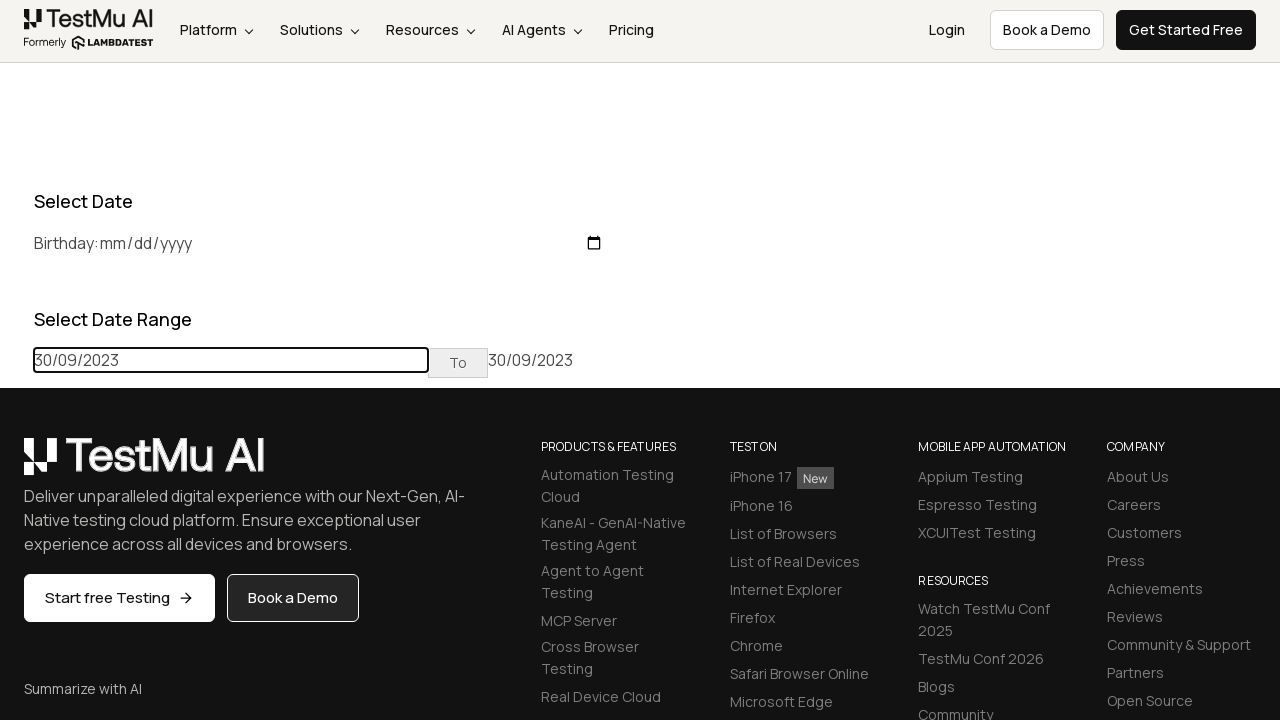